Tests filling out a practice registration form on demoqa.com by entering personal information (first name, last name, email, gender selection, date of birth) and submitting the form.

Starting URL: https://demoqa.com/automation-practice-form

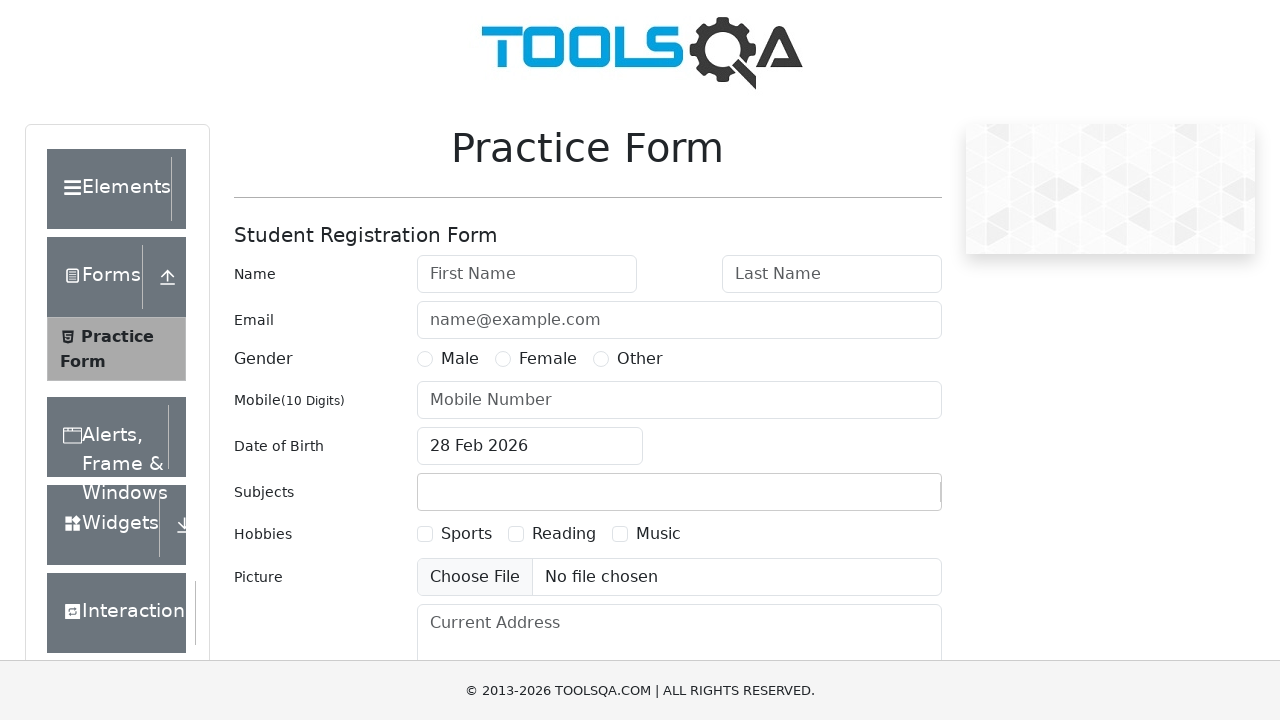

Clicked on first name input field at (527, 274) on input#firstName
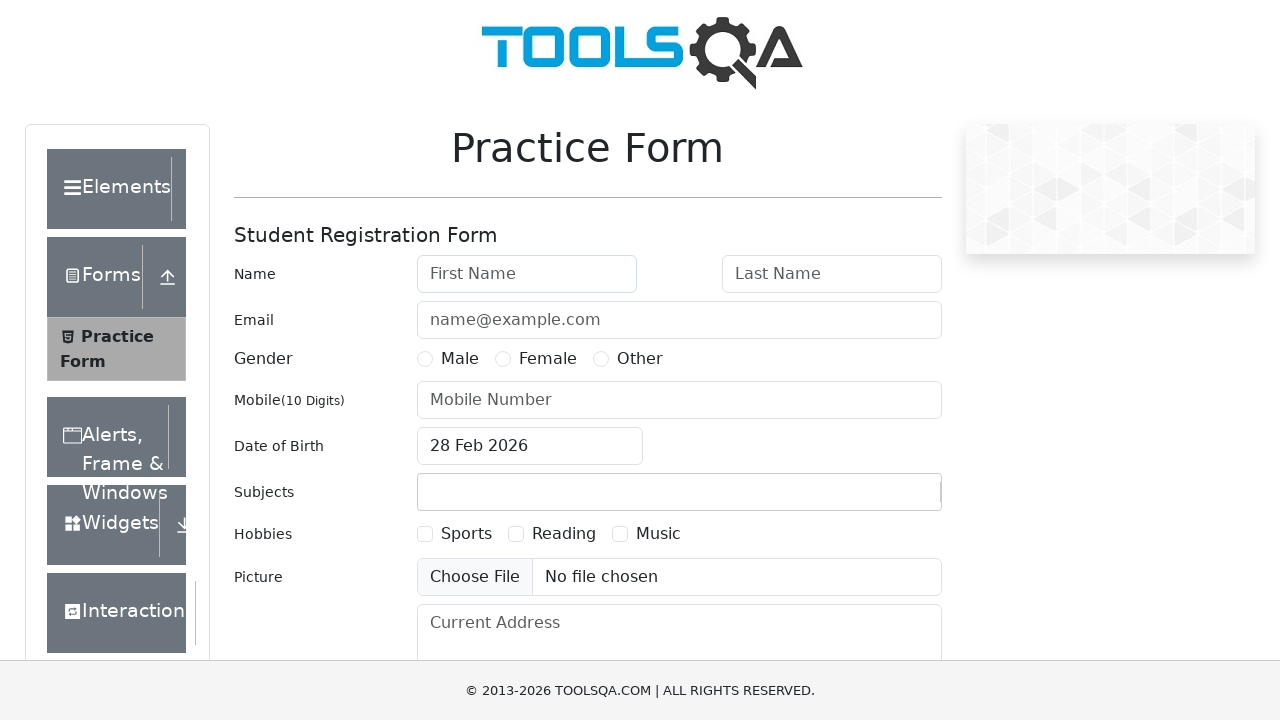

Filled first name with 'Siddhi' on input#firstName
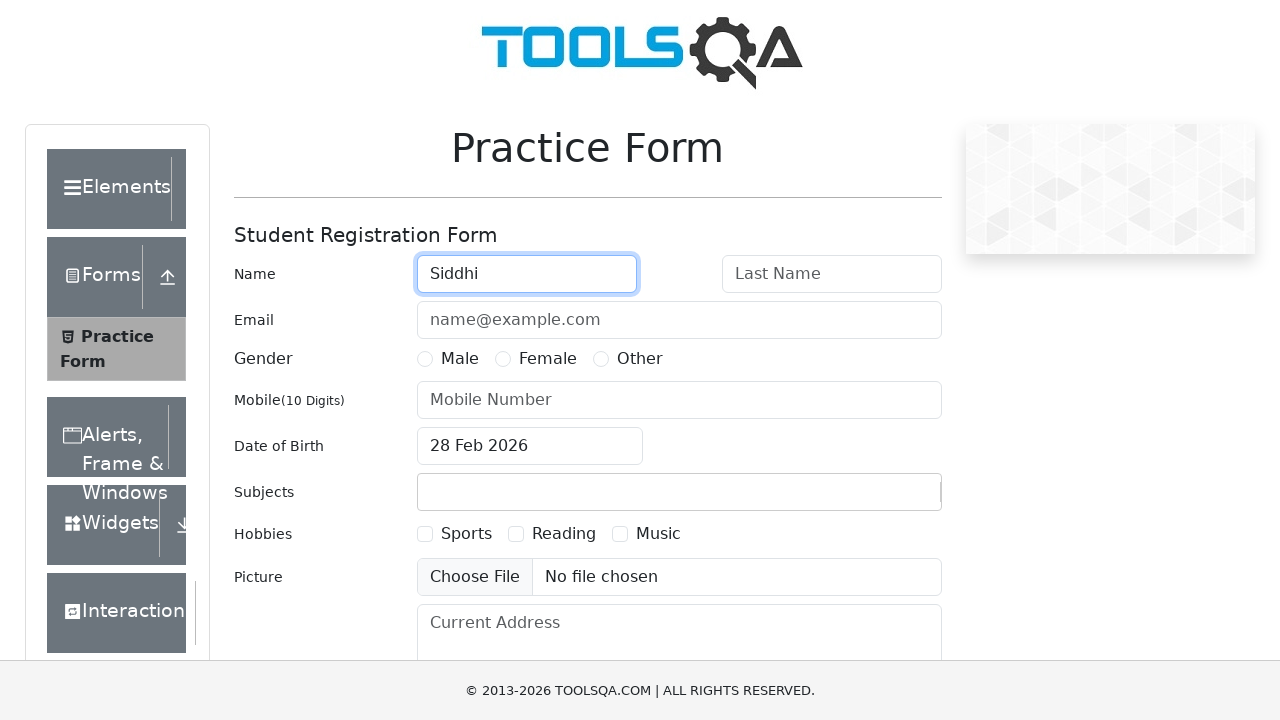

Clicked on last name input field at (832, 274) on input#lastName
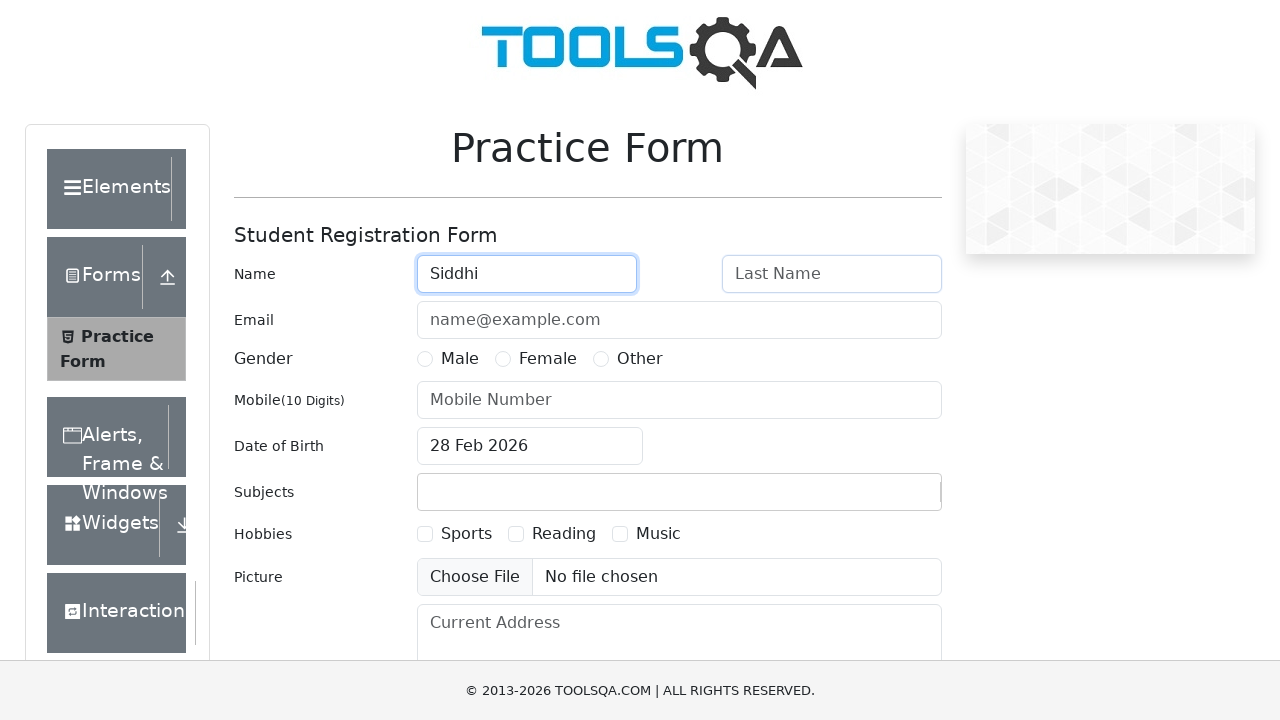

Filled last name with 'Bhingir' on input#lastName
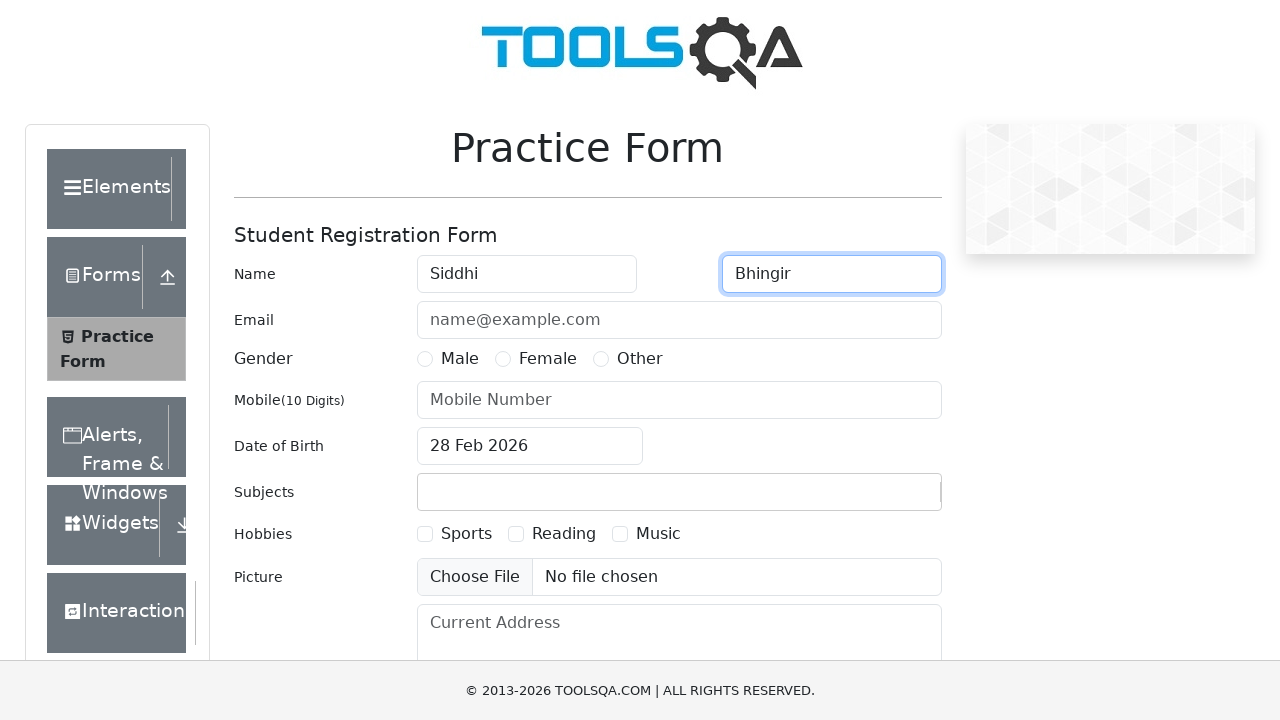

Clicked on email input field at (679, 320) on input#userEmail
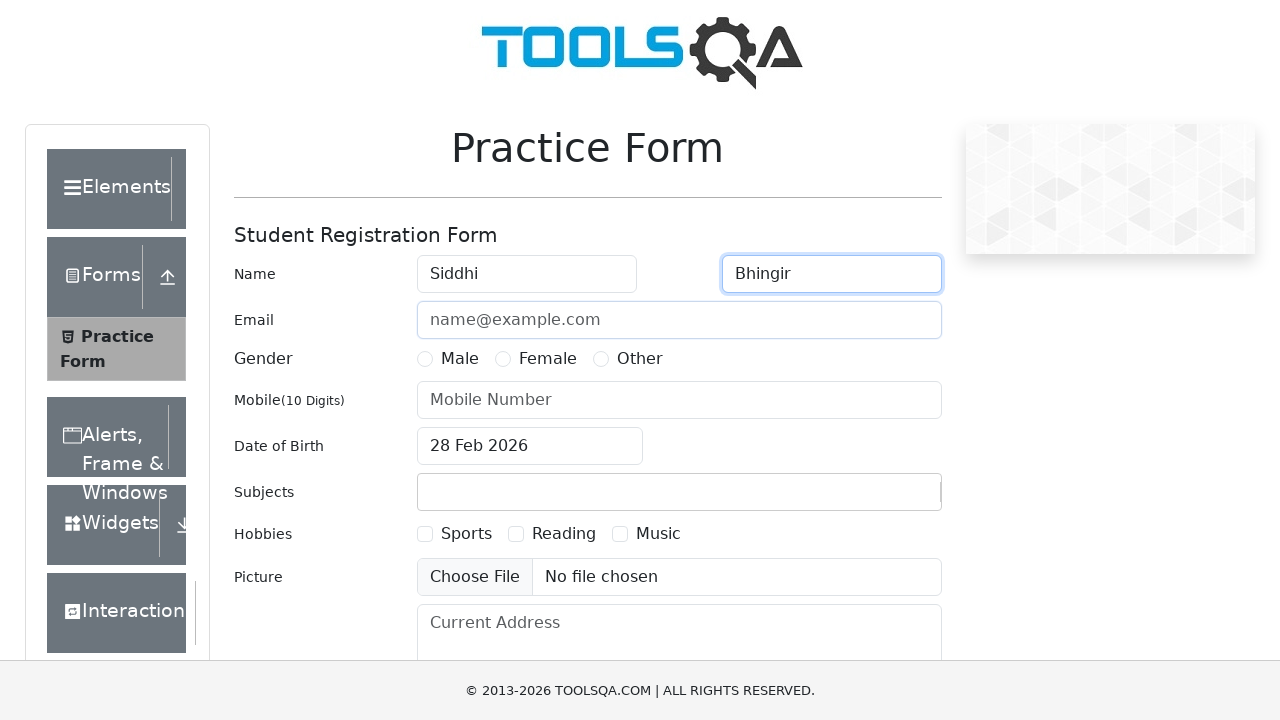

Filled email with 'siddhiBhongiri@gmail.com' on input#userEmail
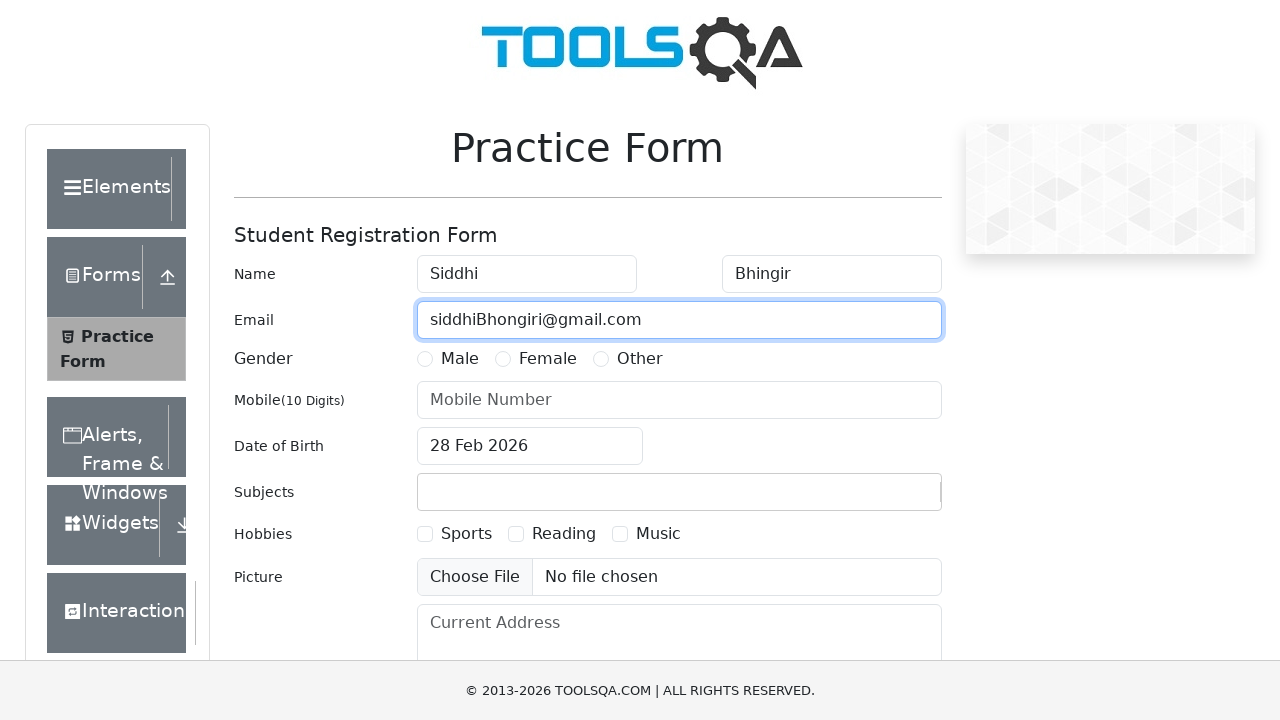

Selected gender as Male at (460, 359) on label:text('Male')
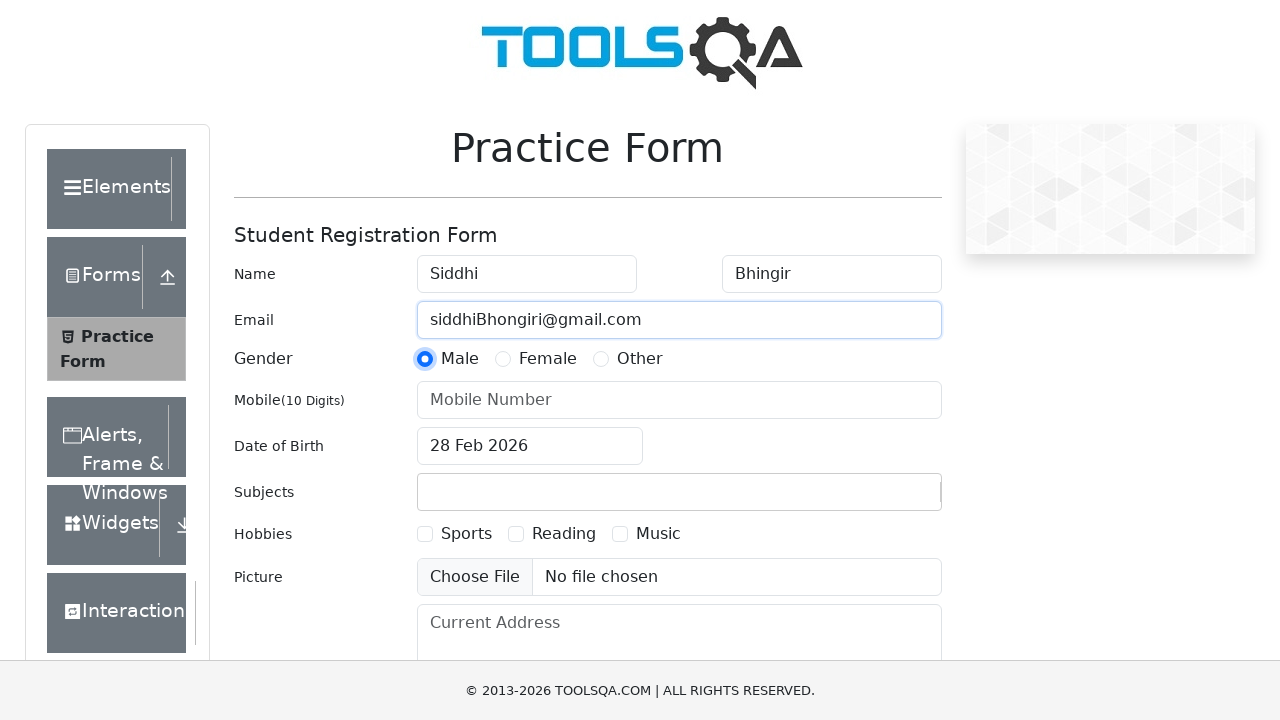

Clicked on date of birth input field to open calendar at (530, 446) on input#dateOfBirthInput
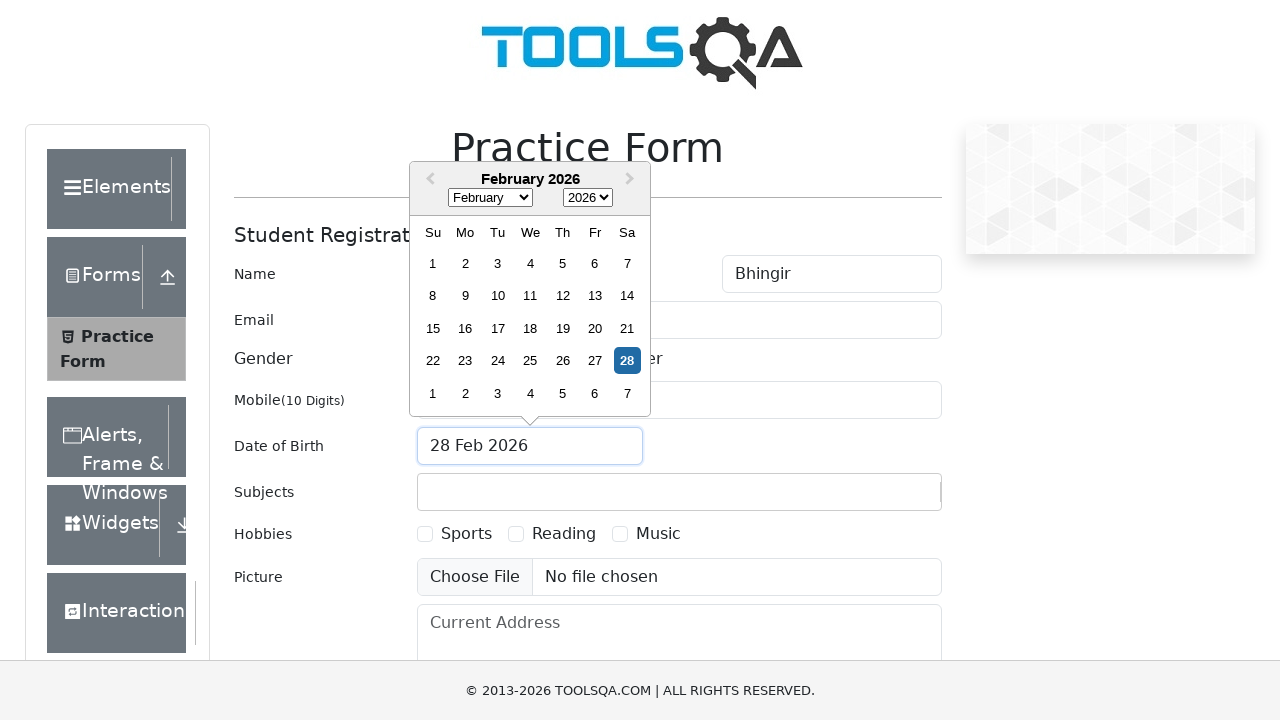

Date picker calendar appeared
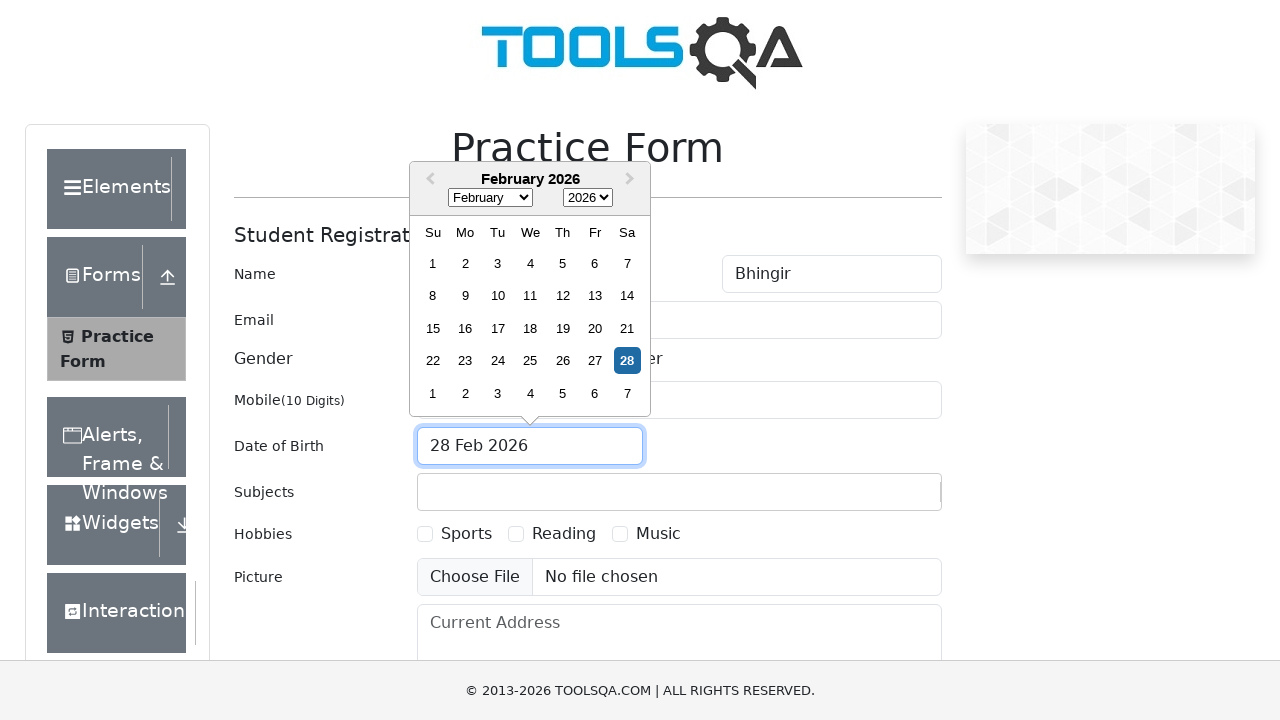

Clicked previous month button in date picker at (428, 180) on button.react-datepicker__navigation--previous
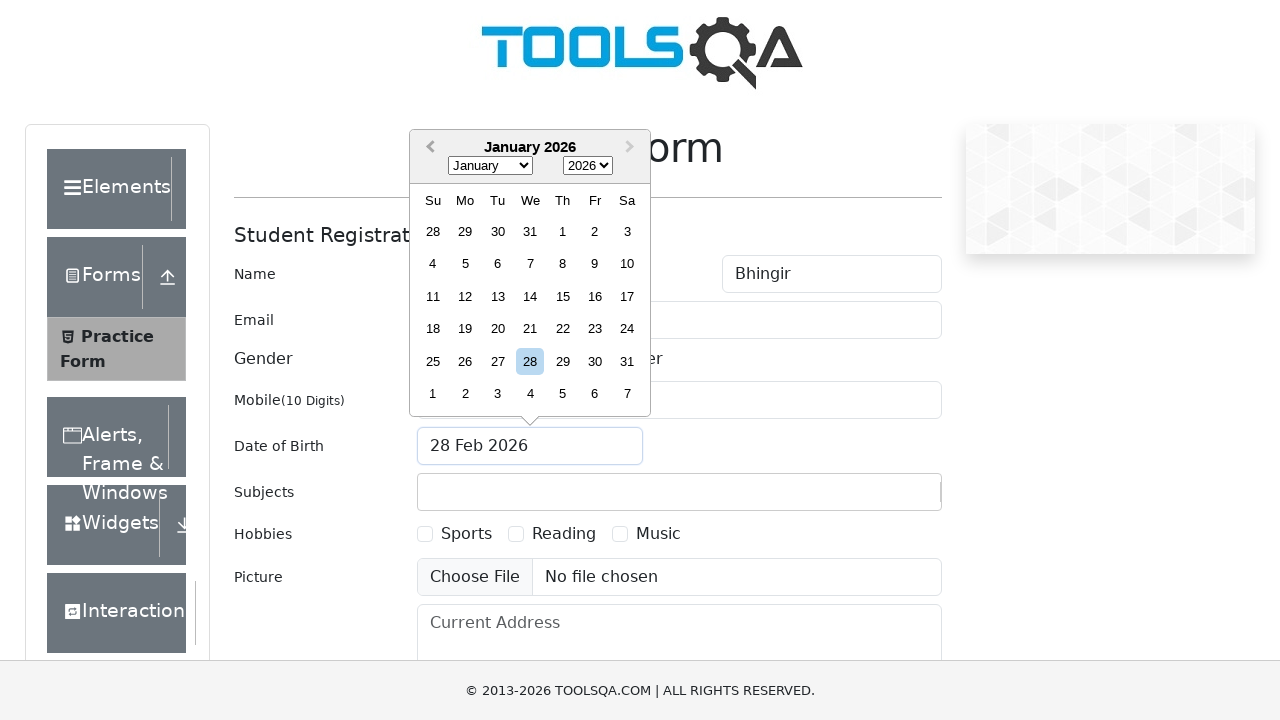

Waited 300ms for date picker to update
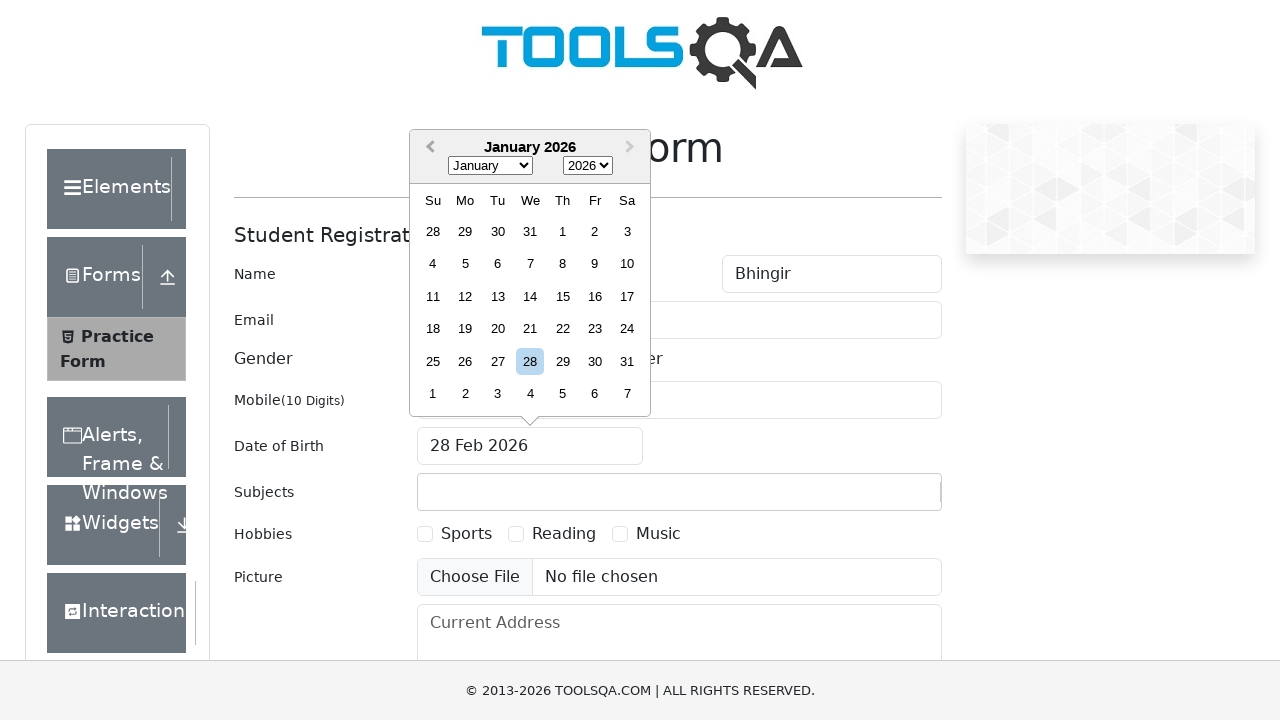

Clicked previous month button in date picker at (428, 148) on button.react-datepicker__navigation--previous
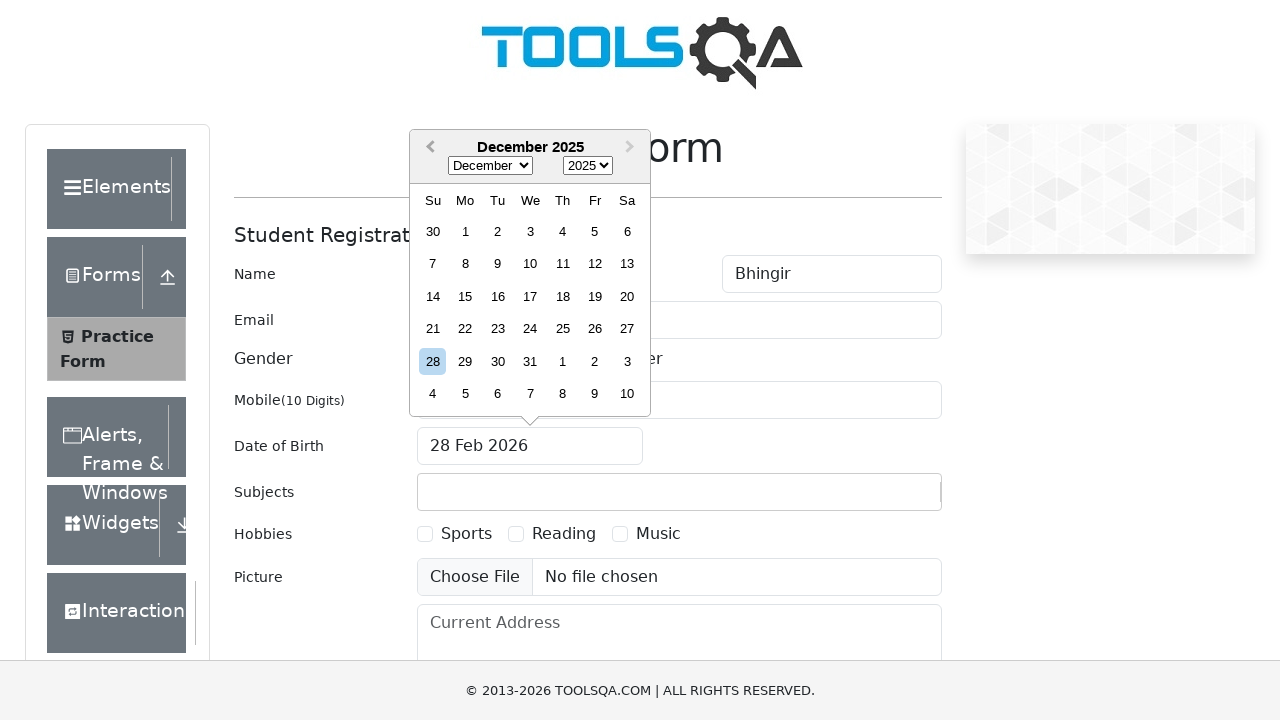

Waited 300ms for date picker to update
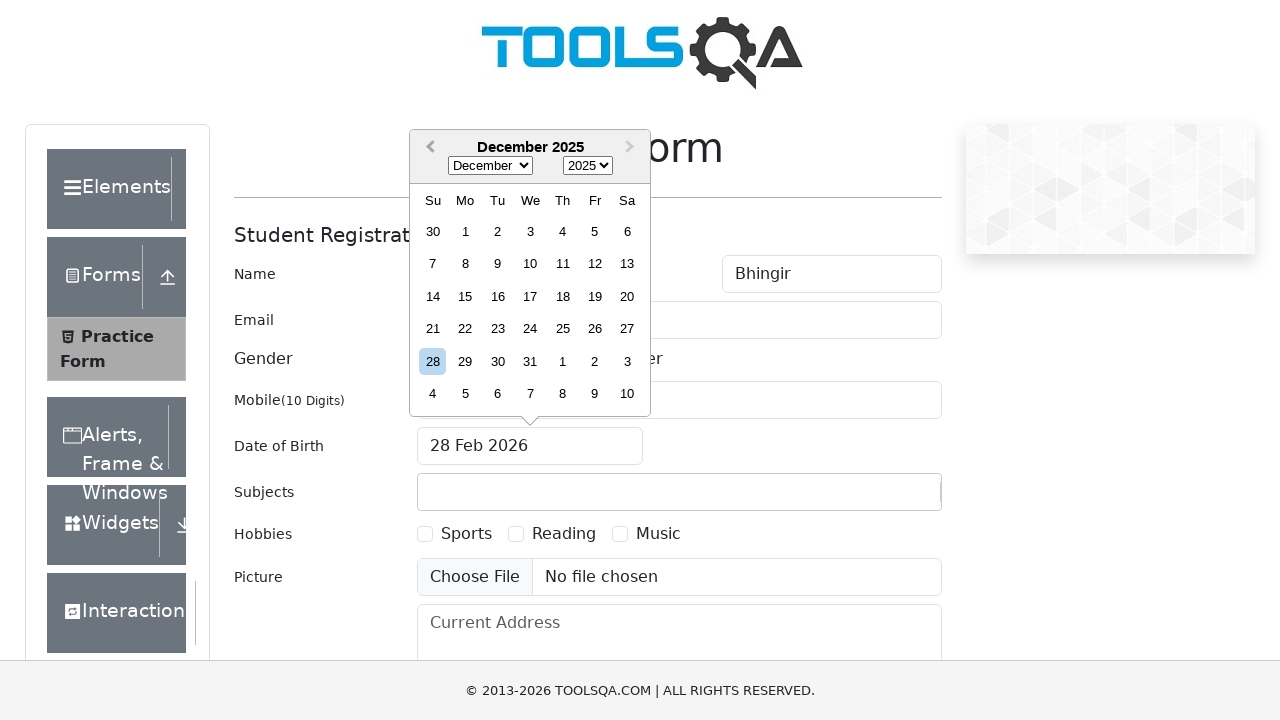

Clicked previous month button in date picker at (428, 148) on button.react-datepicker__navigation--previous
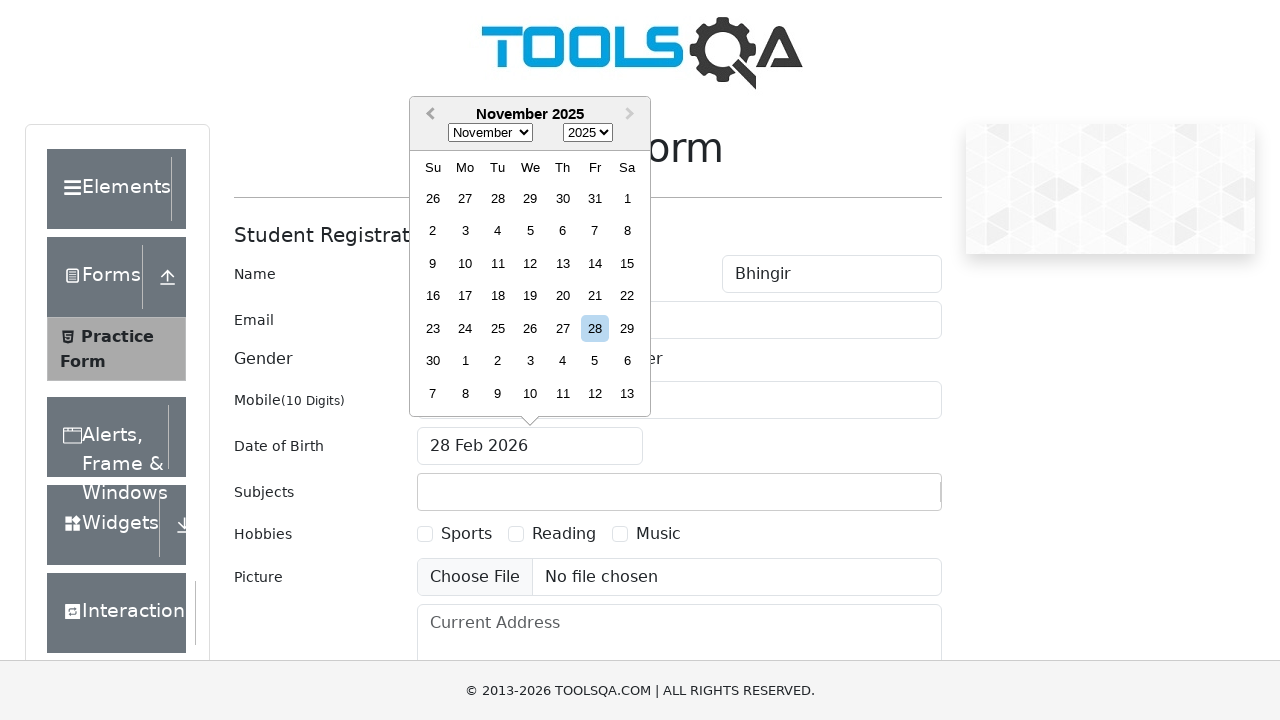

Waited 300ms for date picker to update
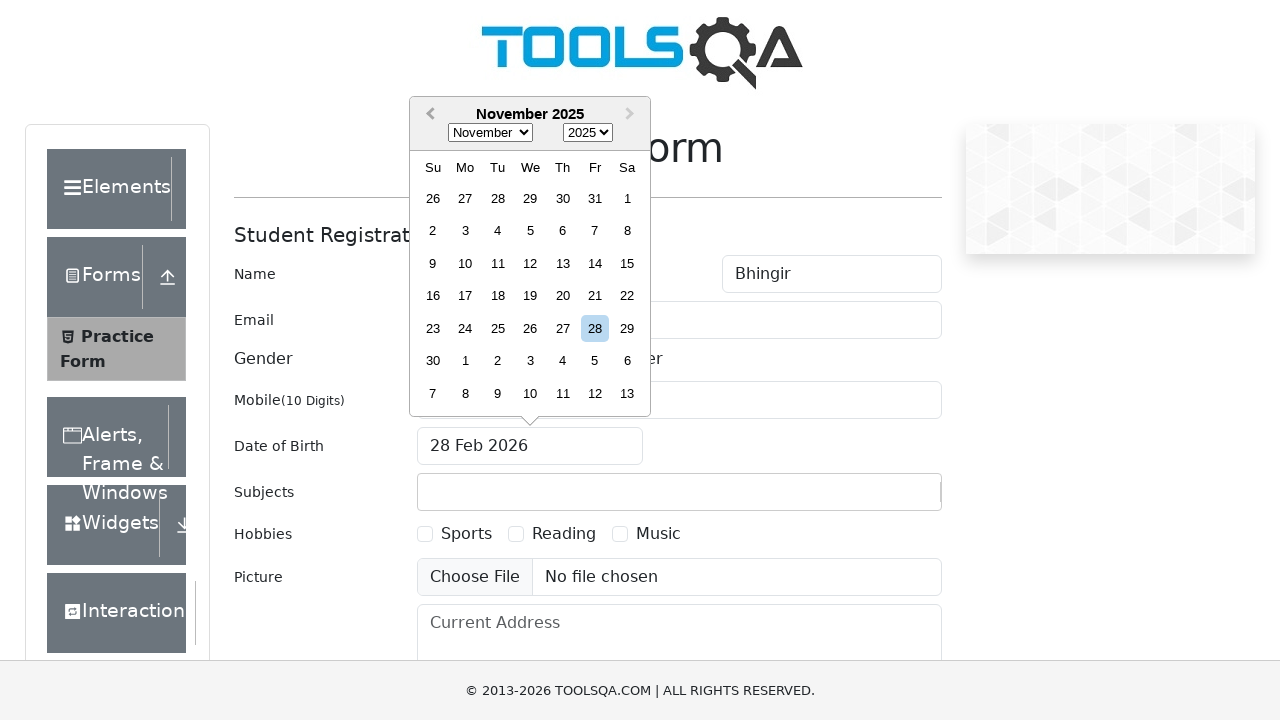

Clicked previous month button in date picker at (428, 115) on button.react-datepicker__navigation--previous
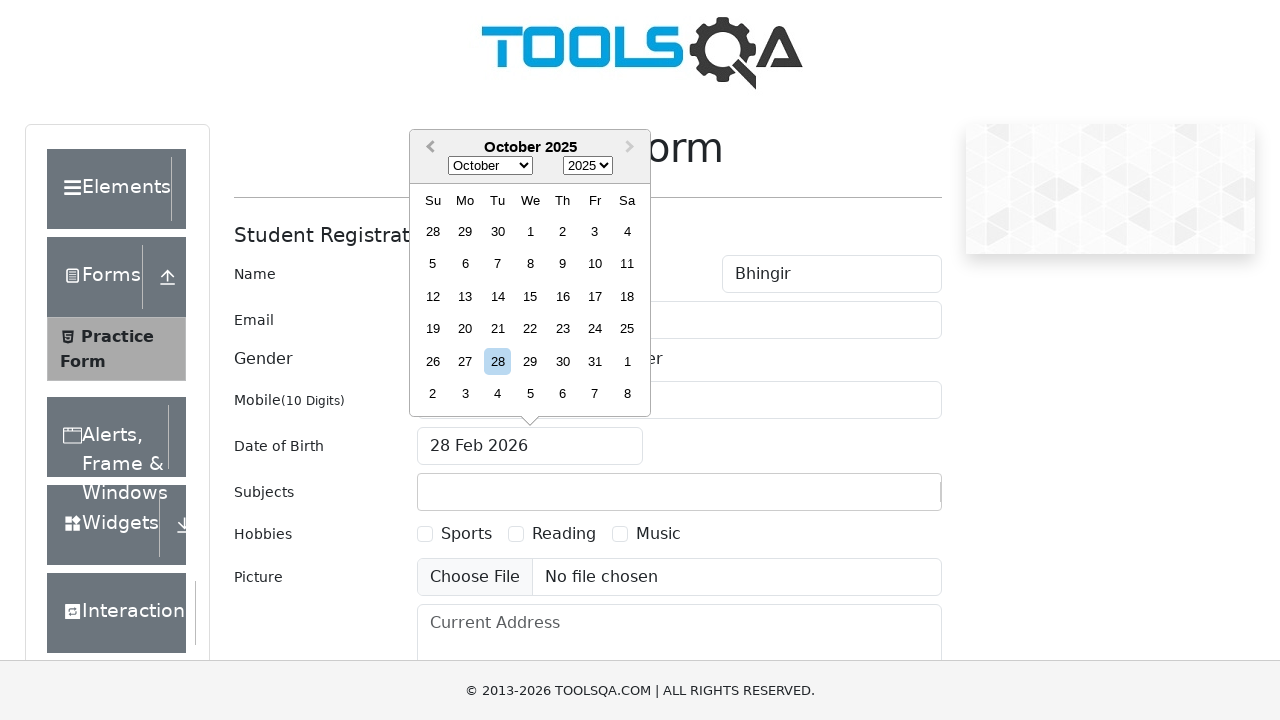

Waited 300ms for date picker to update
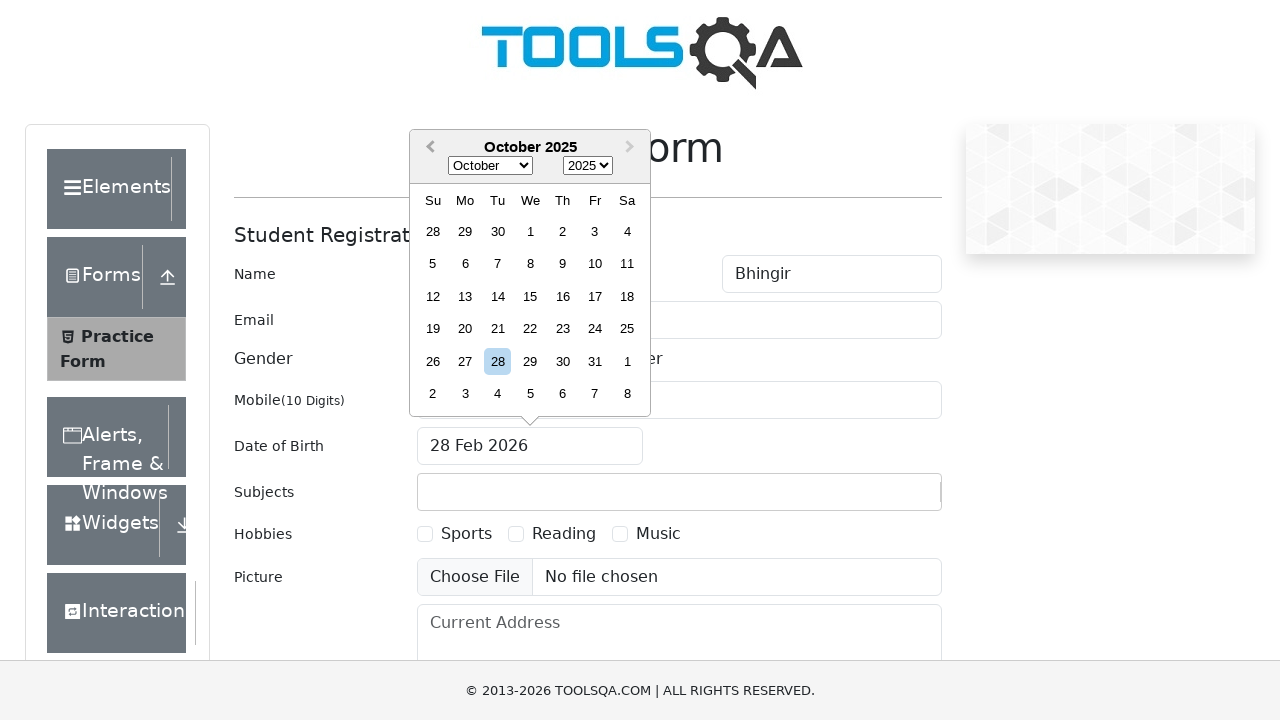

Clicked previous month button in date picker at (428, 148) on button.react-datepicker__navigation--previous
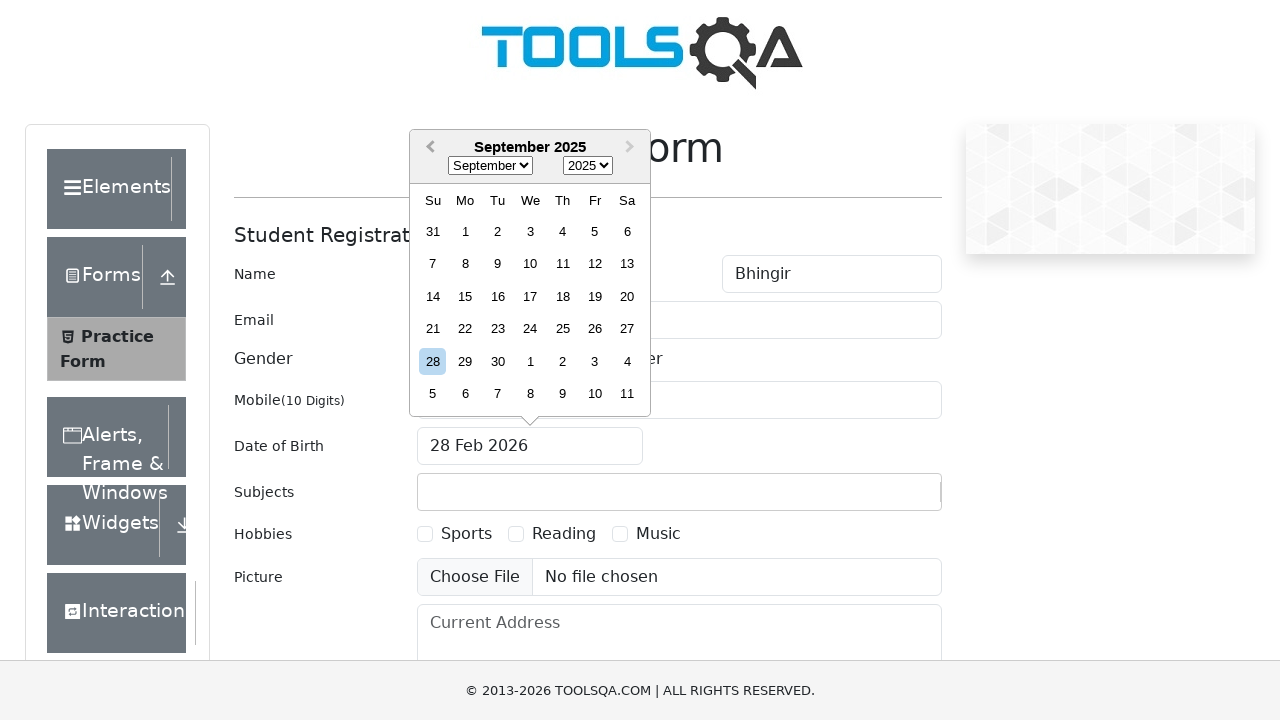

Waited 300ms for date picker to update
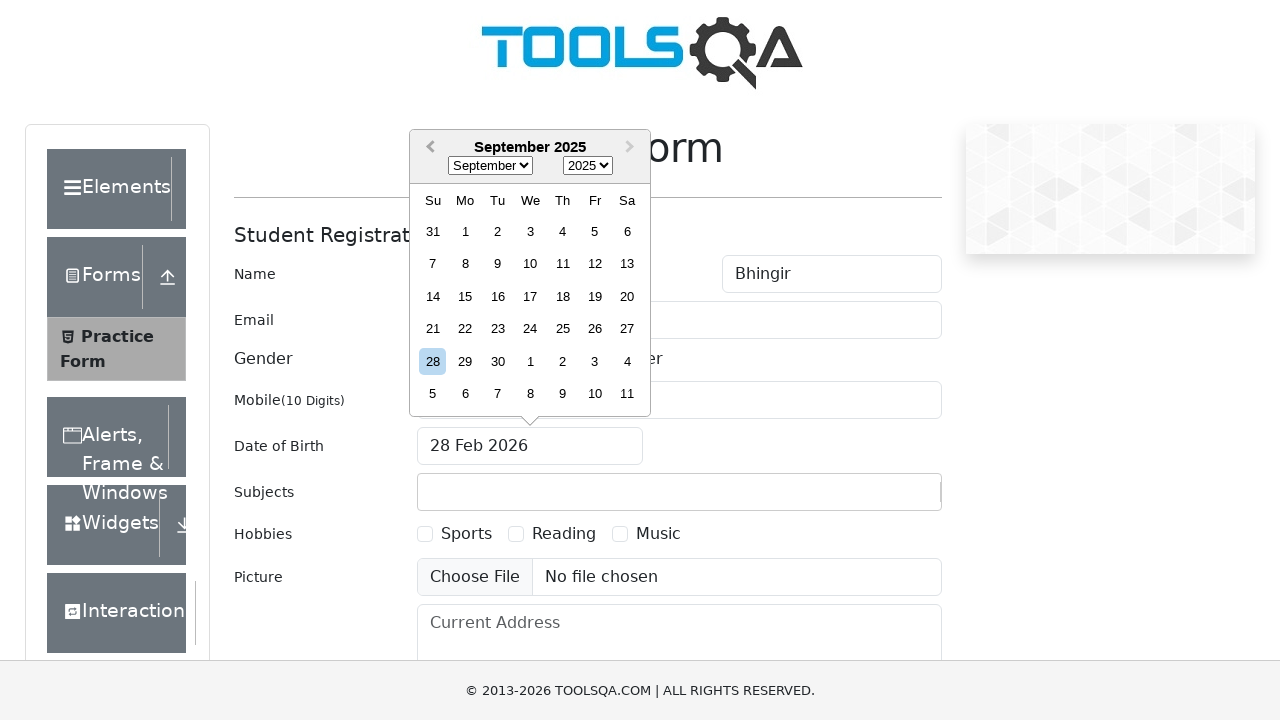

Clicked previous month button in date picker at (428, 148) on button.react-datepicker__navigation--previous
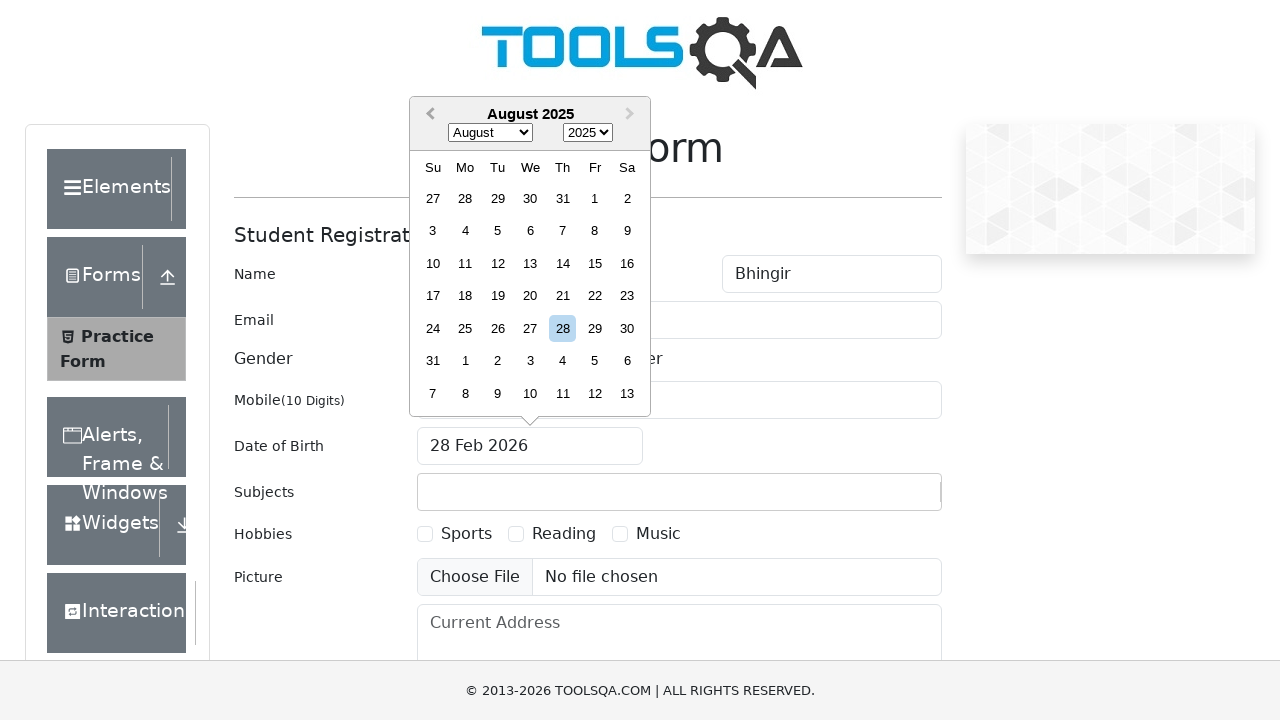

Waited 300ms for date picker to update
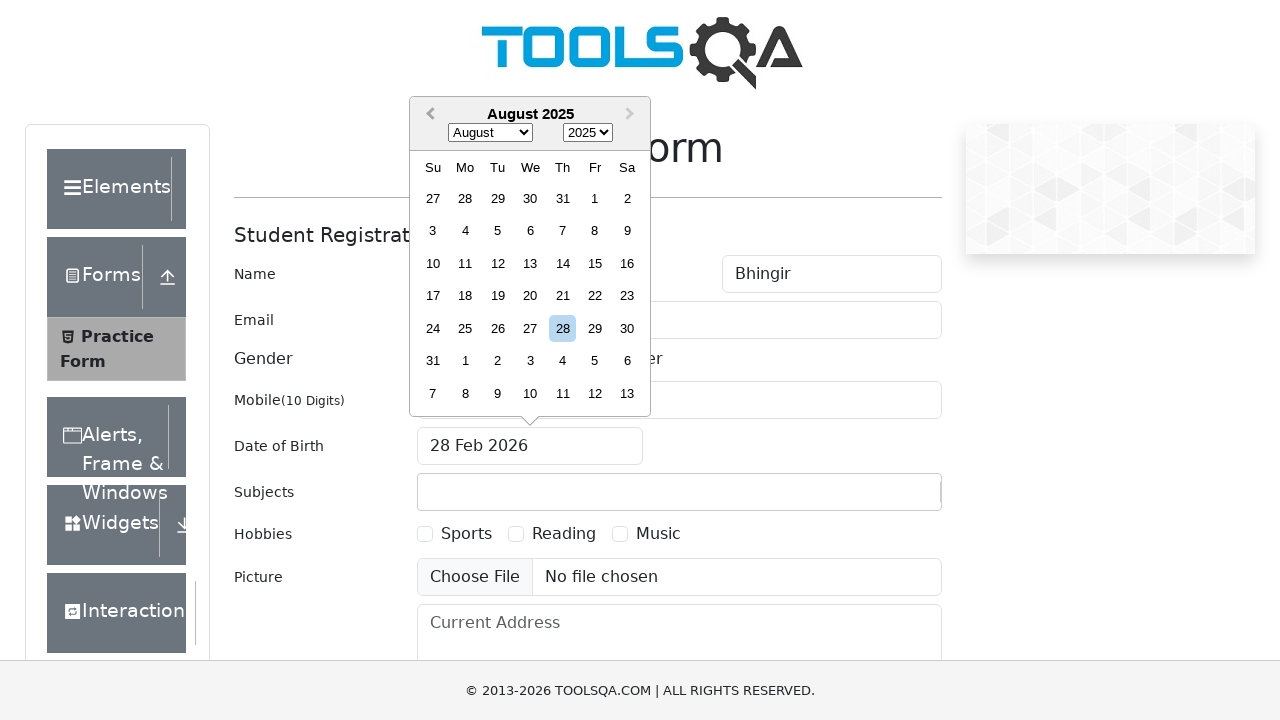

Clicked previous month button in date picker at (428, 115) on button.react-datepicker__navigation--previous
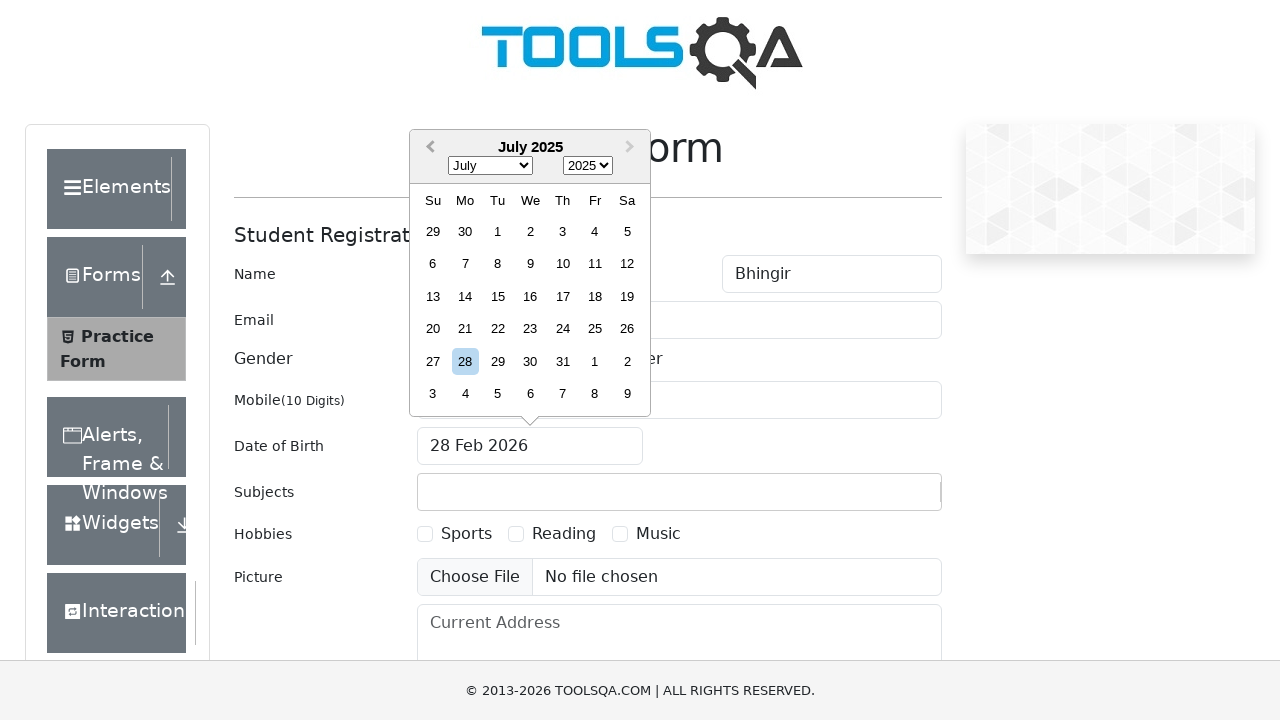

Waited 300ms for date picker to update
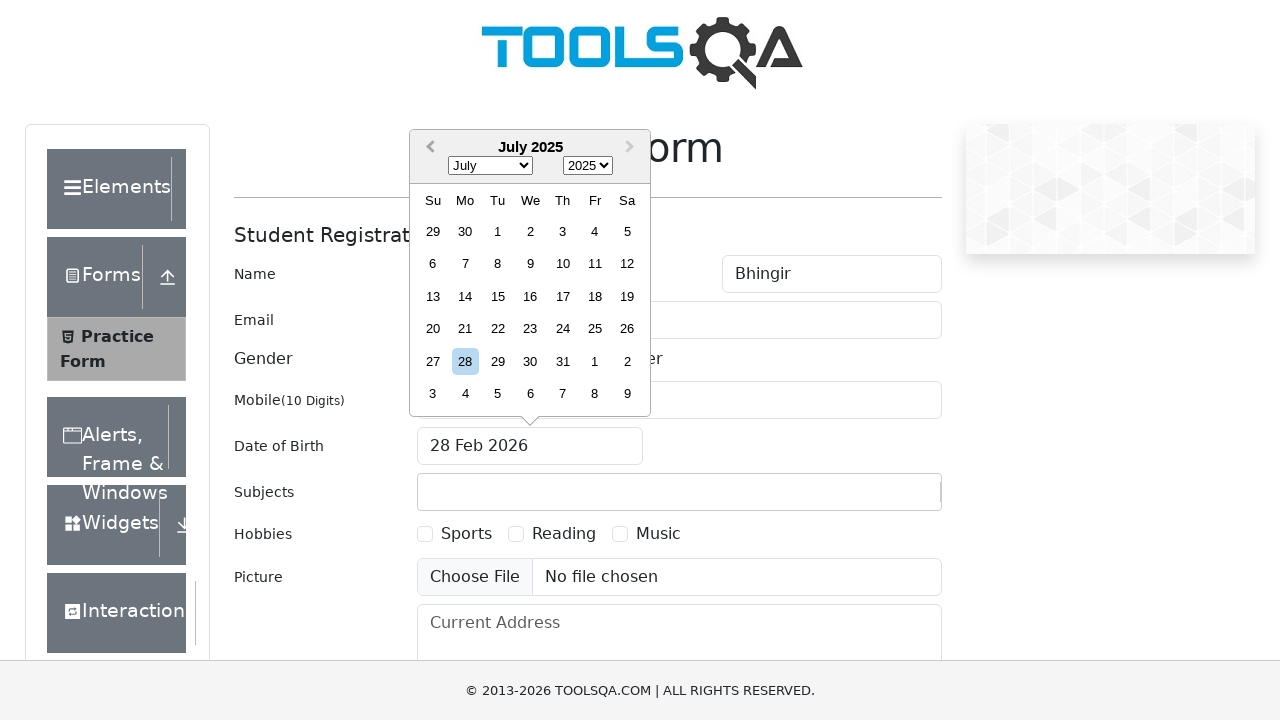

Clicked previous month button in date picker at (428, 148) on button.react-datepicker__navigation--previous
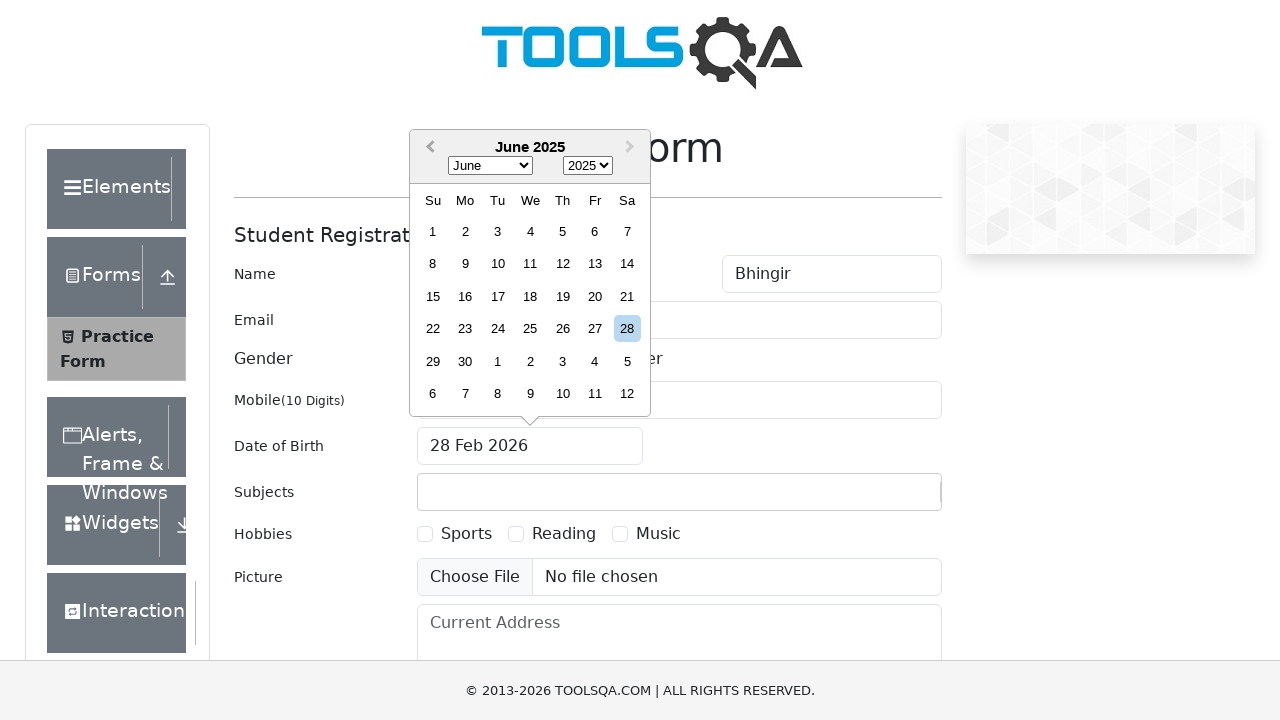

Waited 300ms for date picker to update
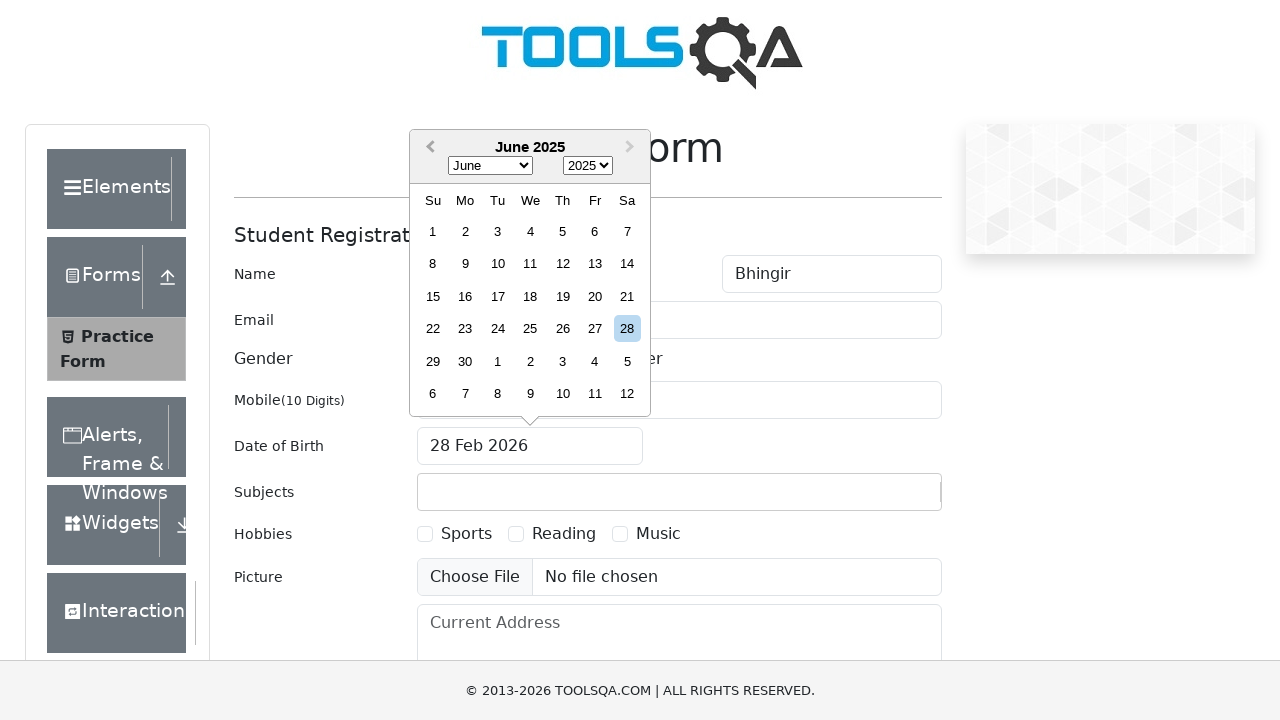

Clicked previous month button in date picker at (428, 148) on button.react-datepicker__navigation--previous
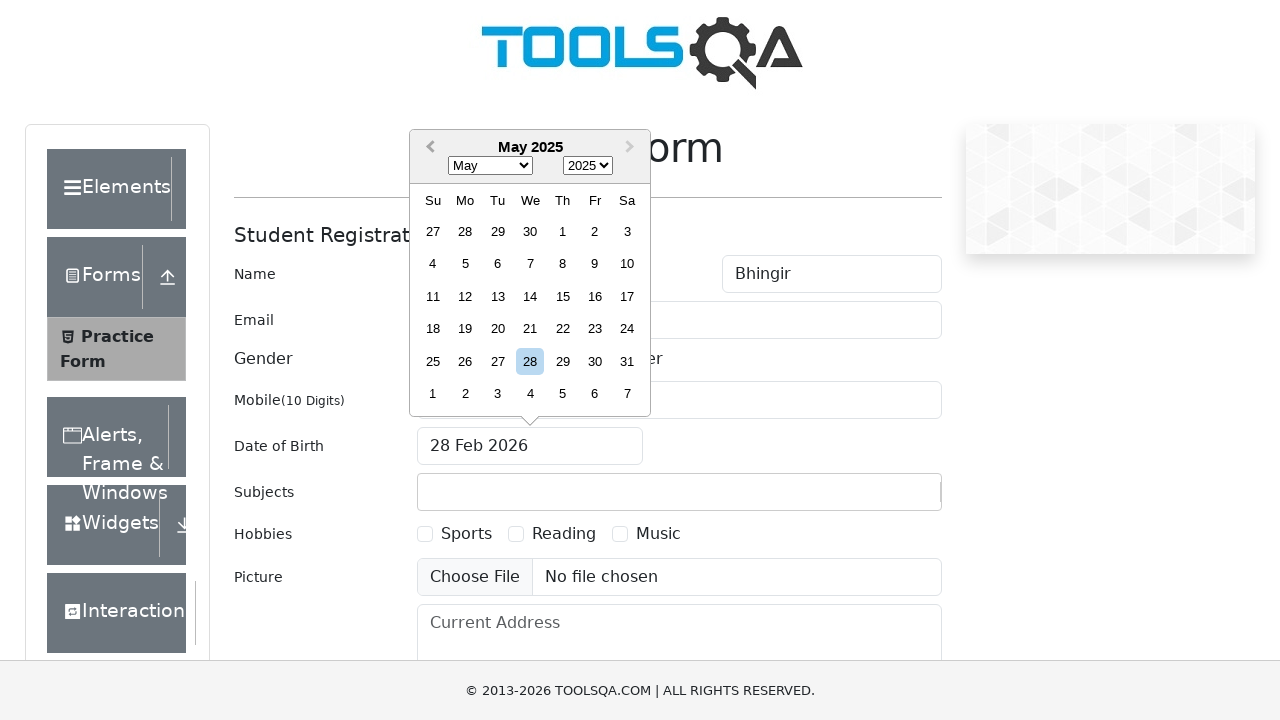

Waited 300ms for date picker to update
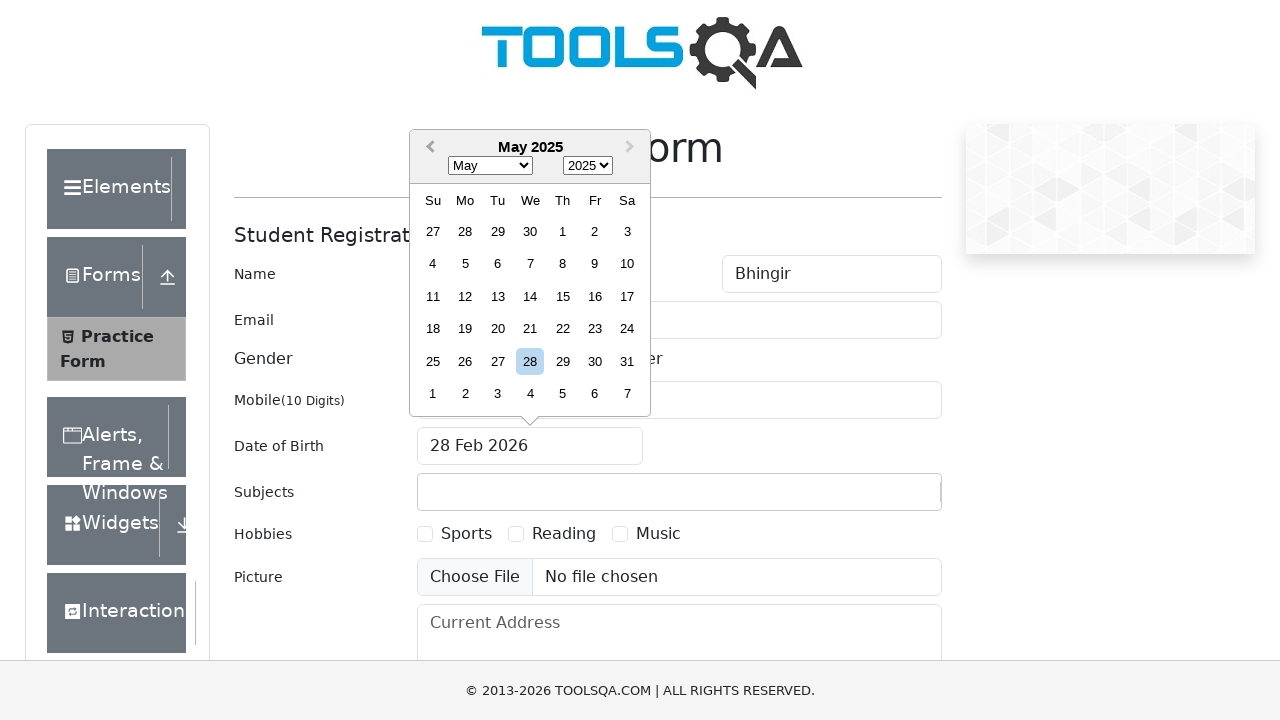

Clicked previous month button in date picker at (428, 148) on button.react-datepicker__navigation--previous
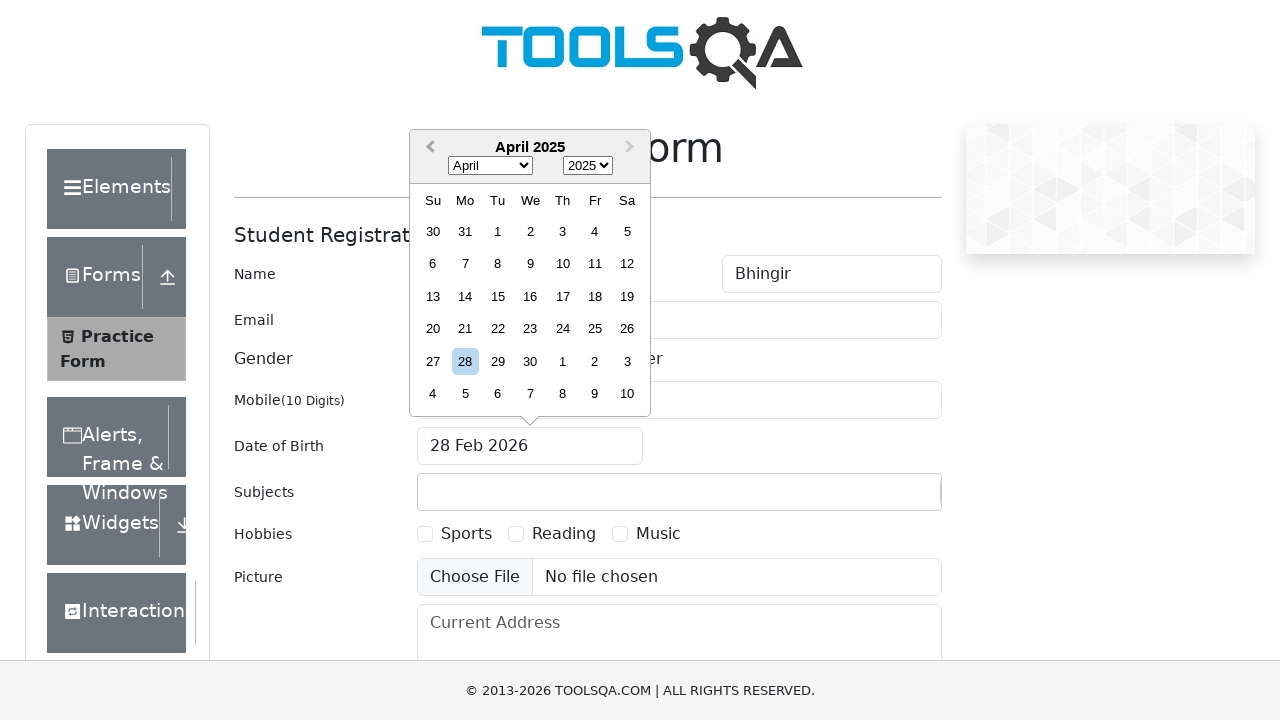

Waited 300ms for date picker to update
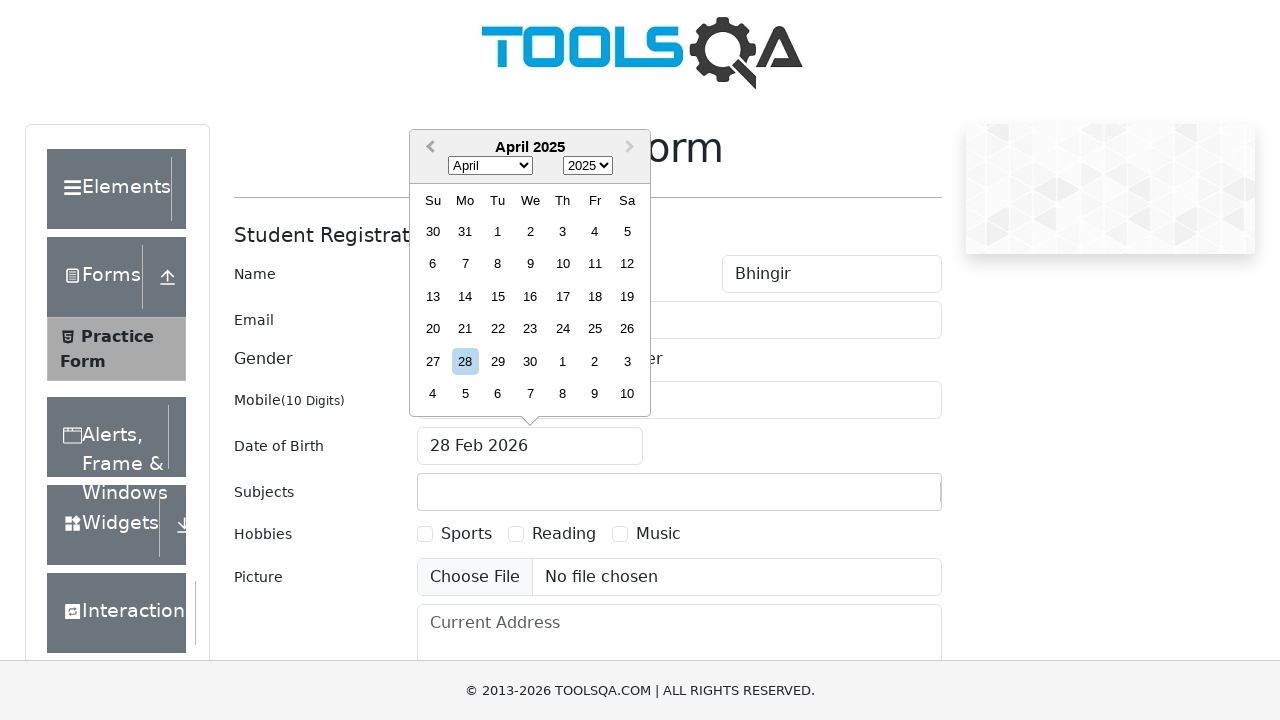

Clicked previous month button in date picker at (428, 148) on button.react-datepicker__navigation--previous
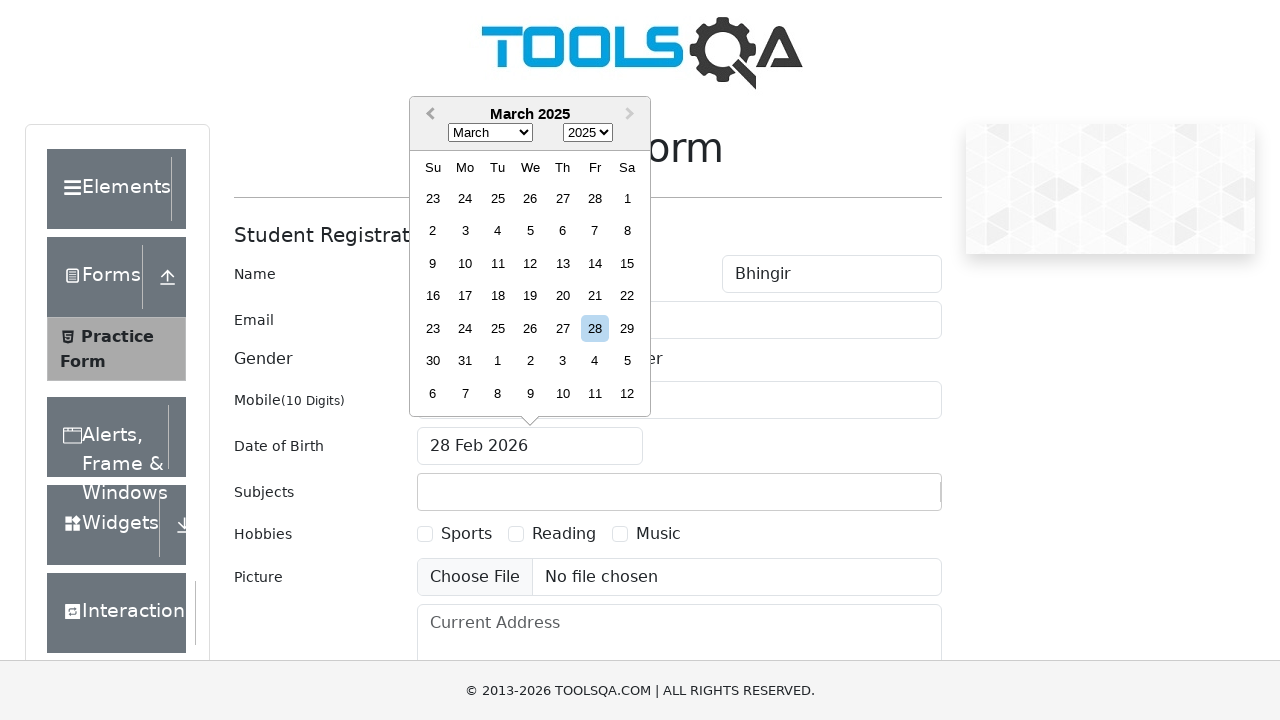

Waited 300ms for date picker to update
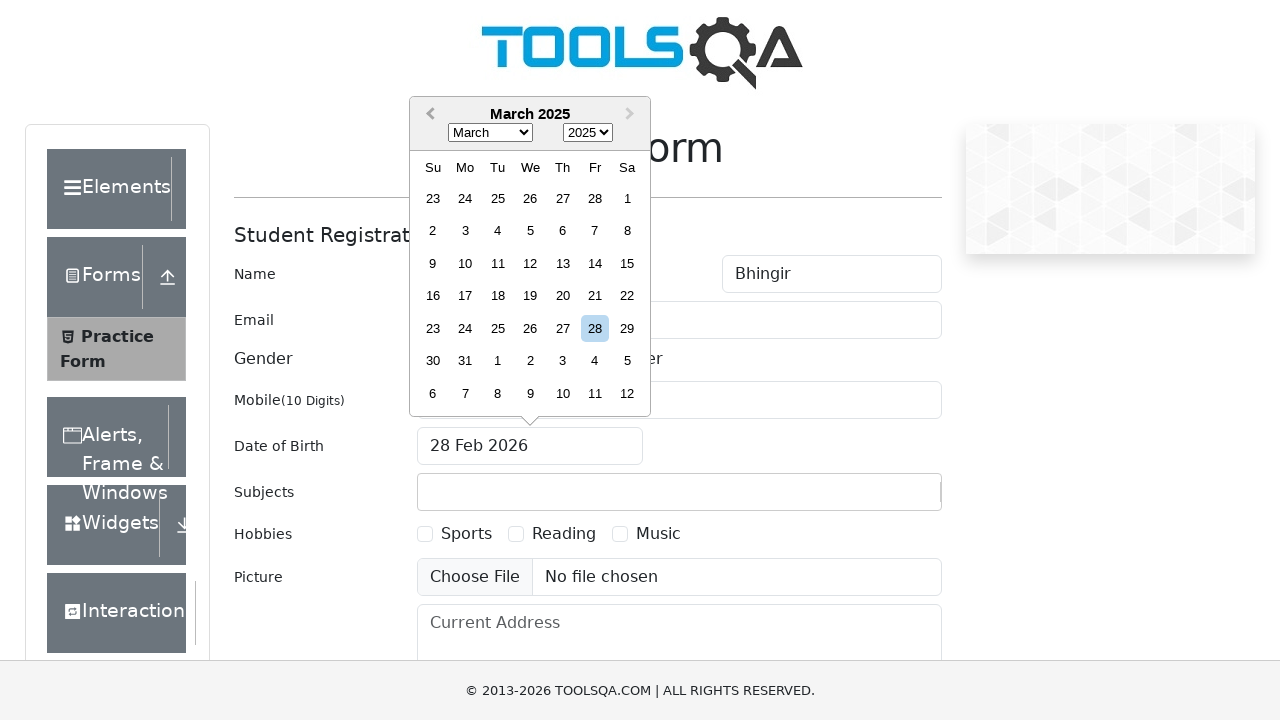

Clicked previous month button in date picker at (428, 115) on button.react-datepicker__navigation--previous
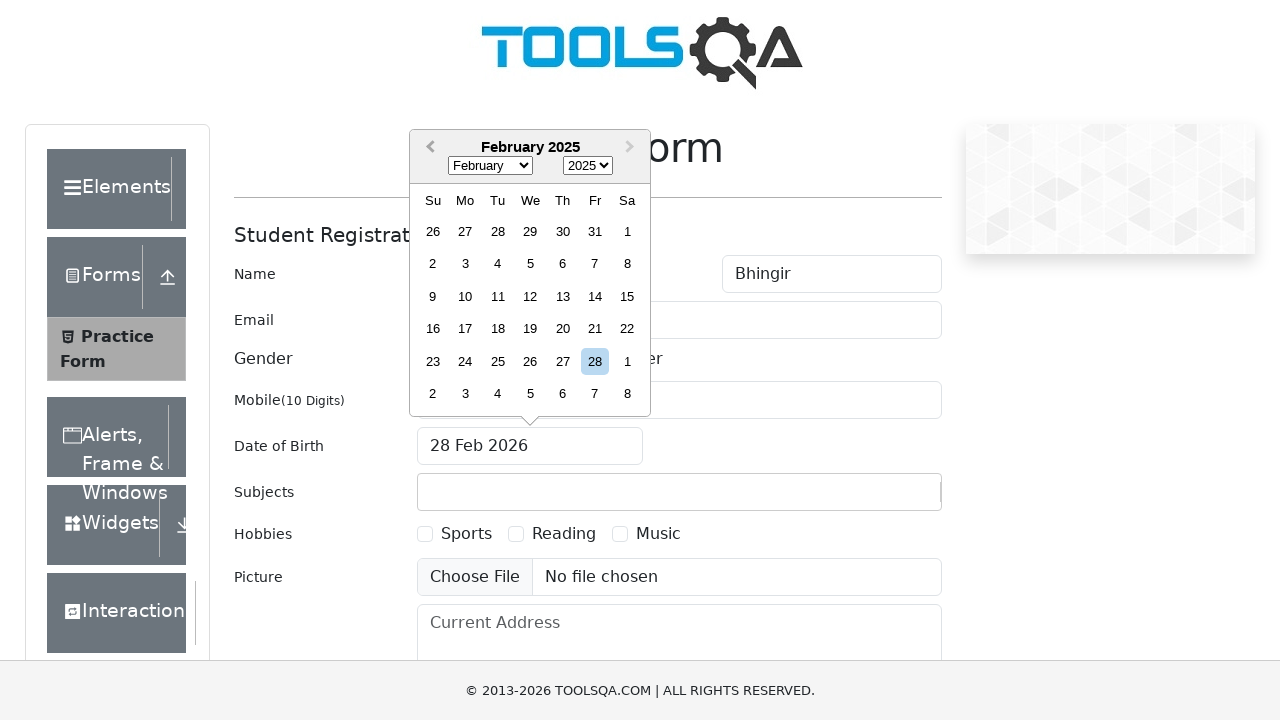

Waited 300ms for date picker to update
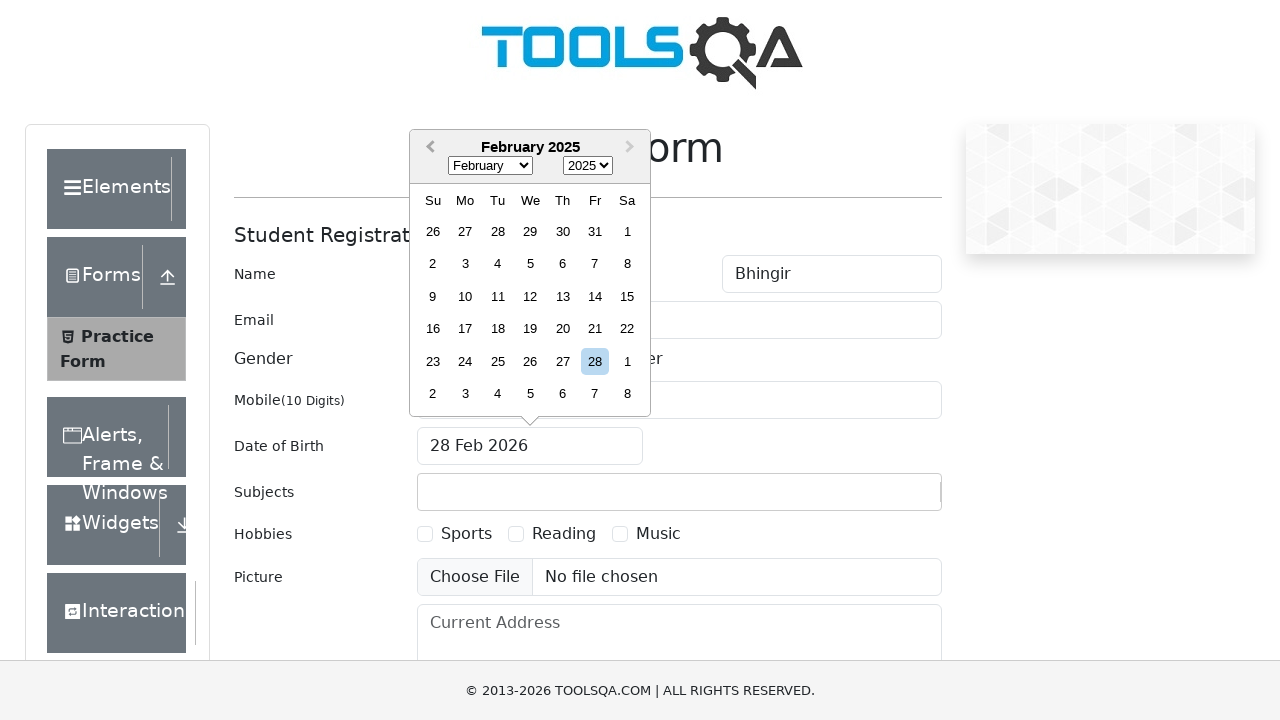

Clicked previous month button in date picker at (428, 148) on button.react-datepicker__navigation--previous
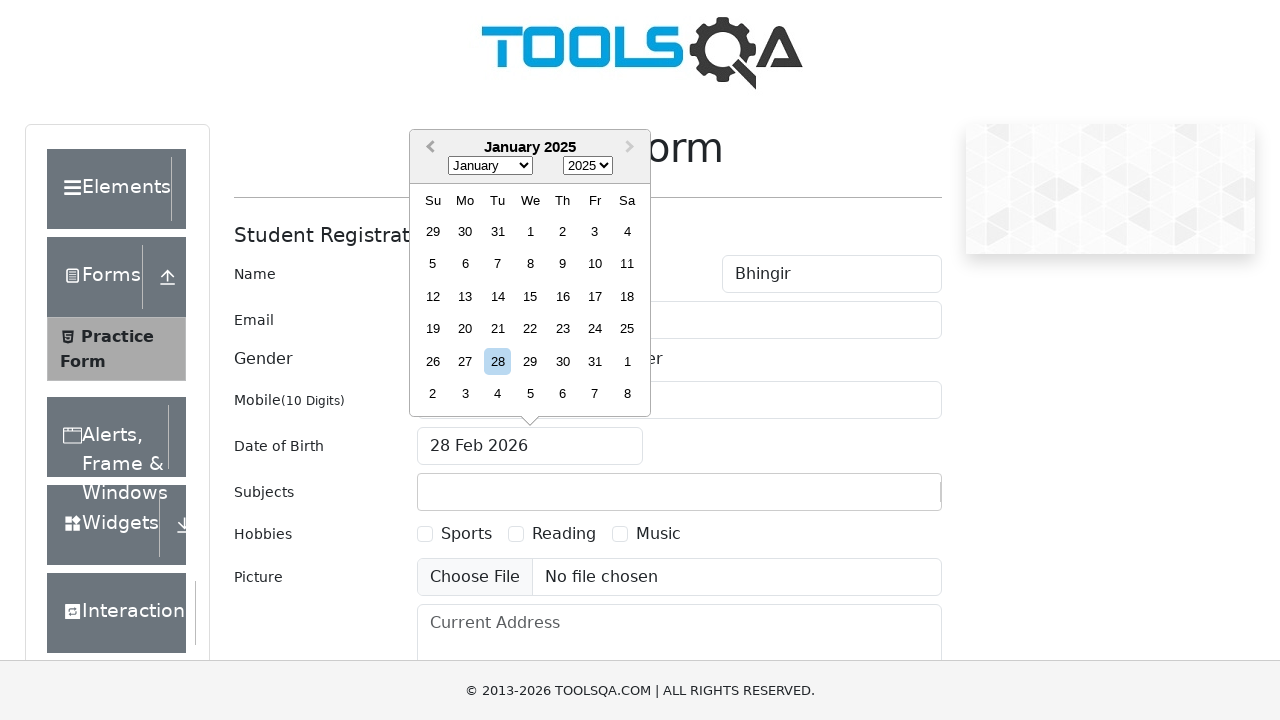

Waited 300ms for date picker to update
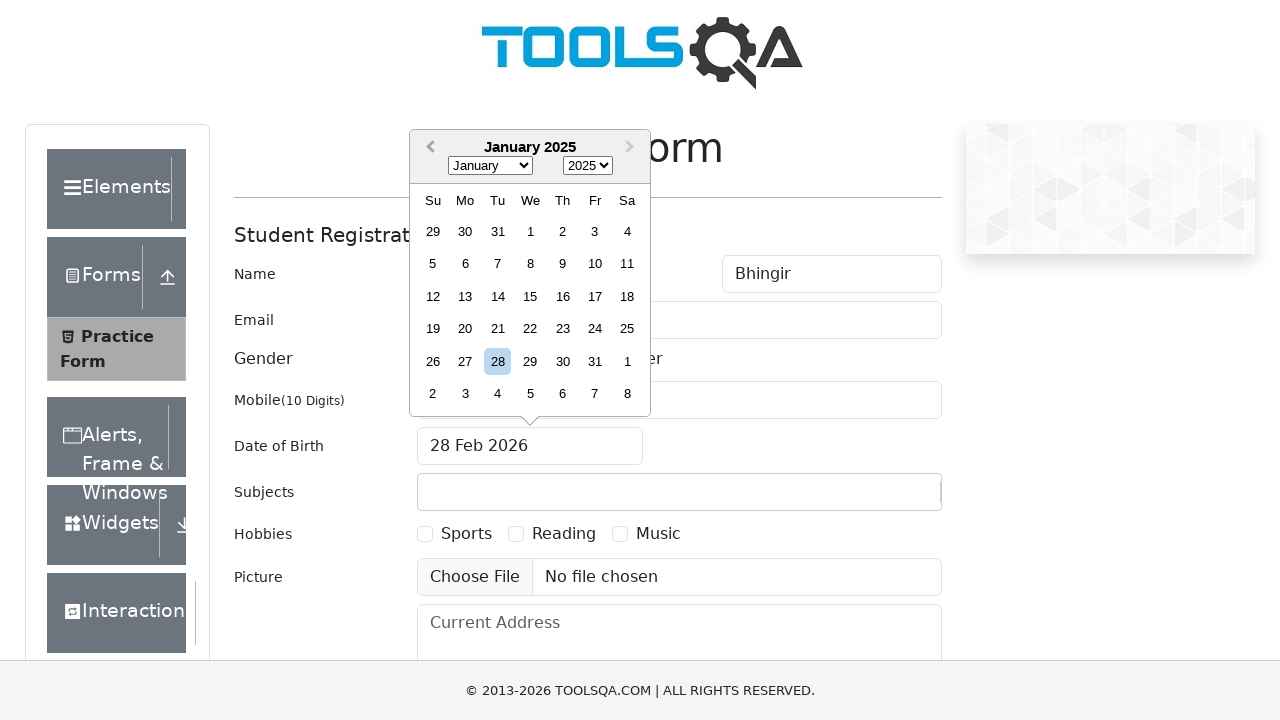

Clicked previous month button in date picker at (428, 148) on button.react-datepicker__navigation--previous
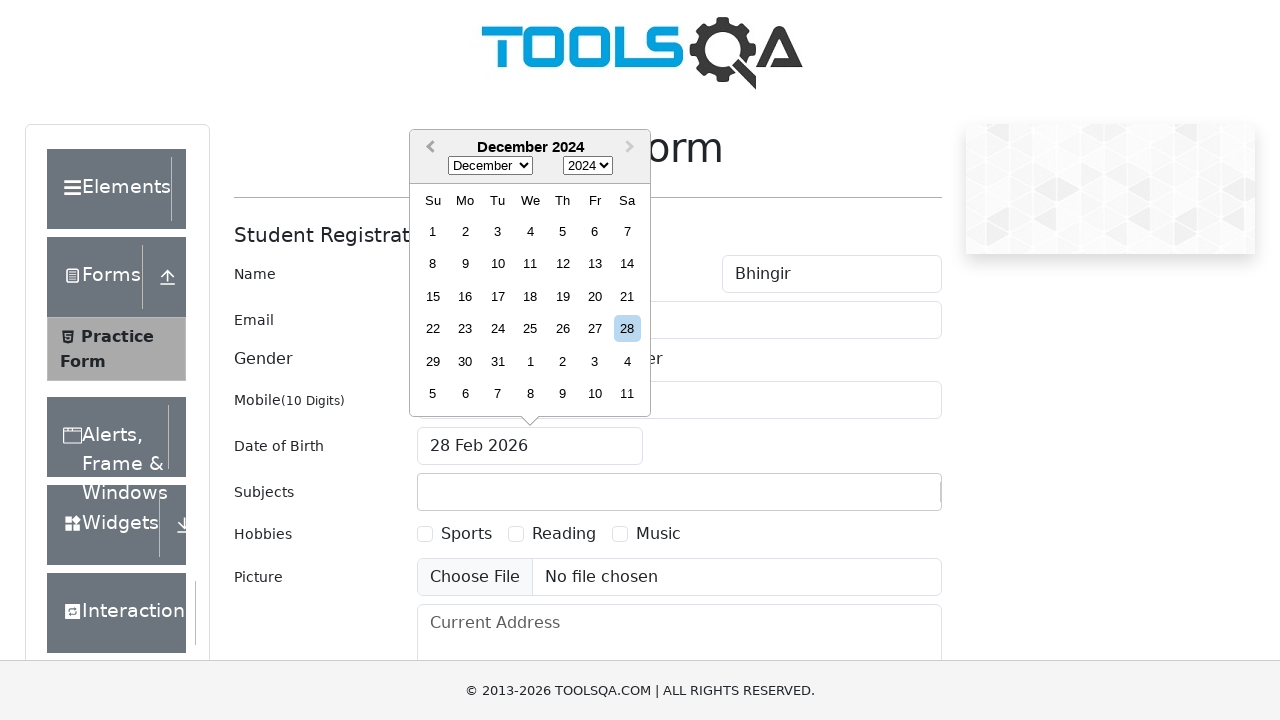

Waited 300ms for date picker to update
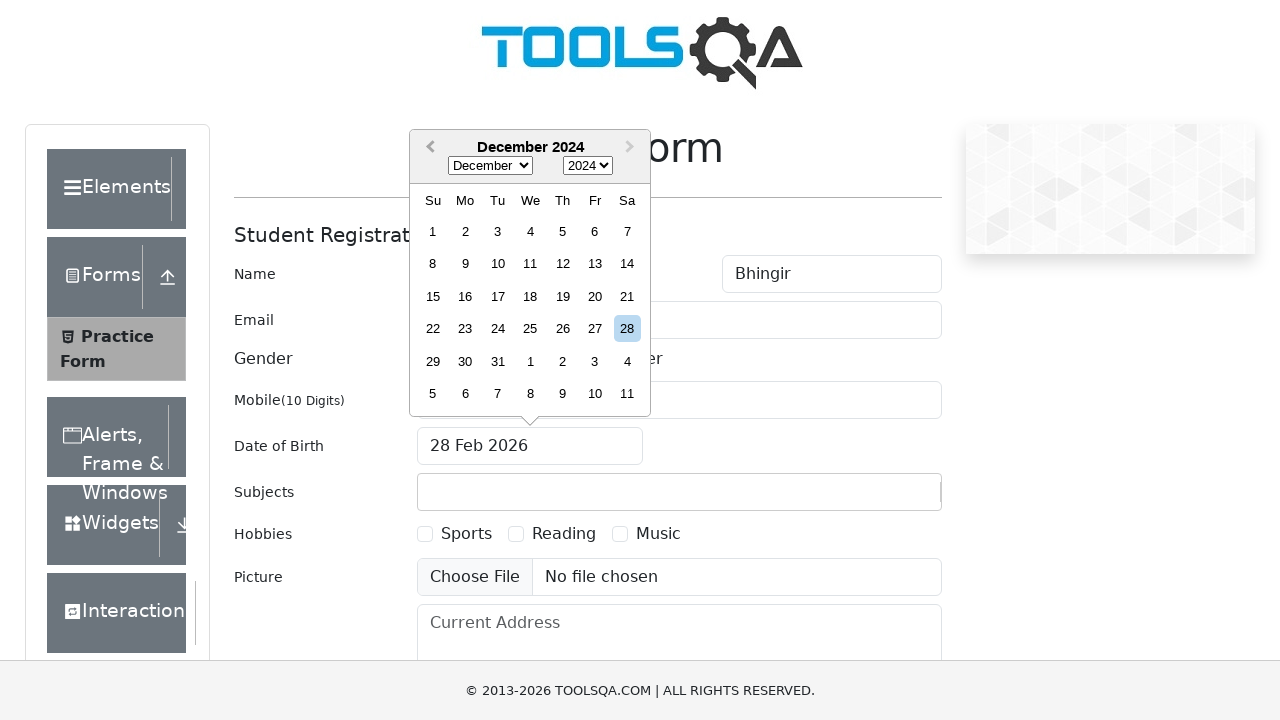

Clicked previous month button in date picker at (428, 148) on button.react-datepicker__navigation--previous
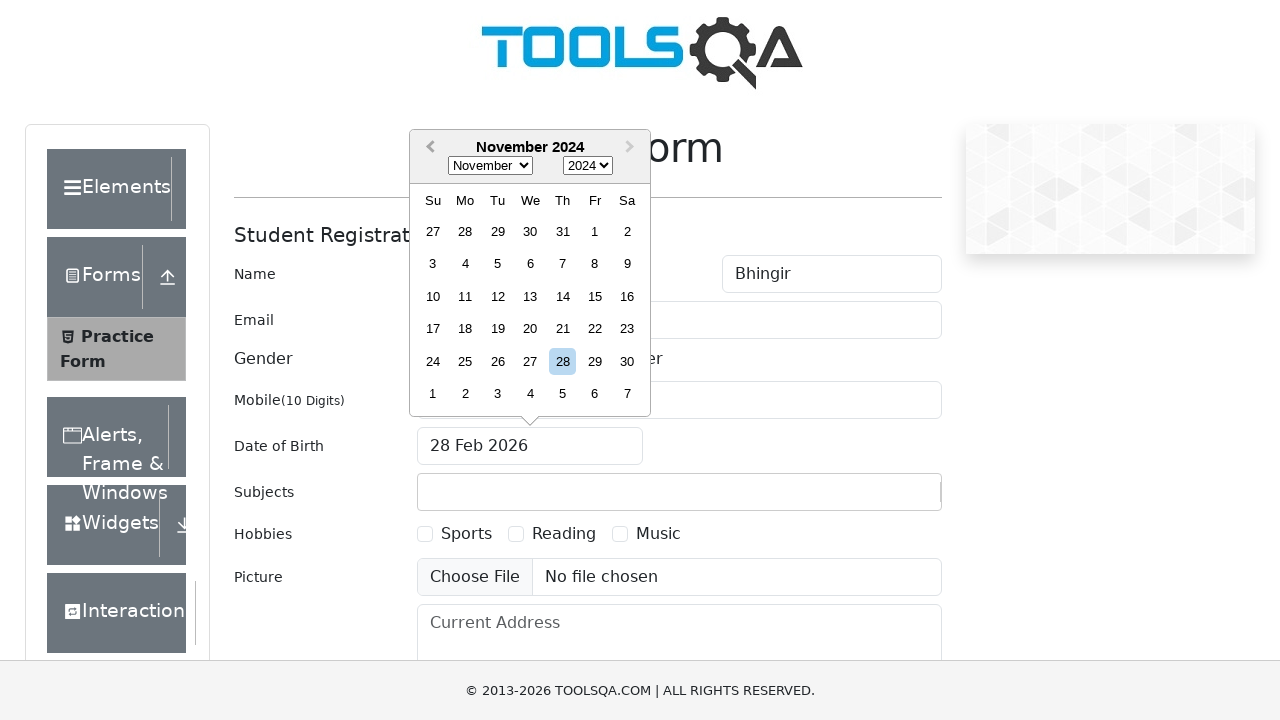

Waited 300ms for date picker to update
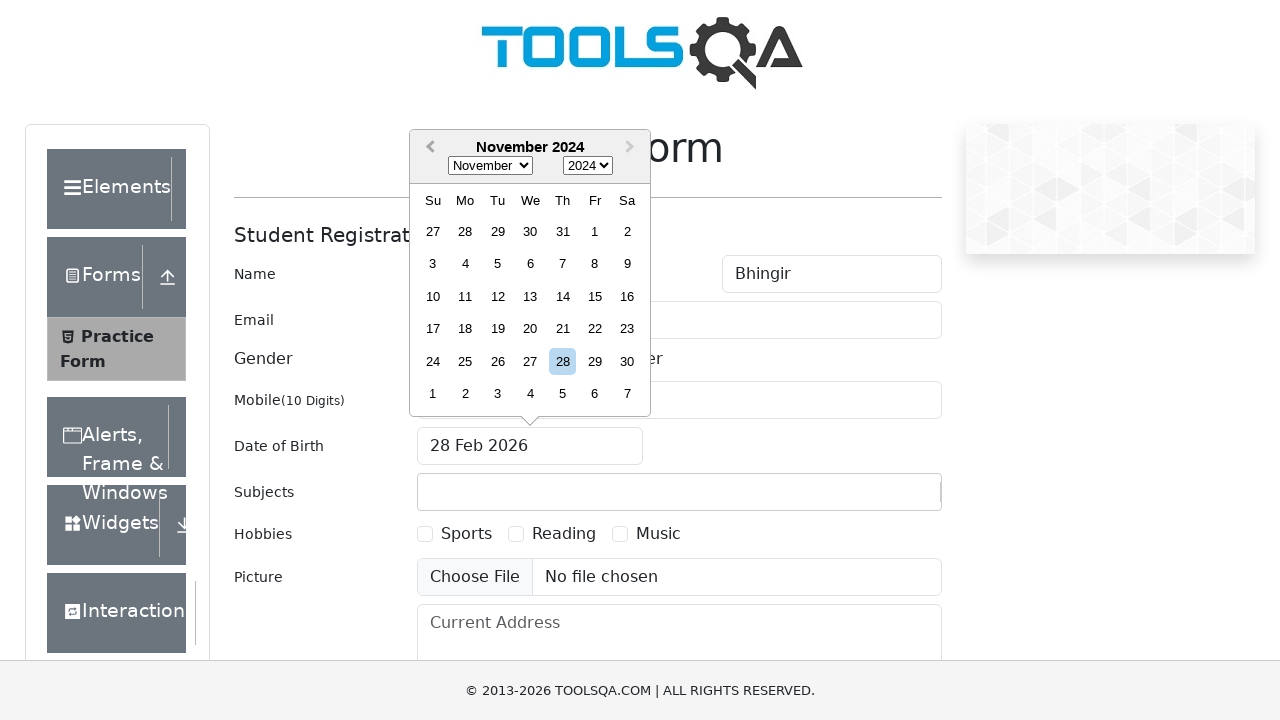

Clicked previous month button in date picker at (428, 148) on button.react-datepicker__navigation--previous
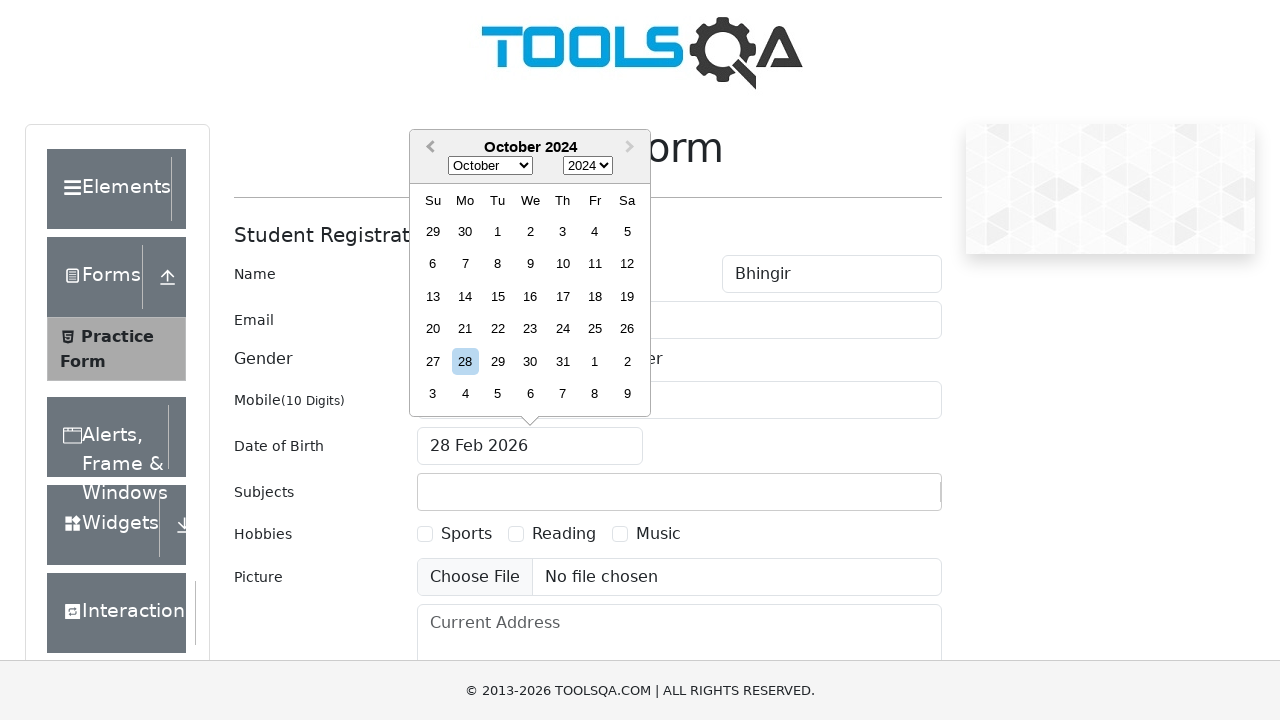

Waited 300ms for date picker to update
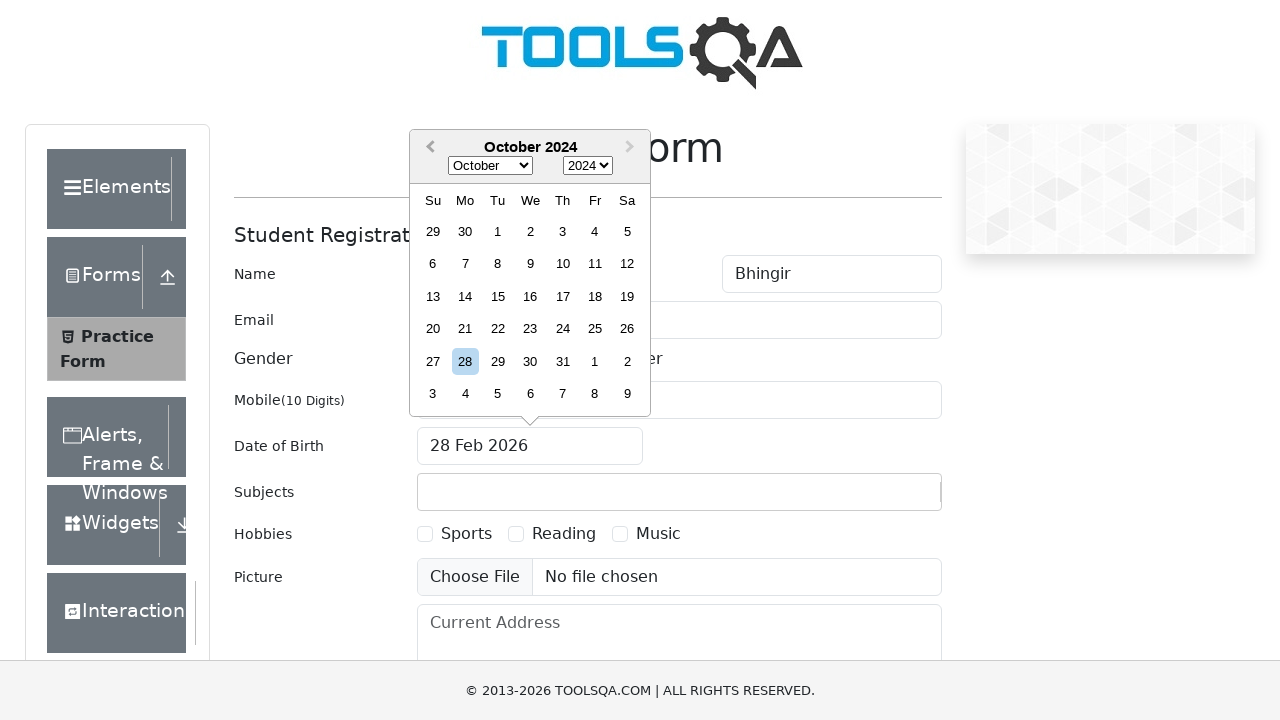

Clicked previous month button in date picker at (428, 148) on button.react-datepicker__navigation--previous
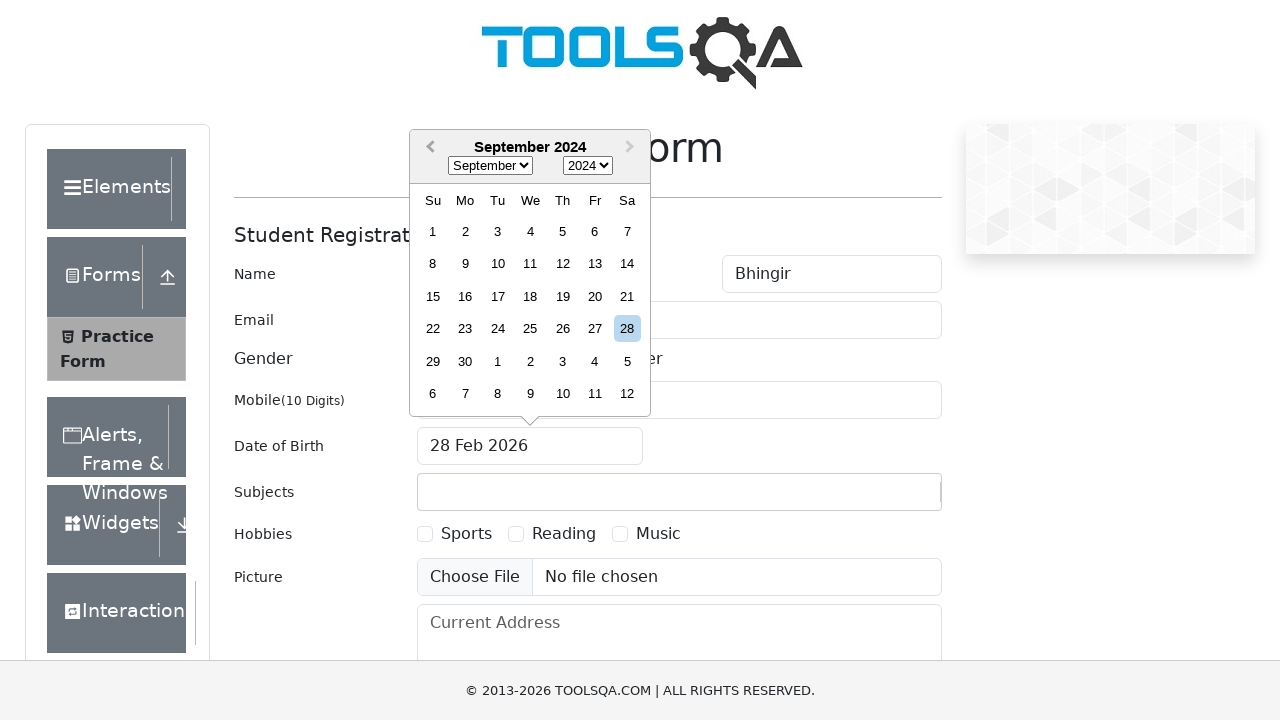

Waited 300ms for date picker to update
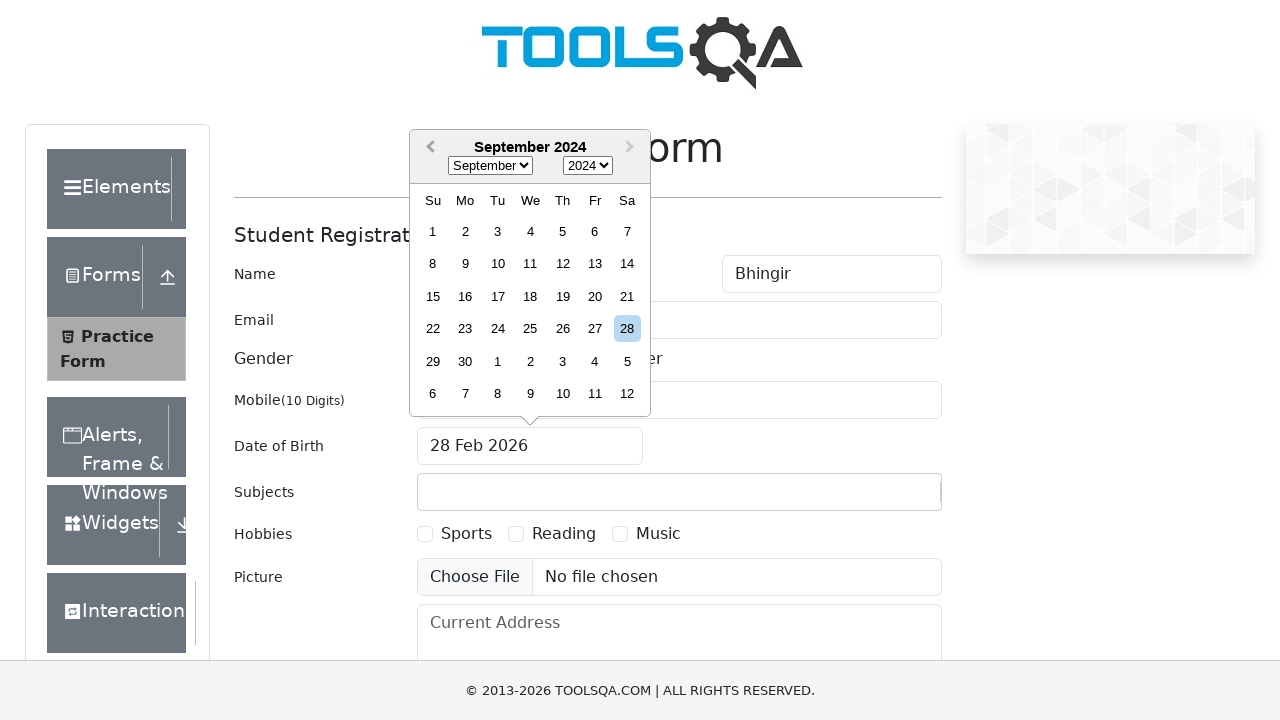

Clicked previous month button in date picker at (428, 148) on button.react-datepicker__navigation--previous
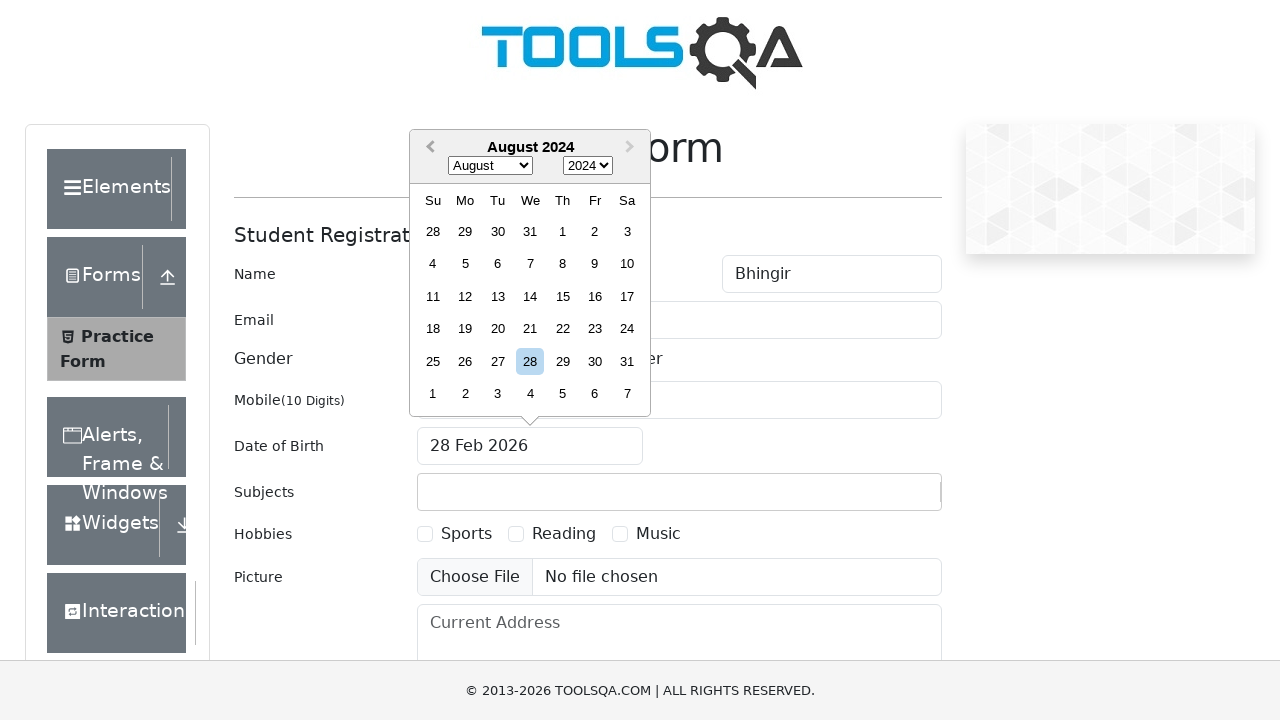

Waited 300ms for date picker to update
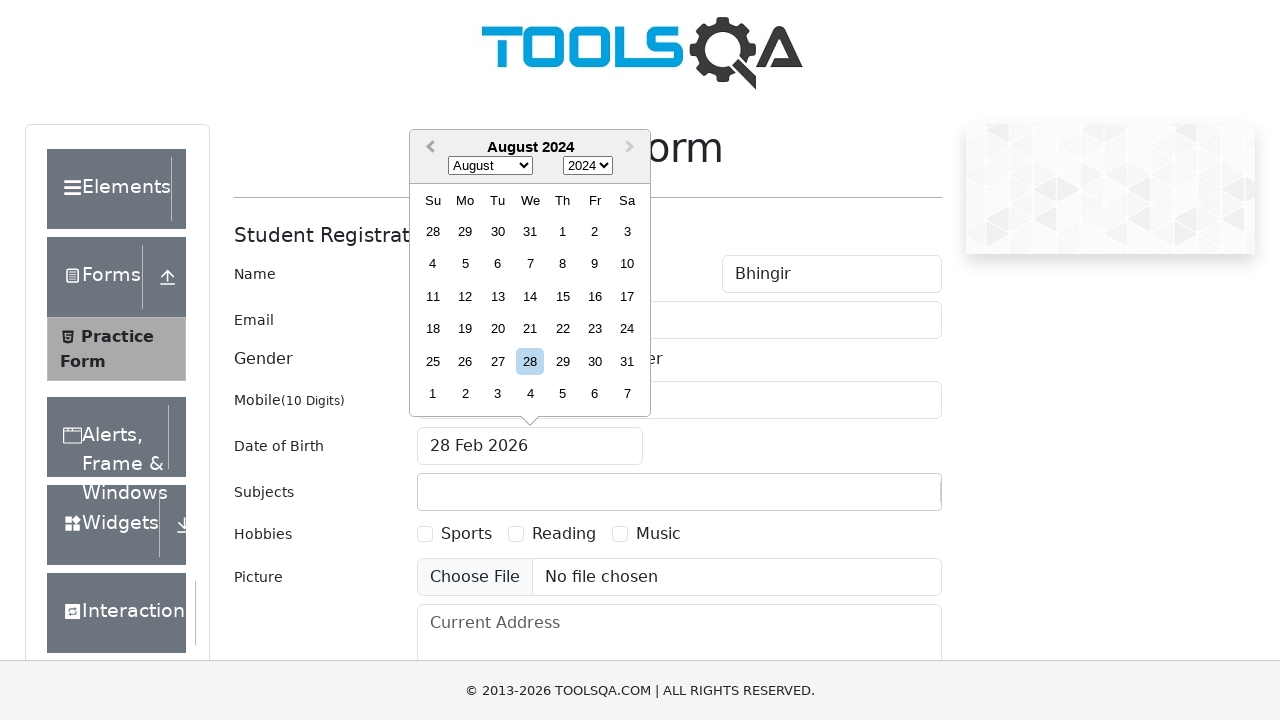

Clicked previous month button in date picker at (428, 148) on button.react-datepicker__navigation--previous
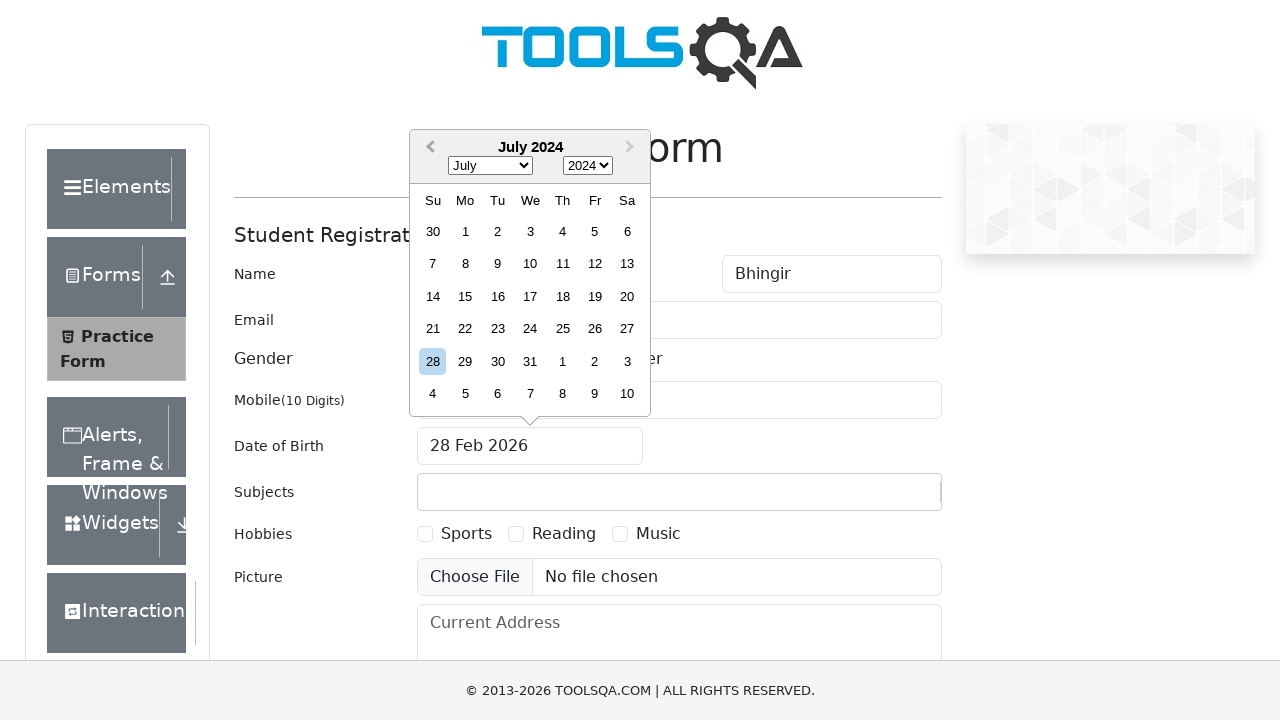

Waited 300ms for date picker to update
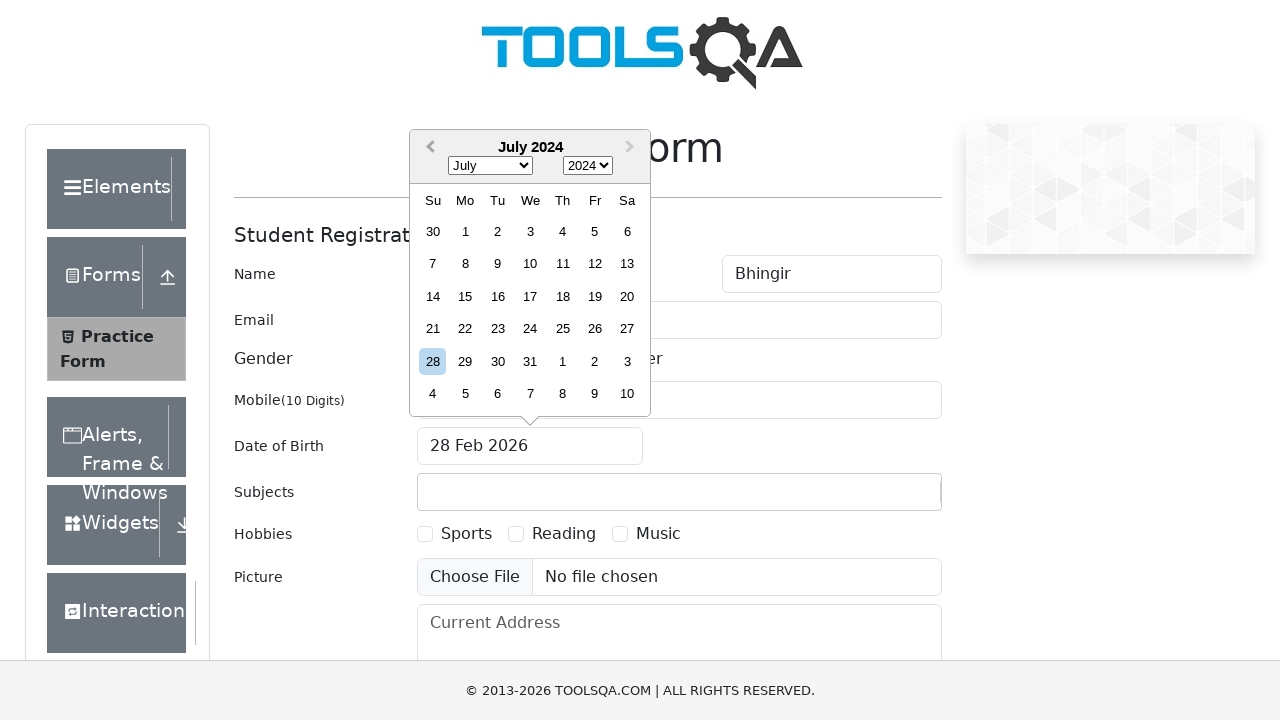

Clicked previous month button in date picker at (428, 148) on button.react-datepicker__navigation--previous
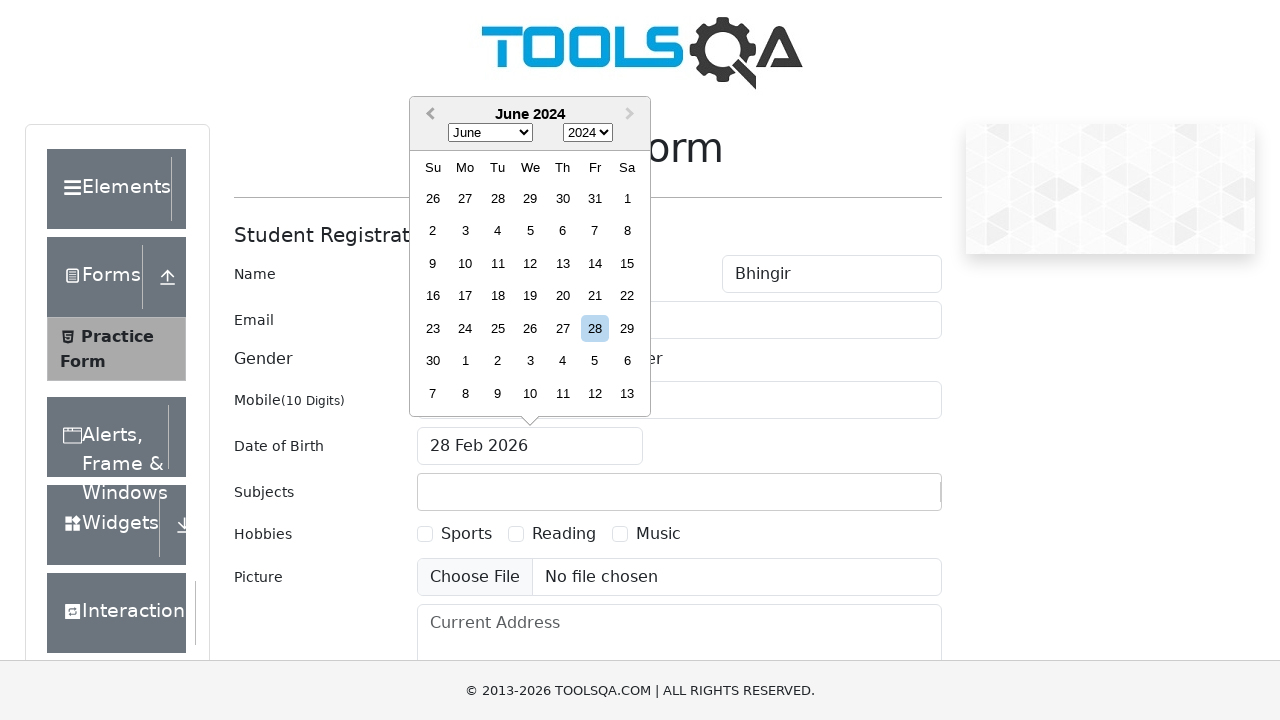

Waited 300ms for date picker to update
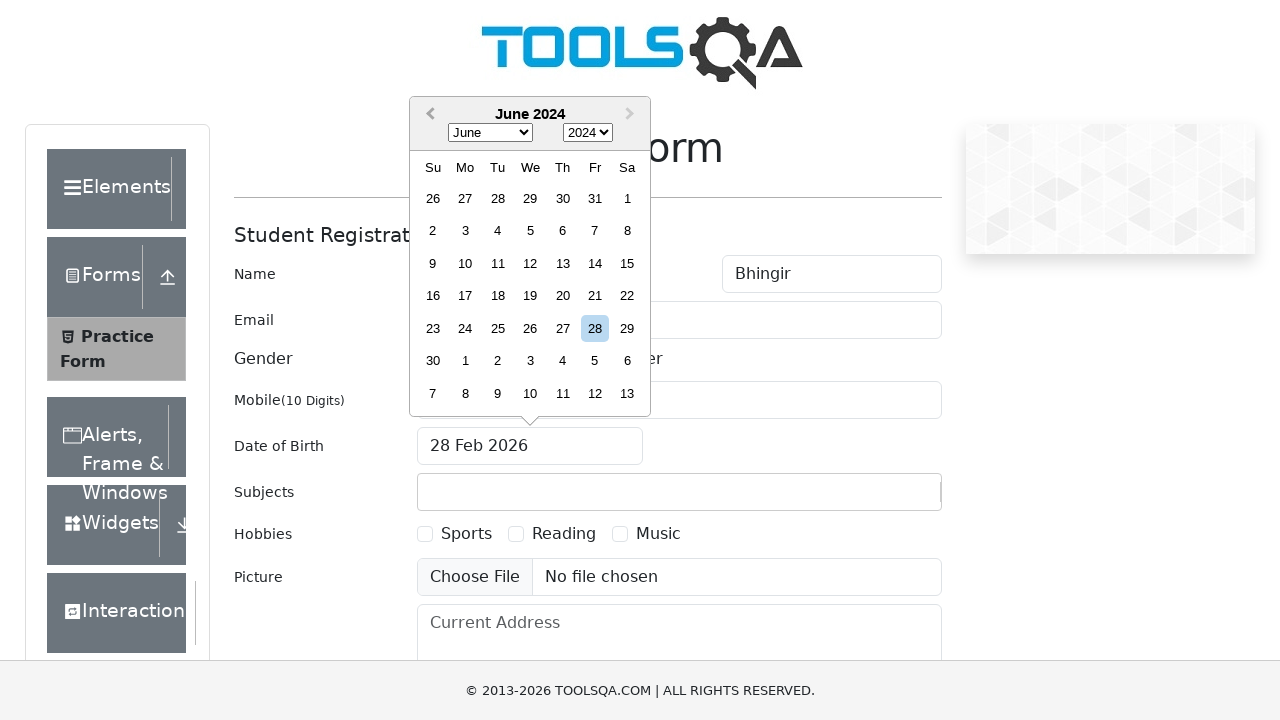

Clicked previous month button in date picker at (428, 115) on button.react-datepicker__navigation--previous
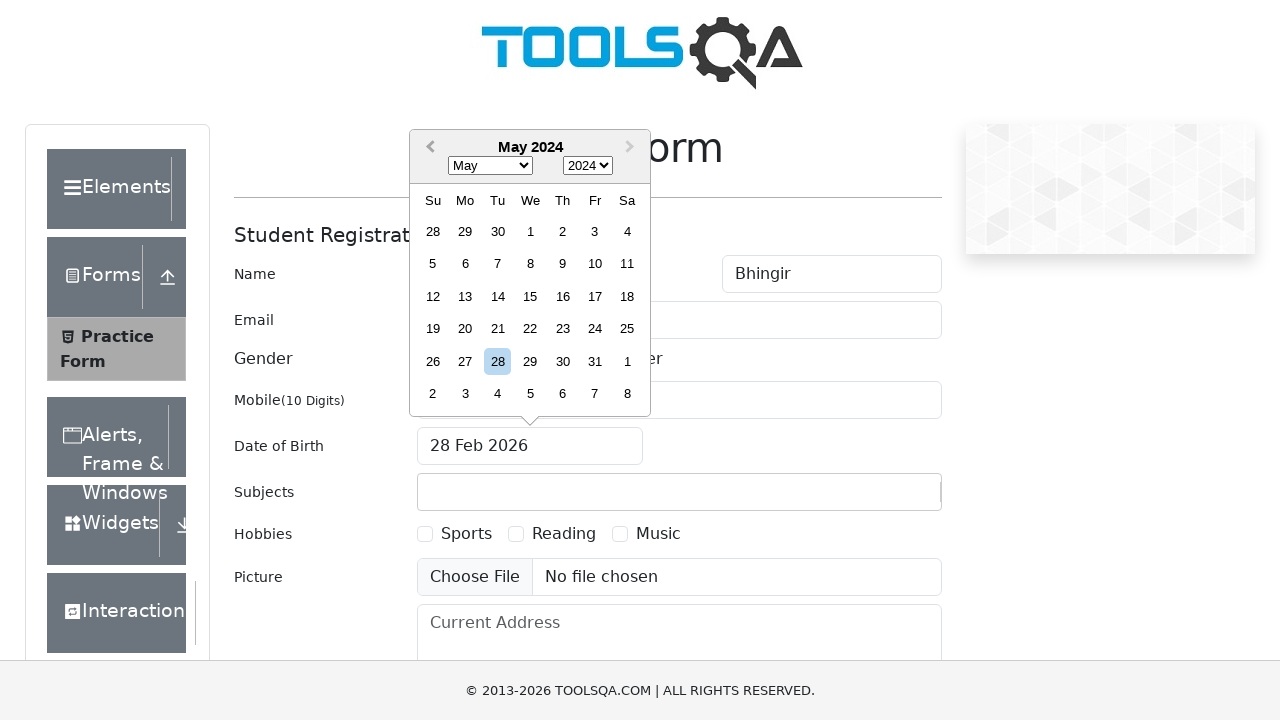

Waited 300ms for date picker to update
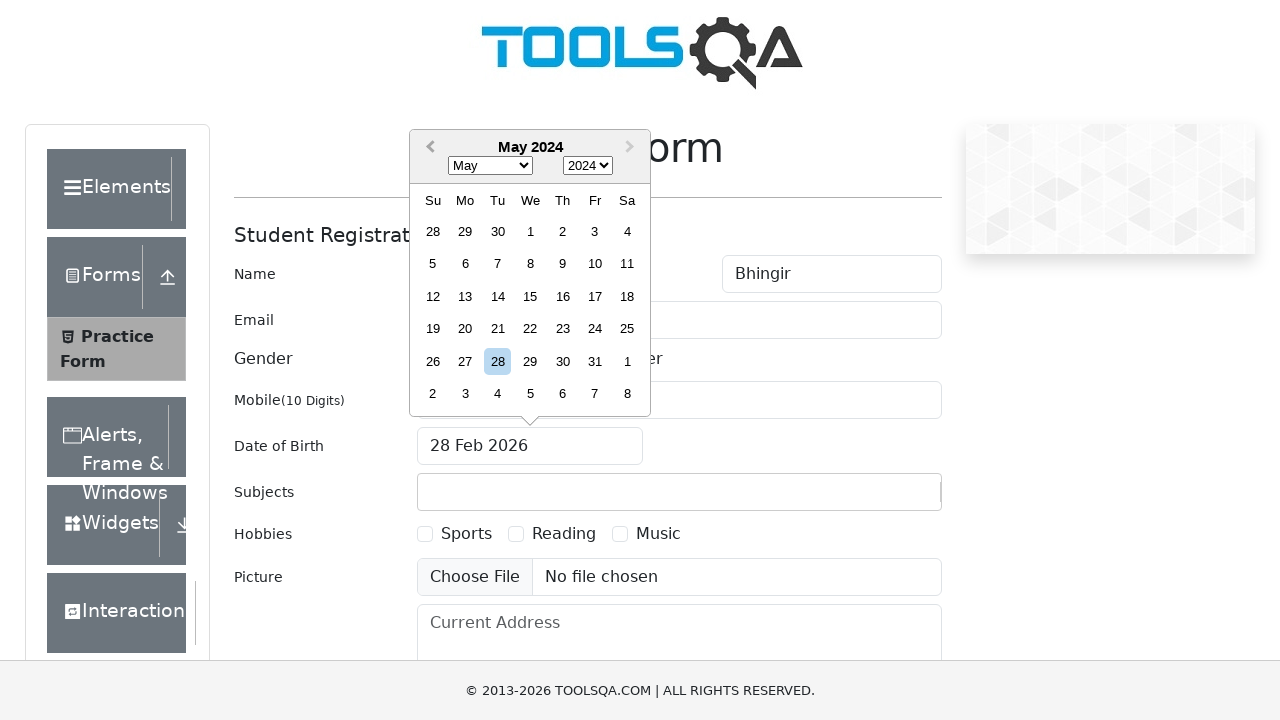

Clicked previous month button in date picker at (428, 148) on button.react-datepicker__navigation--previous
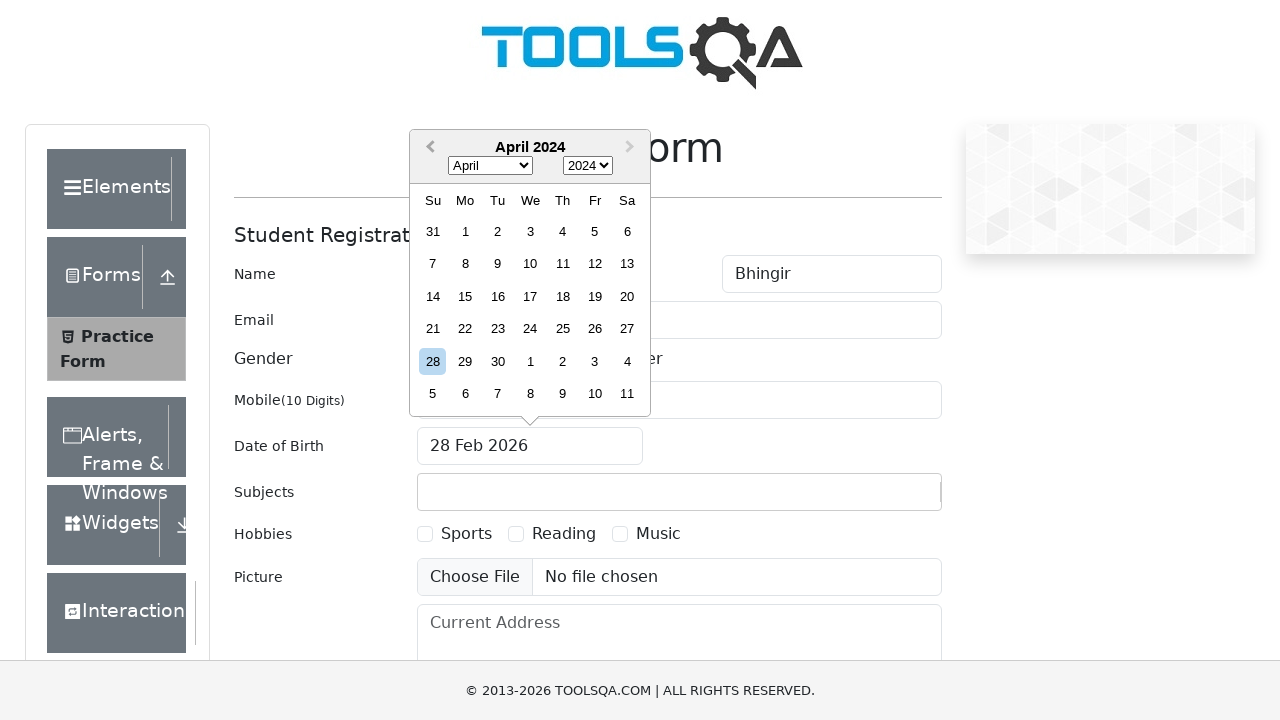

Waited 300ms for date picker to update
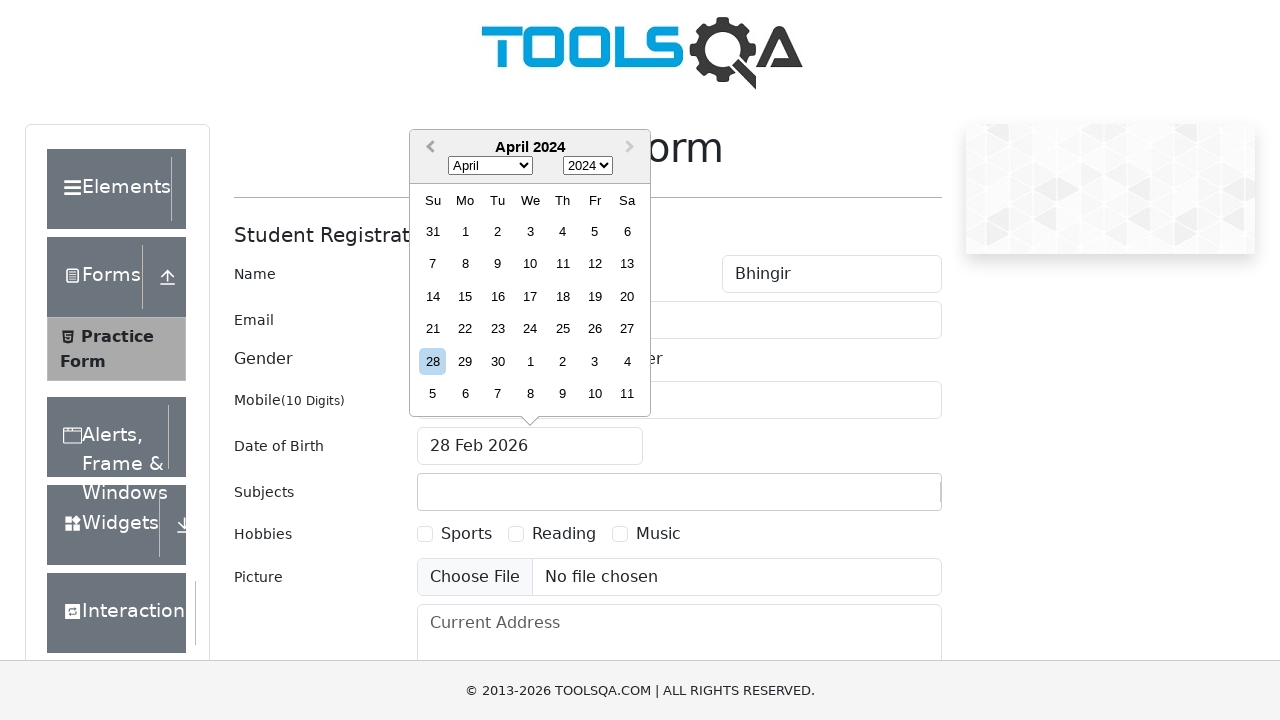

Clicked previous month button in date picker at (428, 148) on button.react-datepicker__navigation--previous
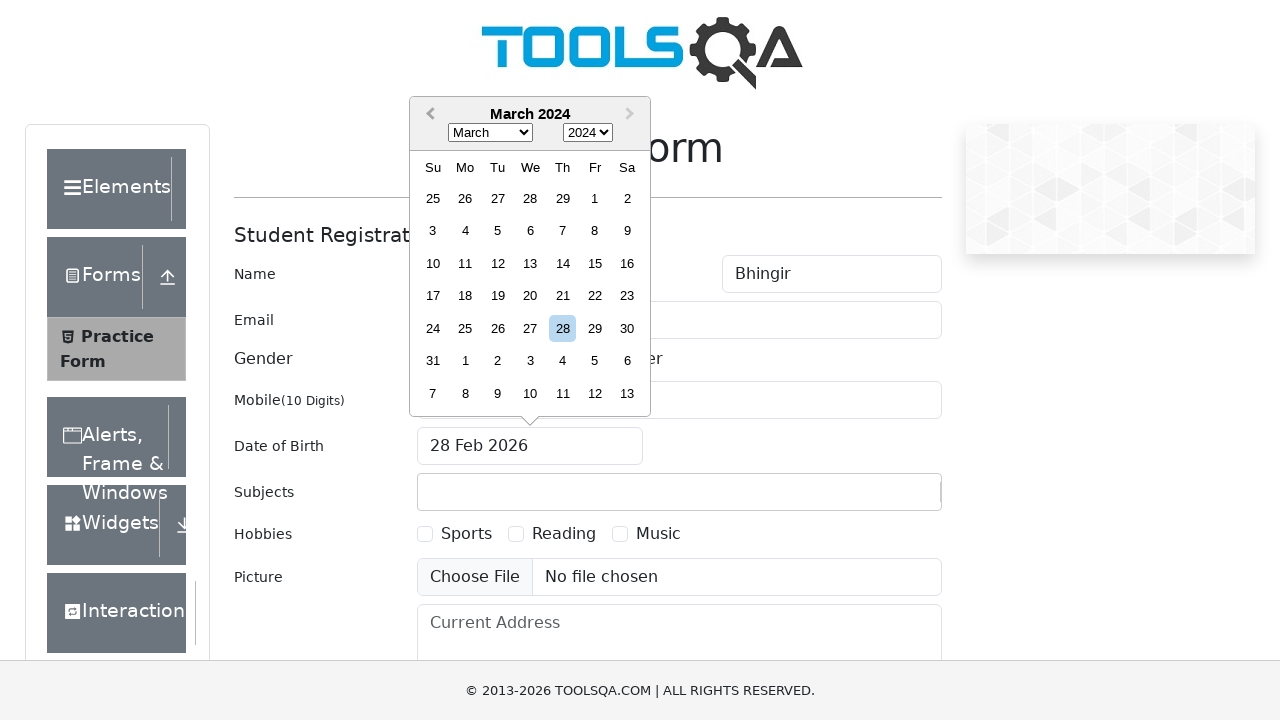

Waited 300ms for date picker to update
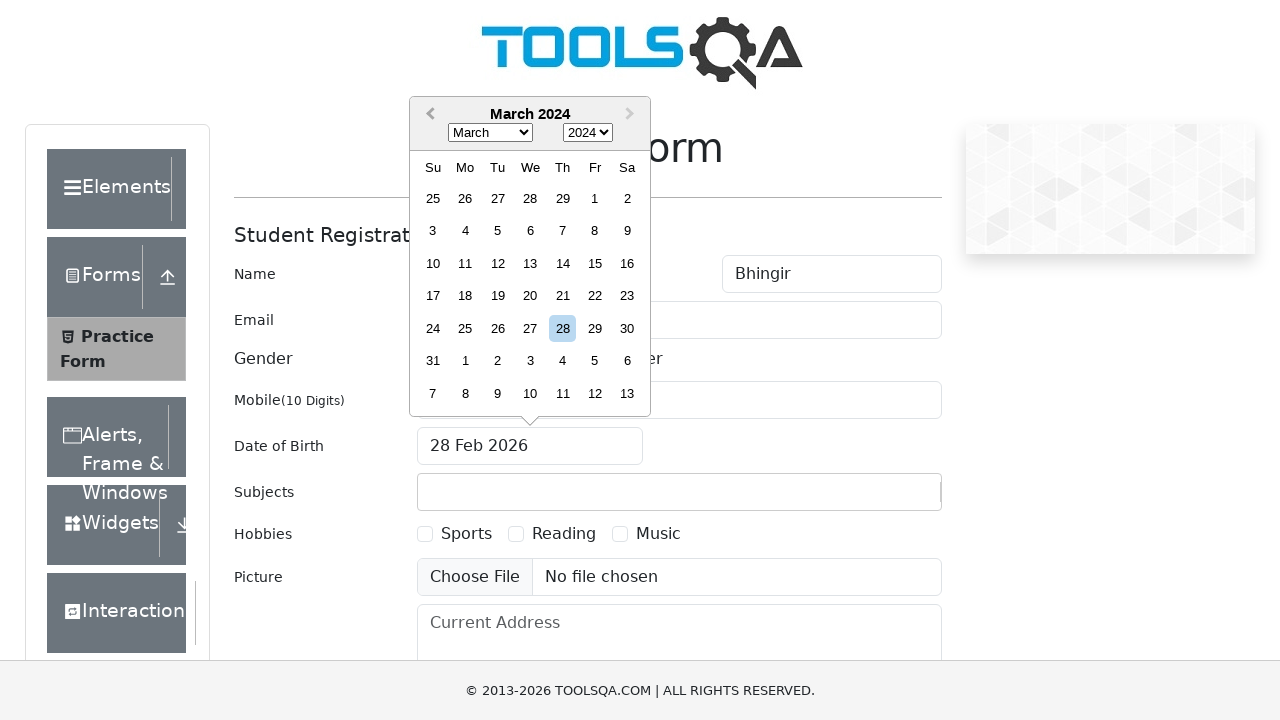

Clicked previous month button in date picker at (428, 115) on button.react-datepicker__navigation--previous
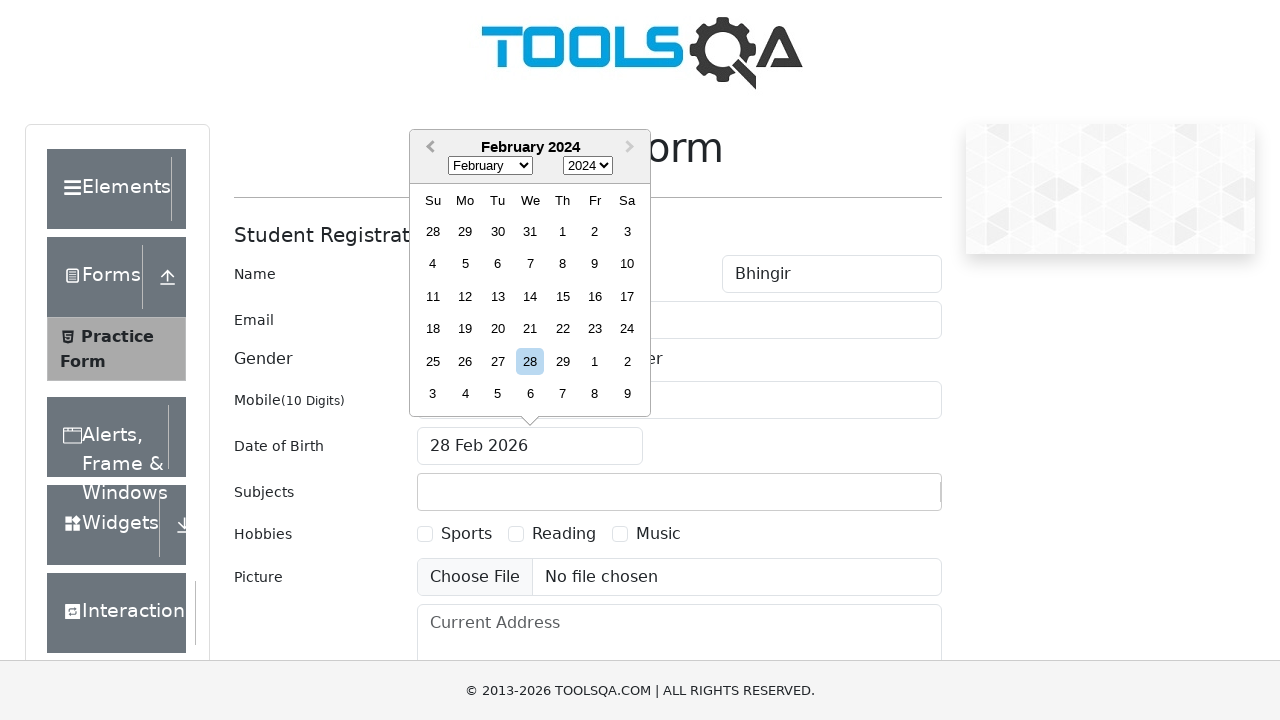

Waited 300ms for date picker to update
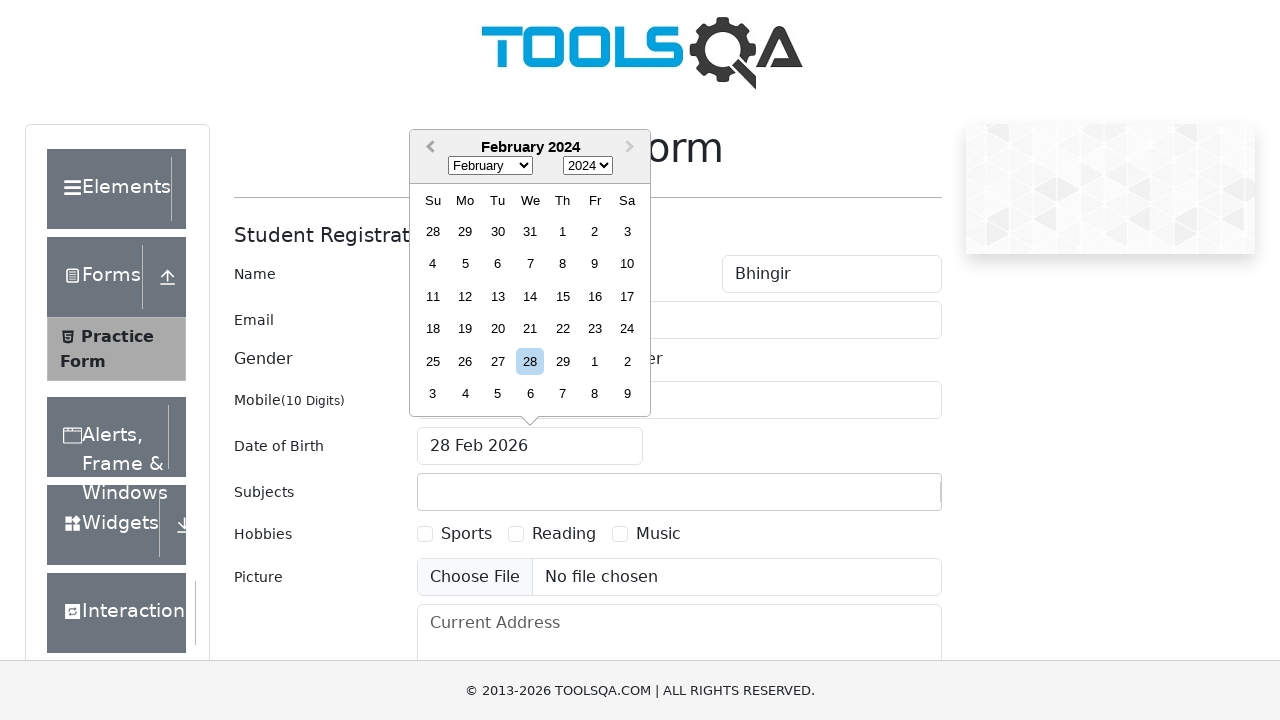

Clicked previous month button in date picker at (428, 148) on button.react-datepicker__navigation--previous
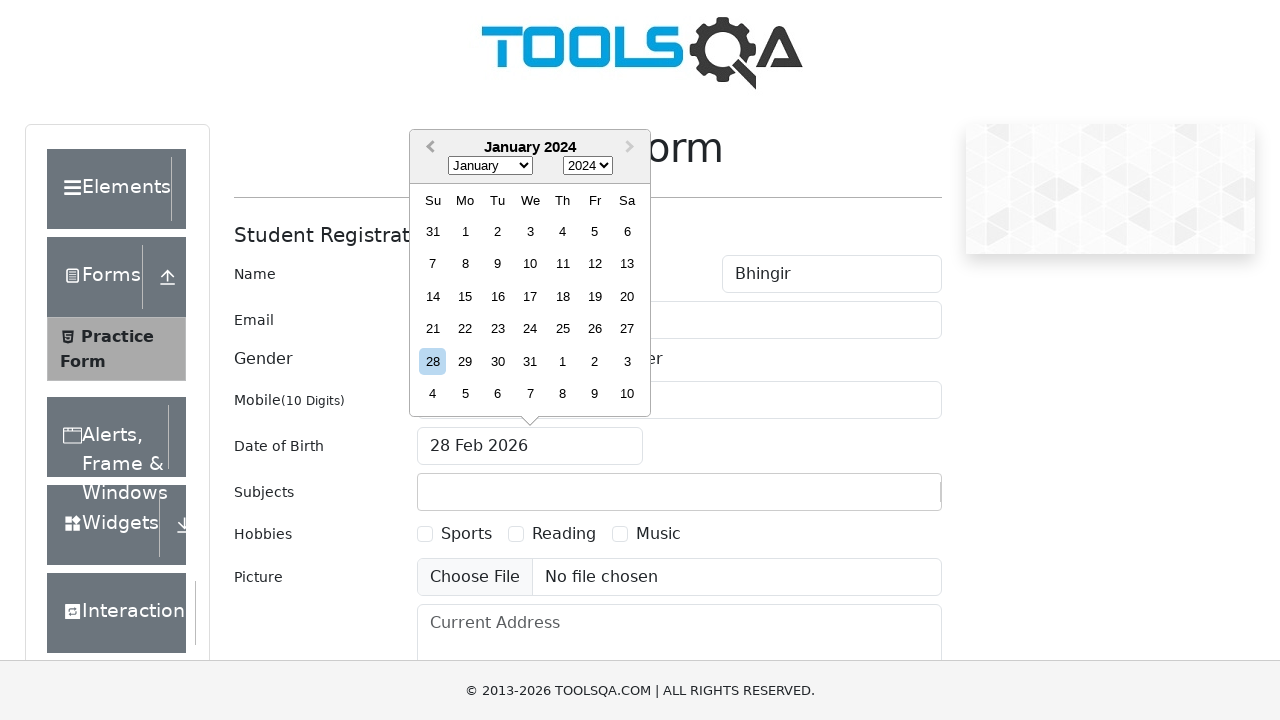

Waited 300ms for date picker to update
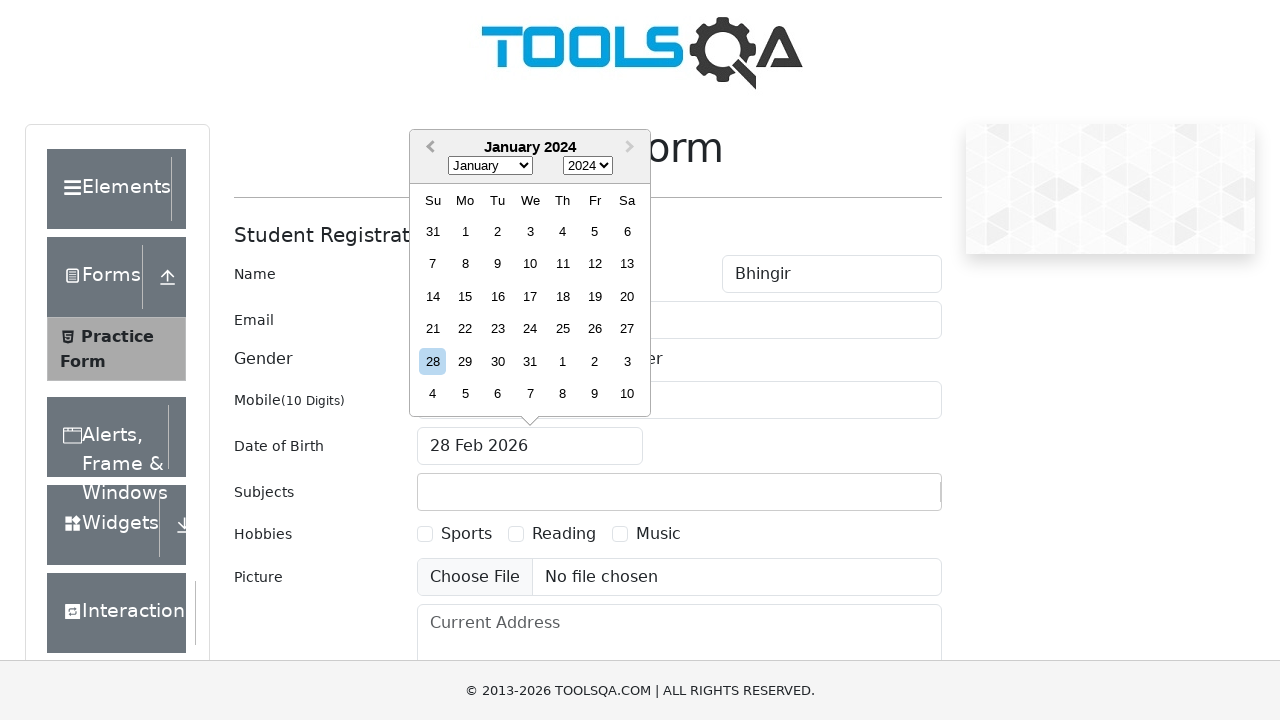

Clicked previous month button in date picker at (428, 148) on button.react-datepicker__navigation--previous
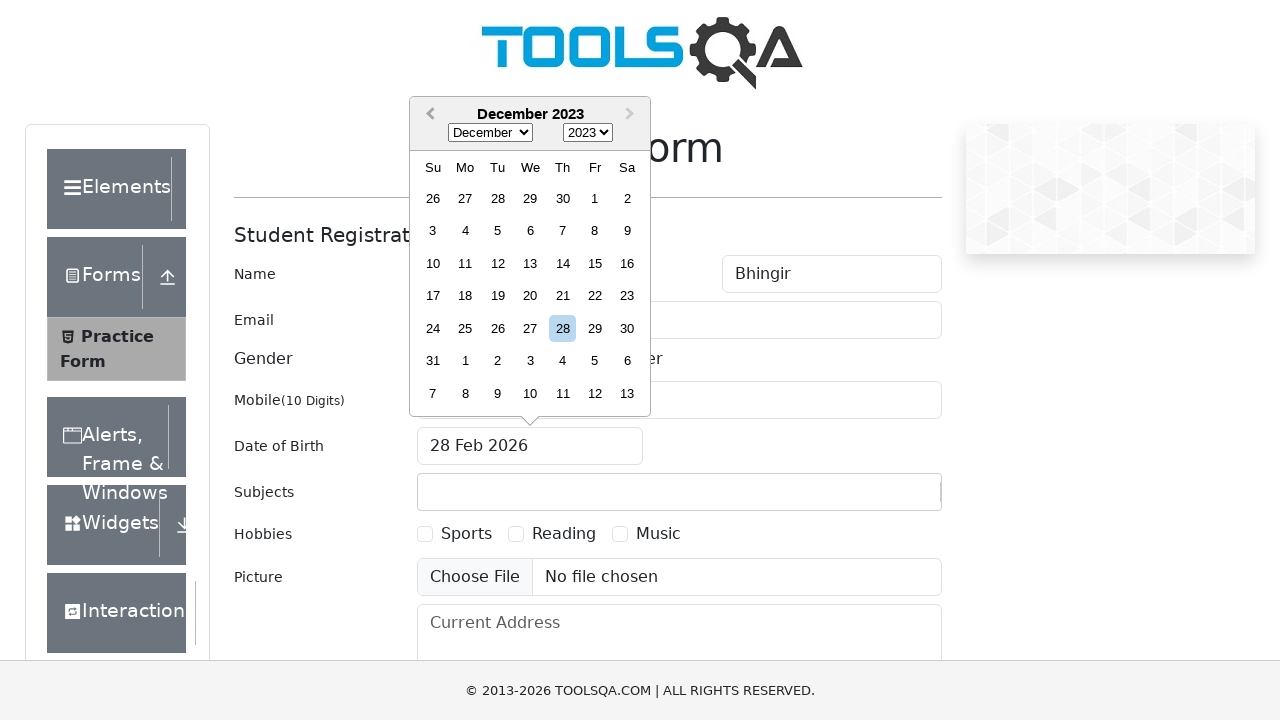

Waited 300ms for date picker to update
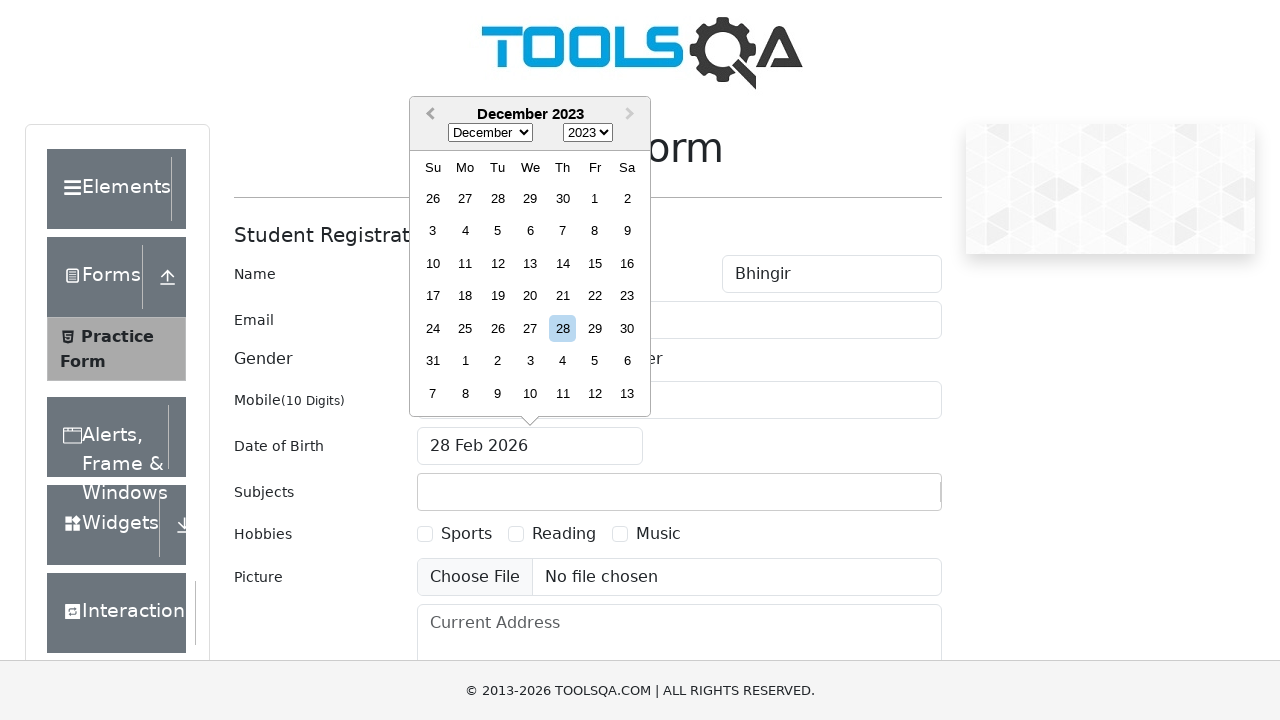

Clicked previous month button in date picker at (428, 115) on button.react-datepicker__navigation--previous
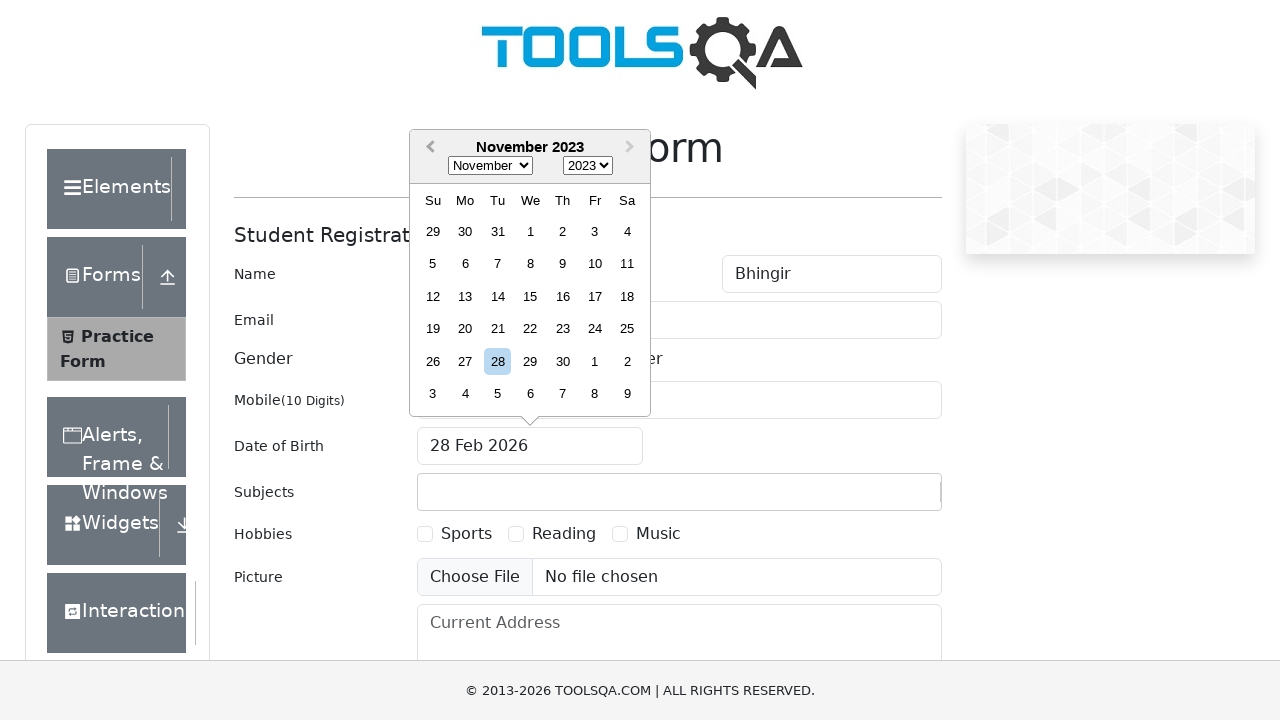

Waited 300ms for date picker to update
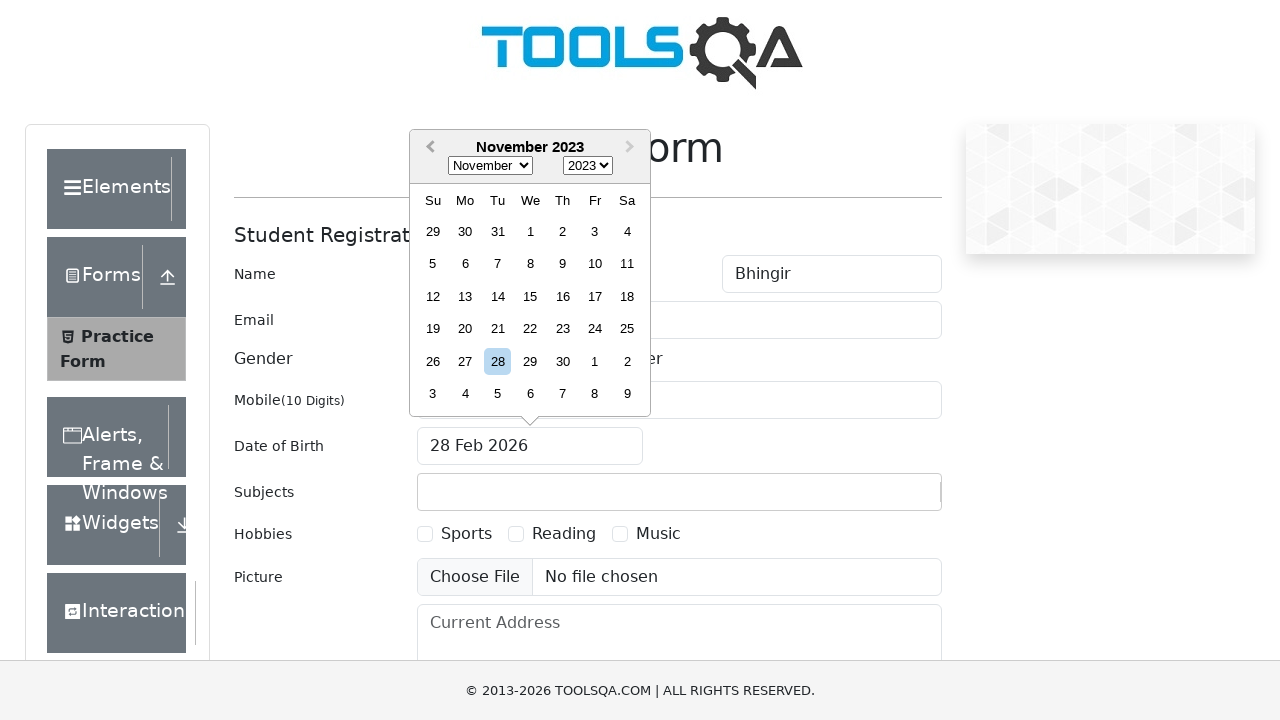

Clicked previous month button in date picker at (428, 148) on button.react-datepicker__navigation--previous
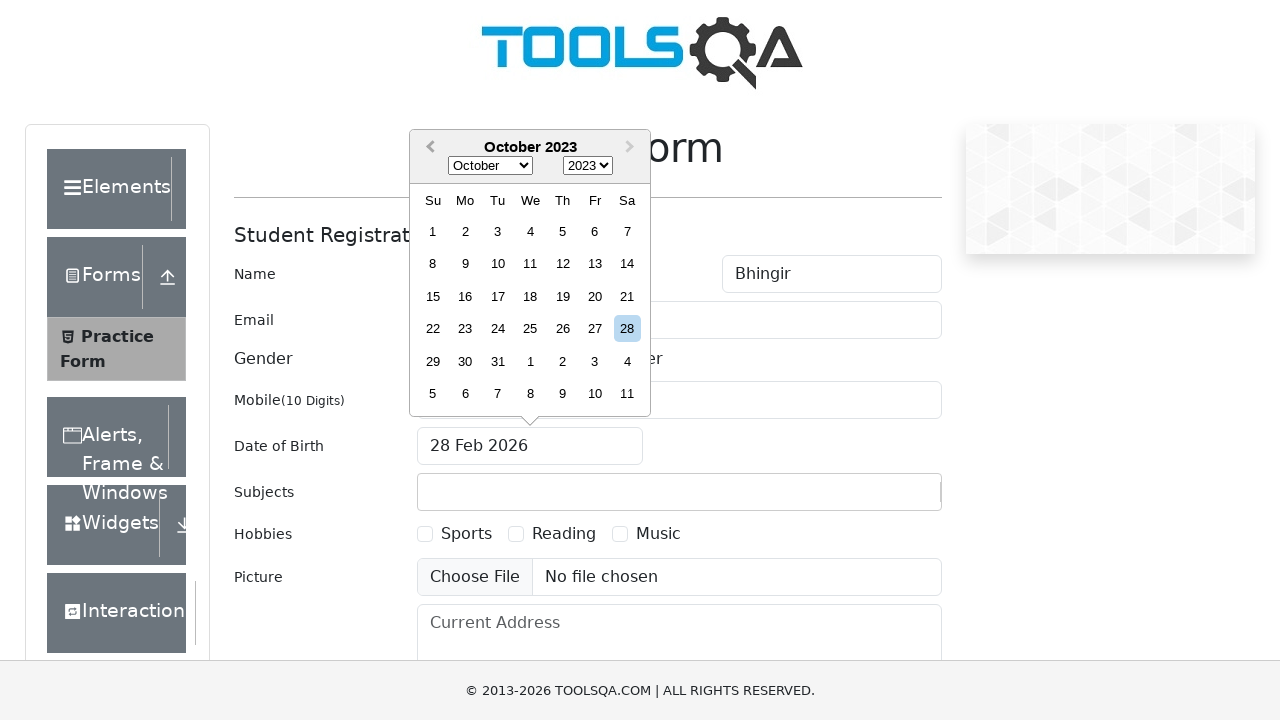

Waited 300ms for date picker to update
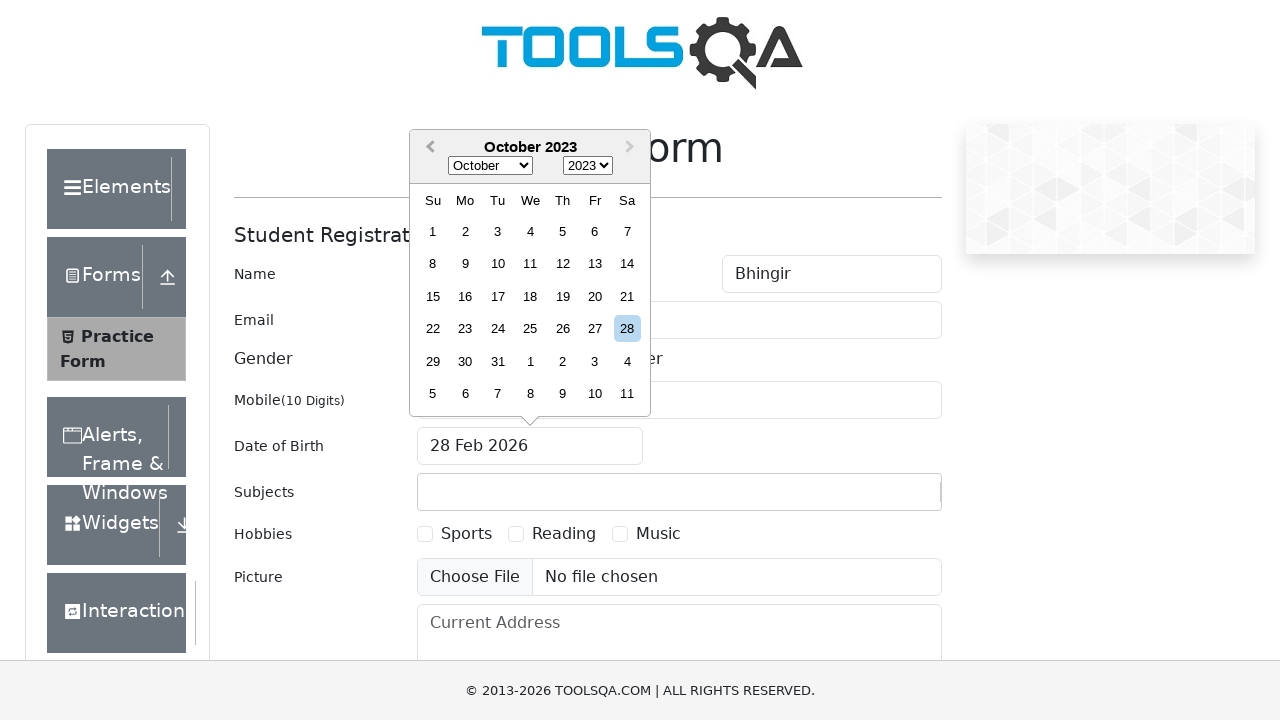

Clicked previous month button in date picker at (428, 148) on button.react-datepicker__navigation--previous
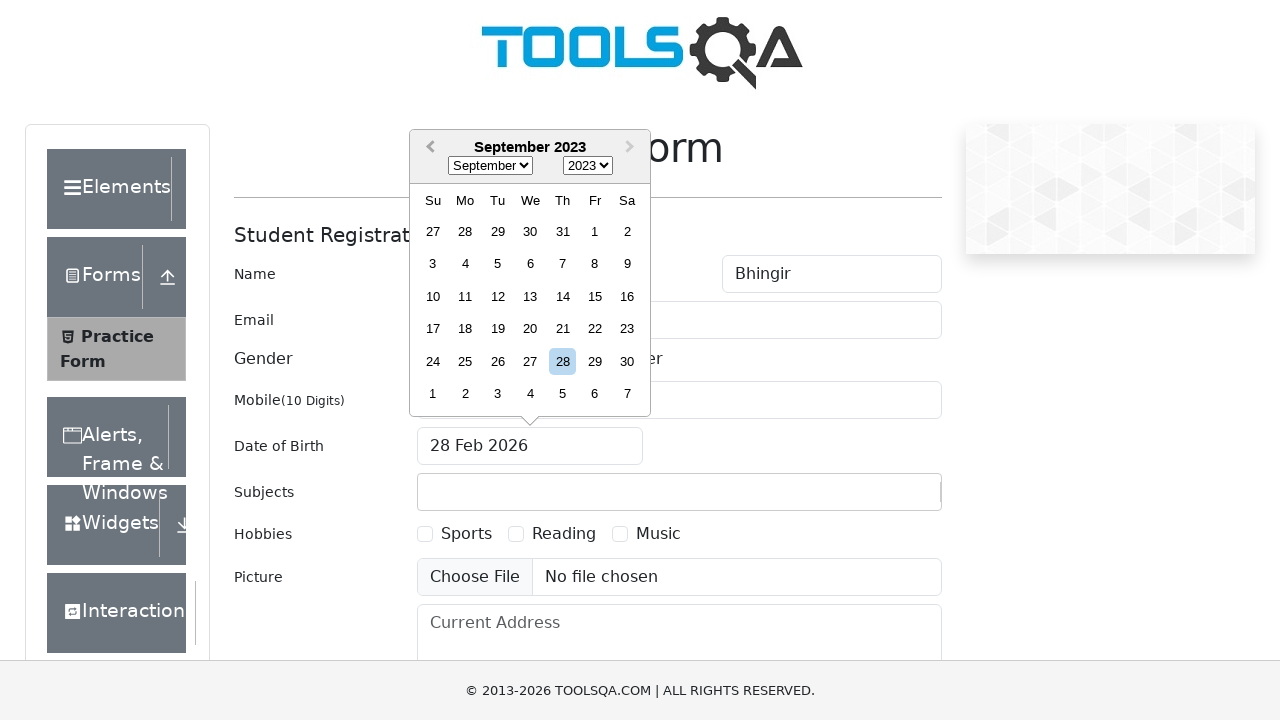

Waited 300ms for date picker to update
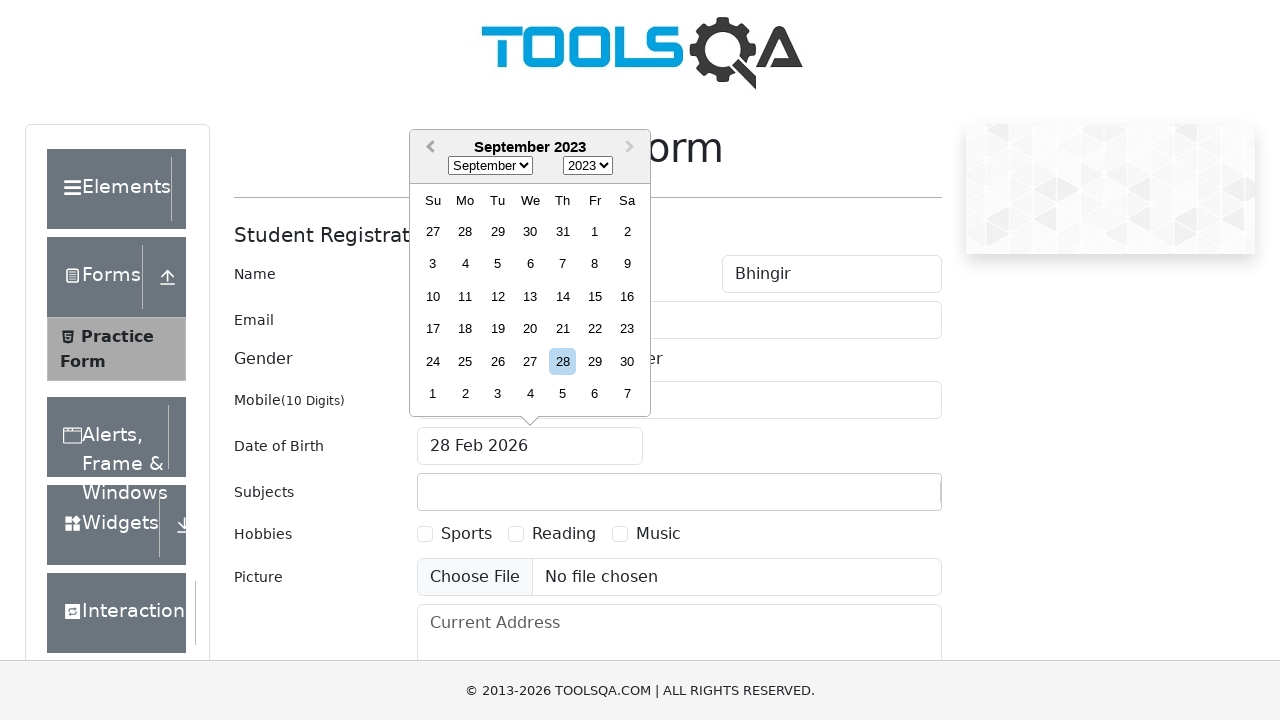

Clicked previous month button in date picker at (428, 148) on button.react-datepicker__navigation--previous
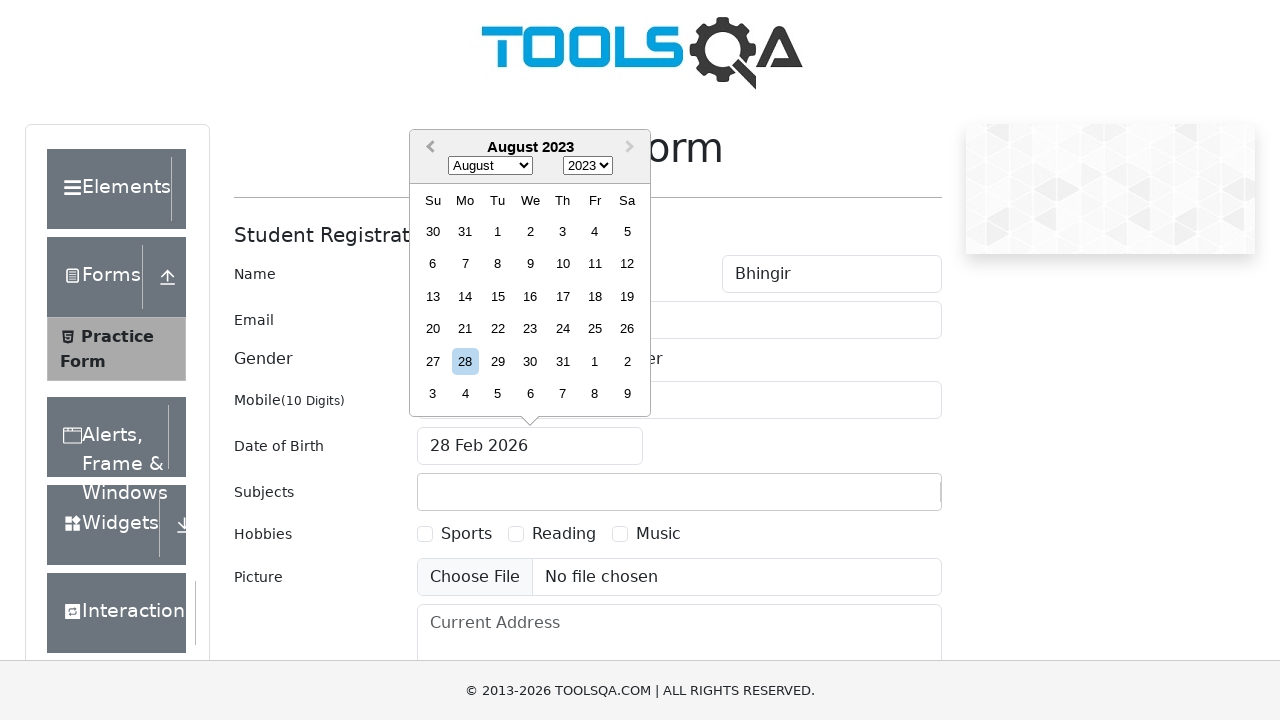

Waited 300ms for date picker to update
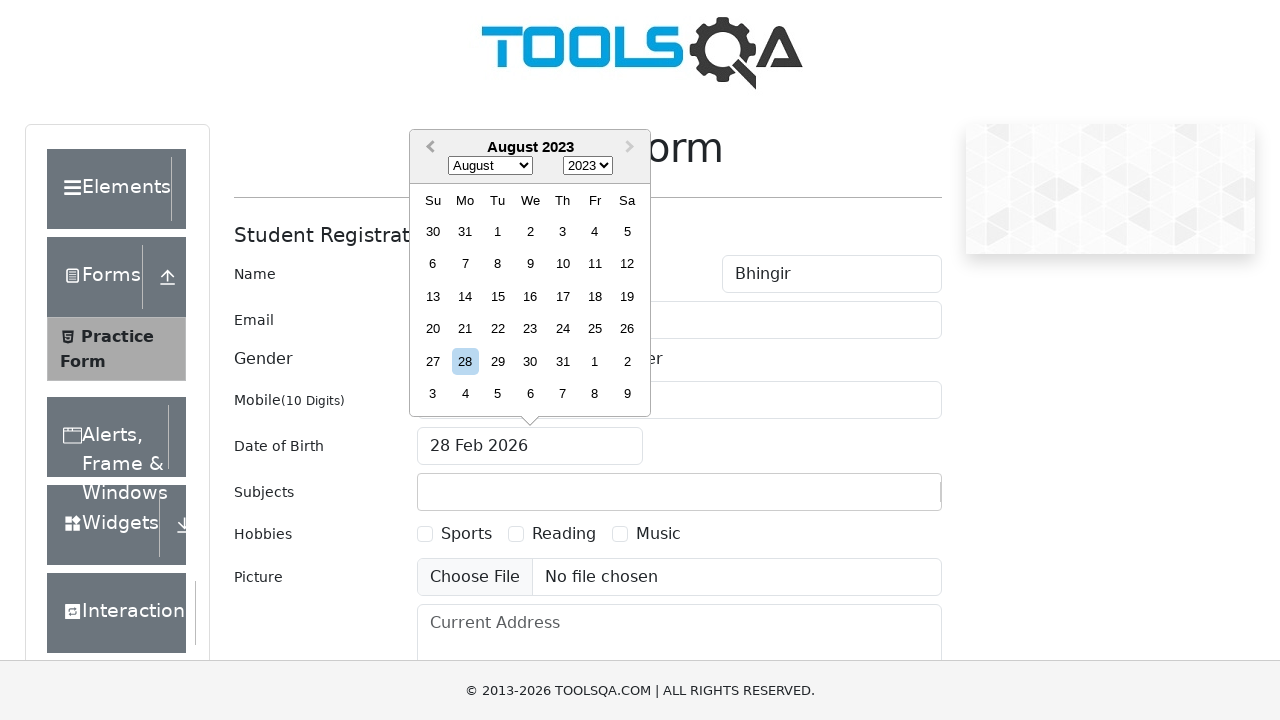

Clicked previous month button in date picker at (428, 148) on button.react-datepicker__navigation--previous
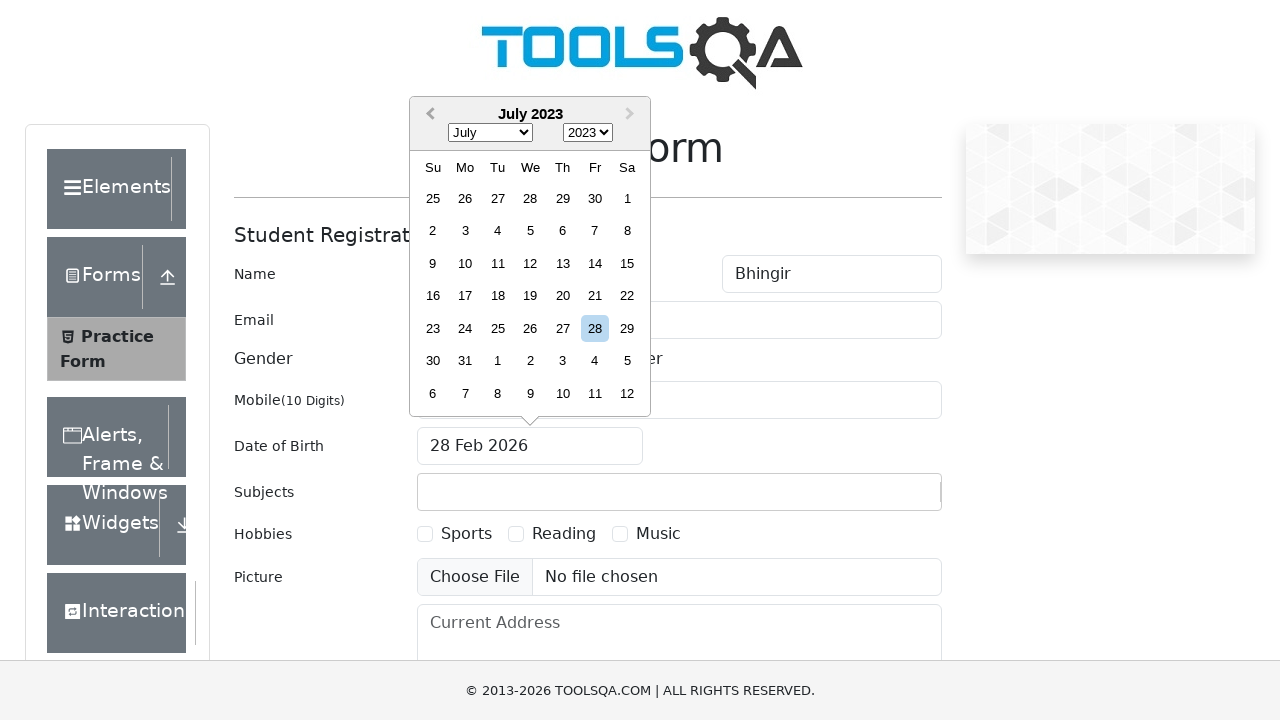

Waited 300ms for date picker to update
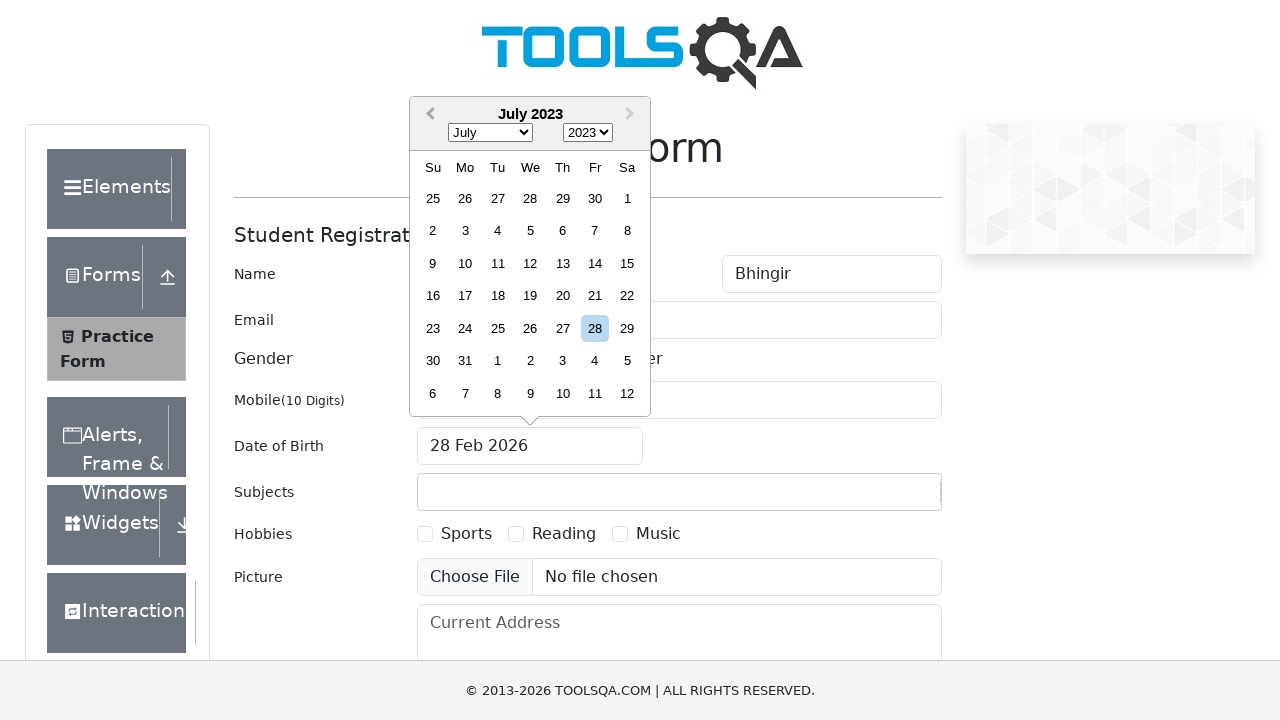

Clicked previous month button in date picker at (428, 115) on button.react-datepicker__navigation--previous
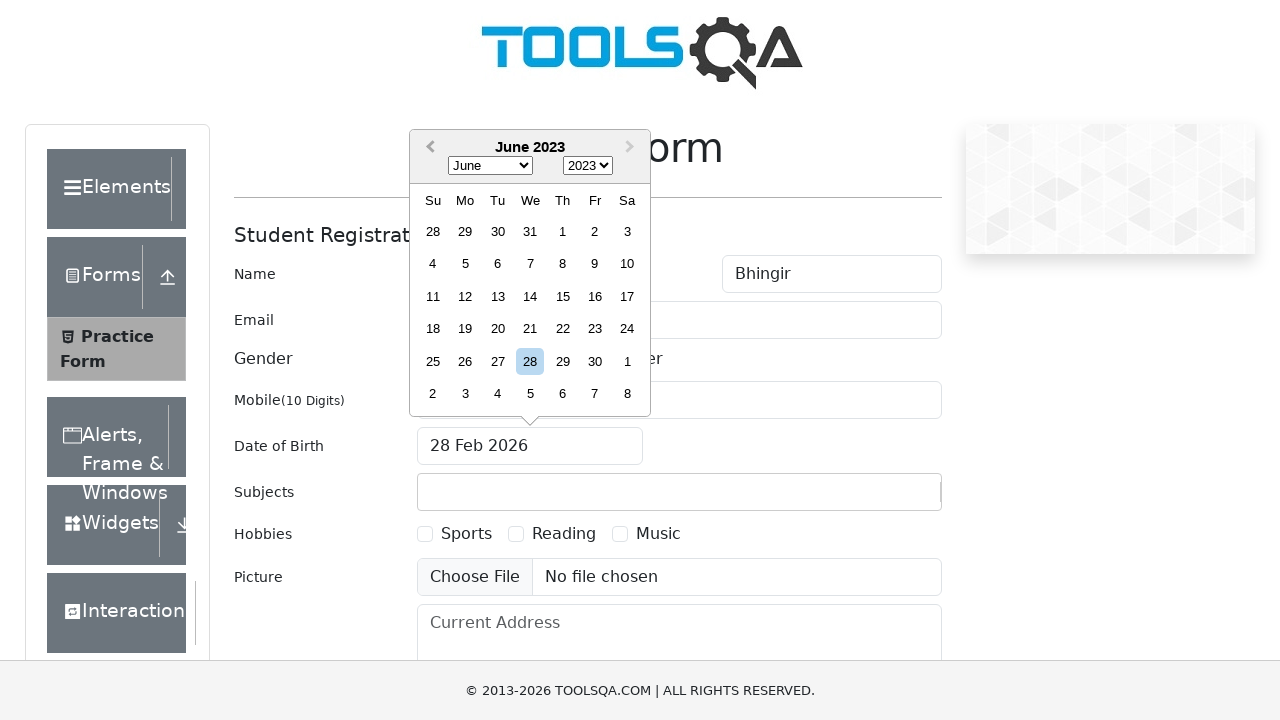

Waited 300ms for date picker to update
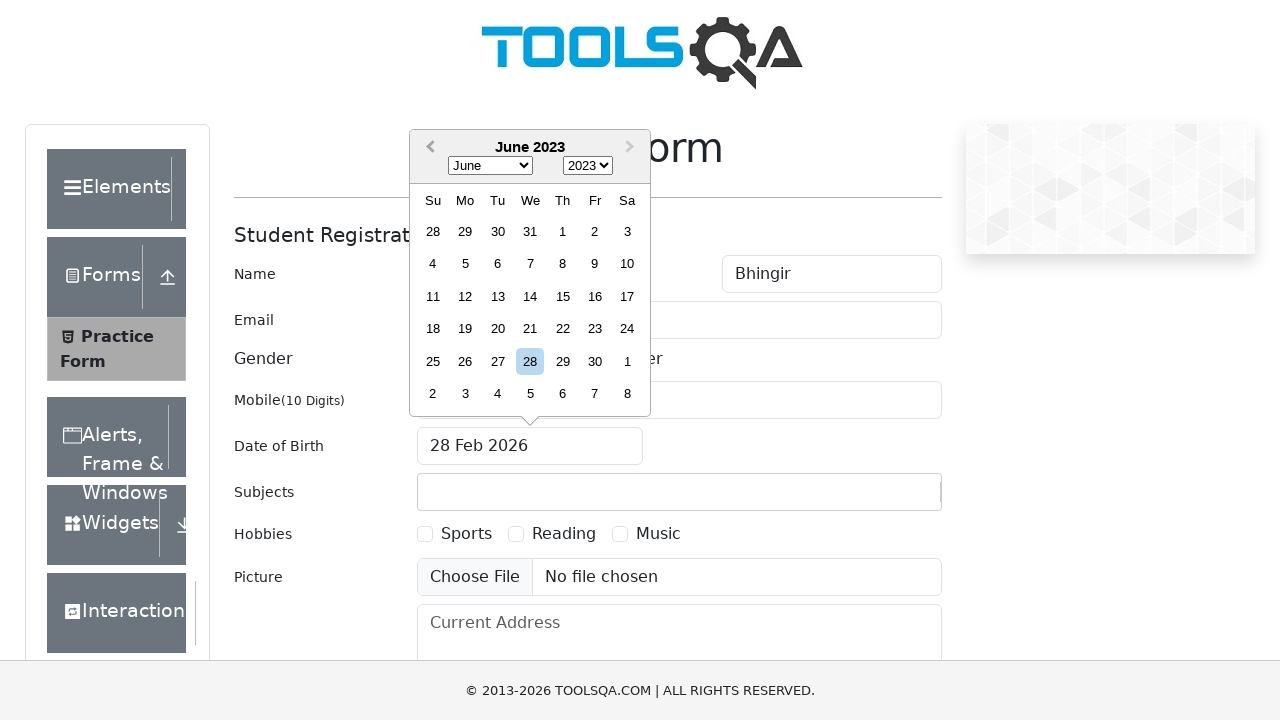

Clicked previous month button in date picker at (428, 148) on button.react-datepicker__navigation--previous
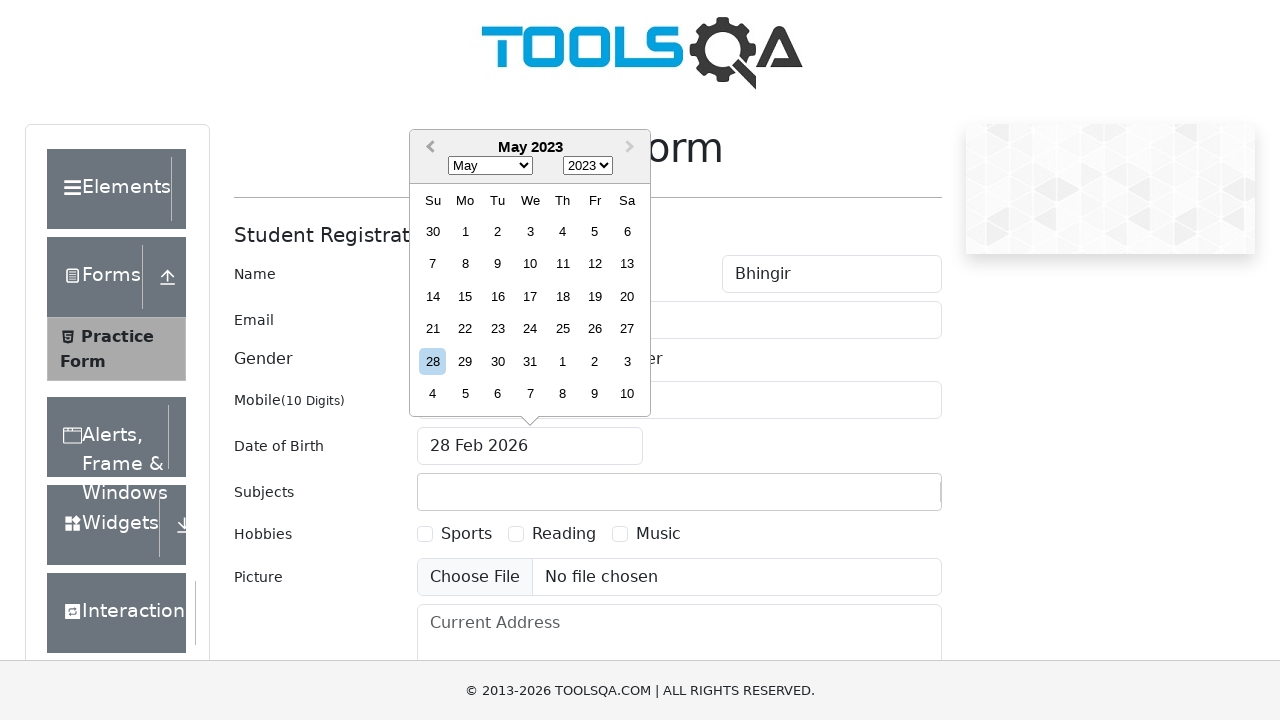

Waited 300ms for date picker to update
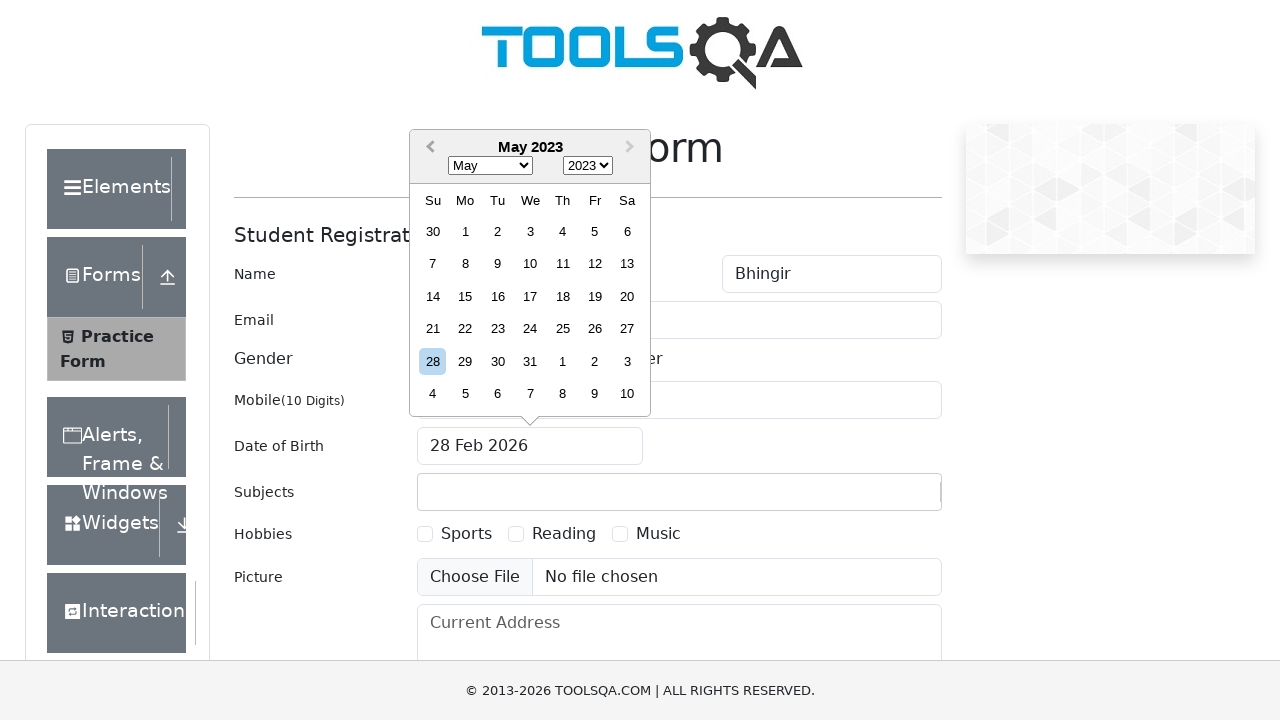

Clicked previous month button in date picker at (428, 148) on button.react-datepicker__navigation--previous
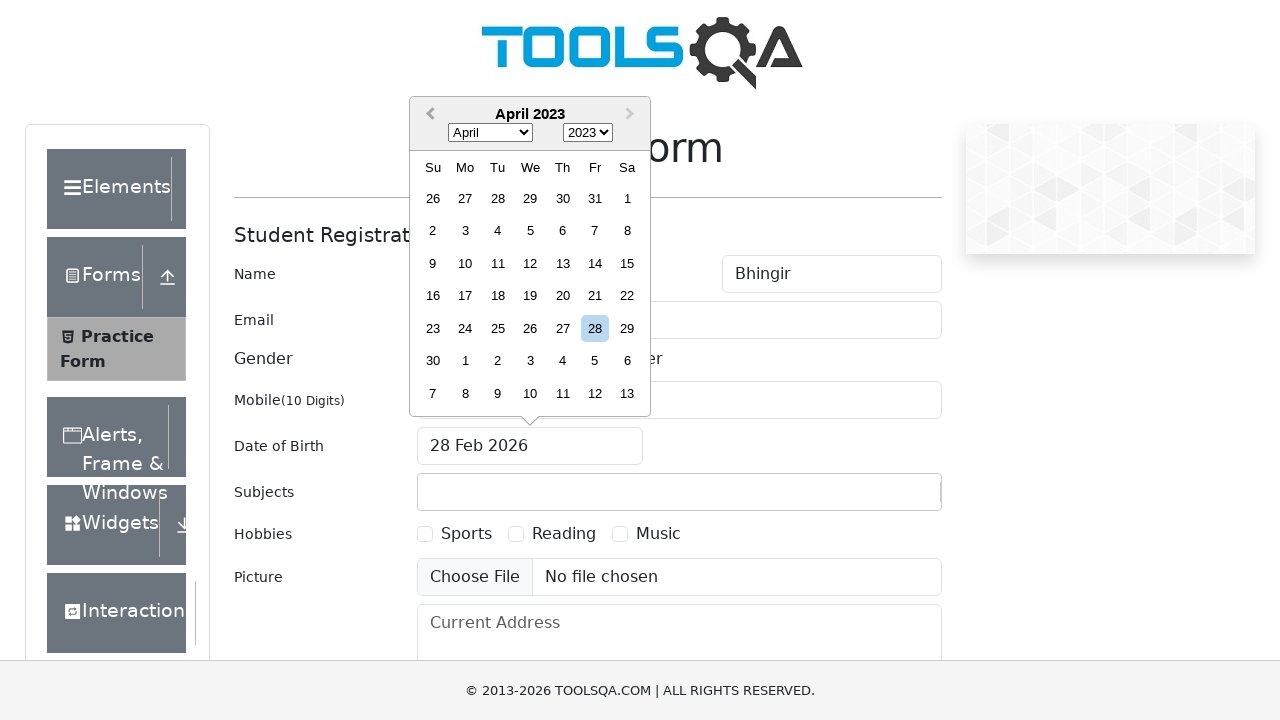

Waited 300ms for date picker to update
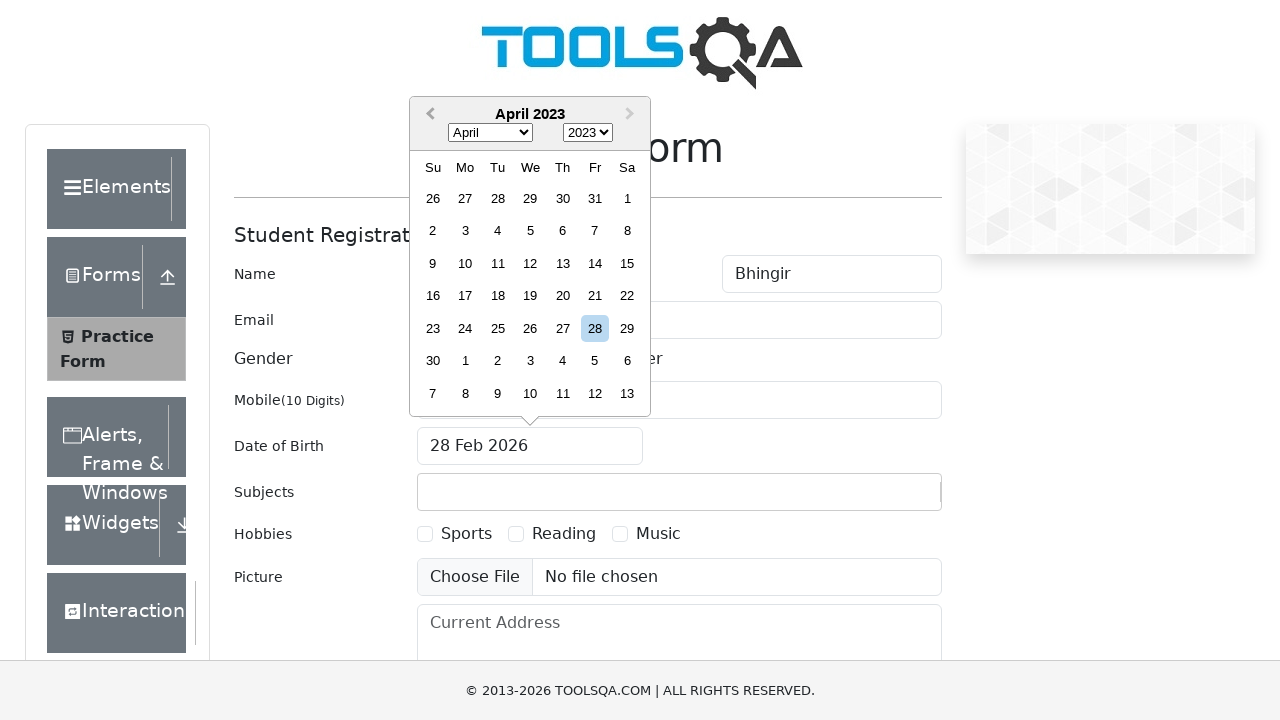

Clicked previous month button in date picker at (428, 115) on button.react-datepicker__navigation--previous
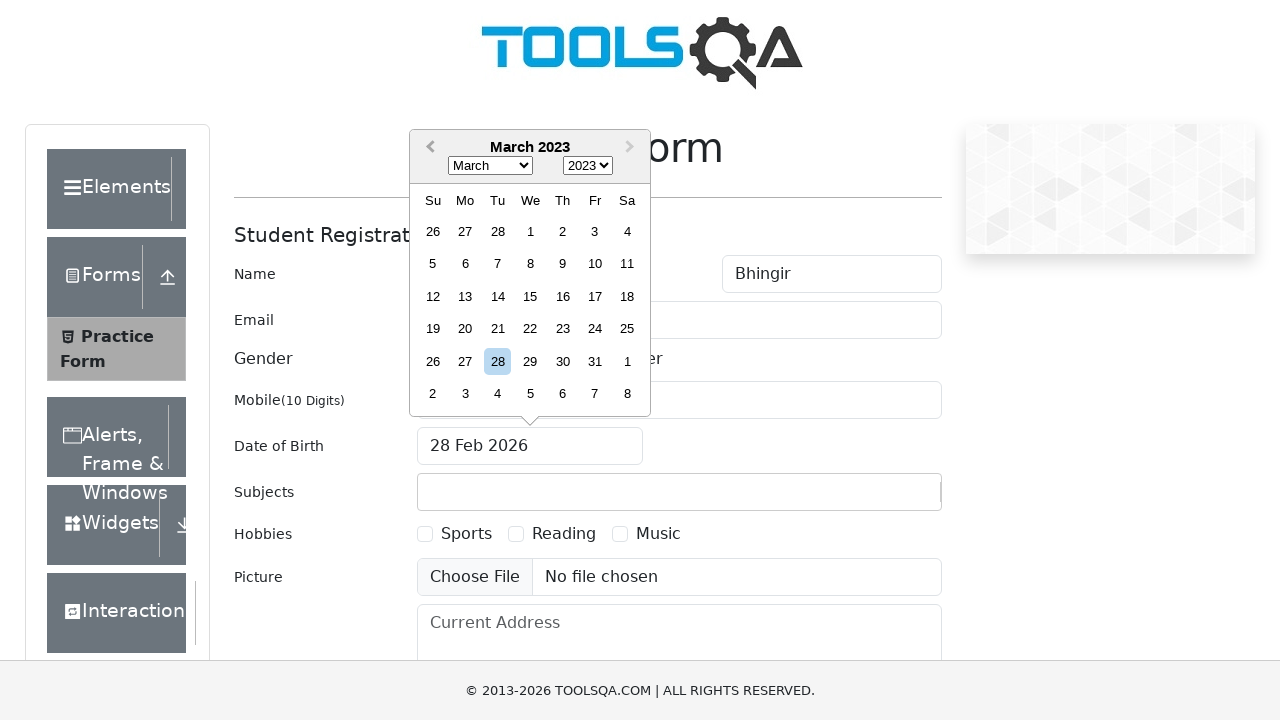

Waited 300ms for date picker to update
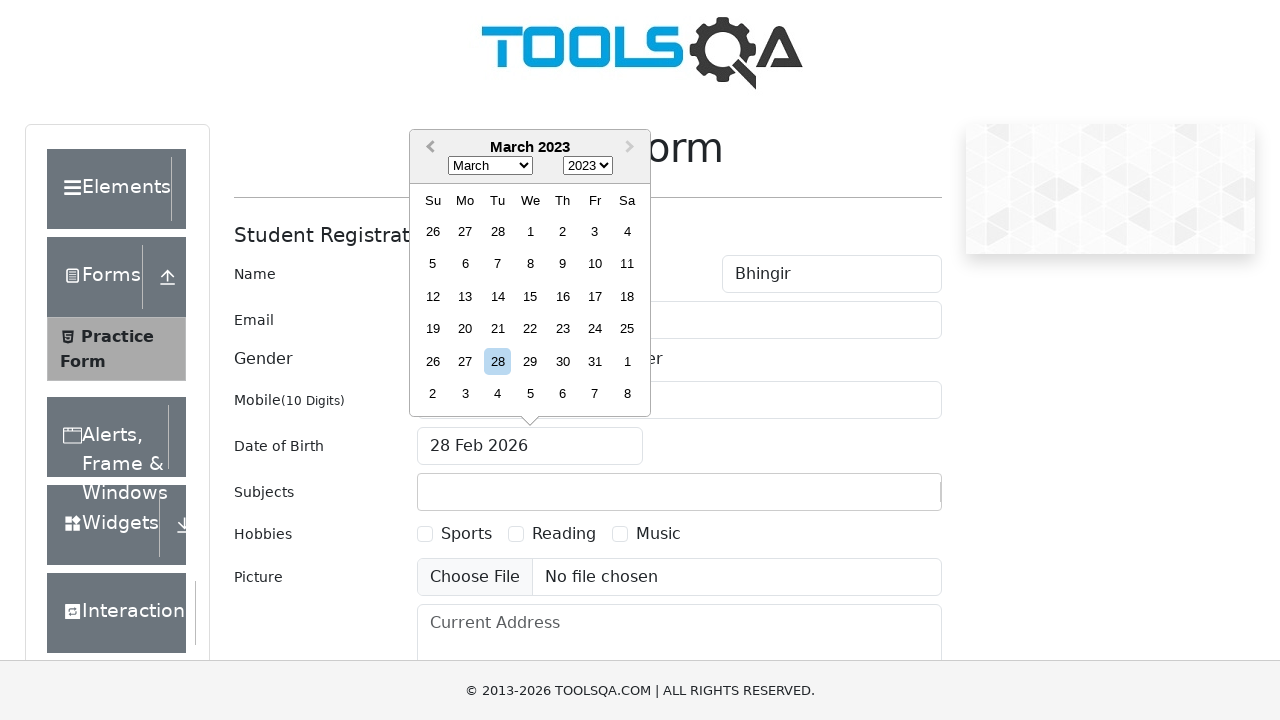

Clicked previous month button in date picker at (428, 148) on button.react-datepicker__navigation--previous
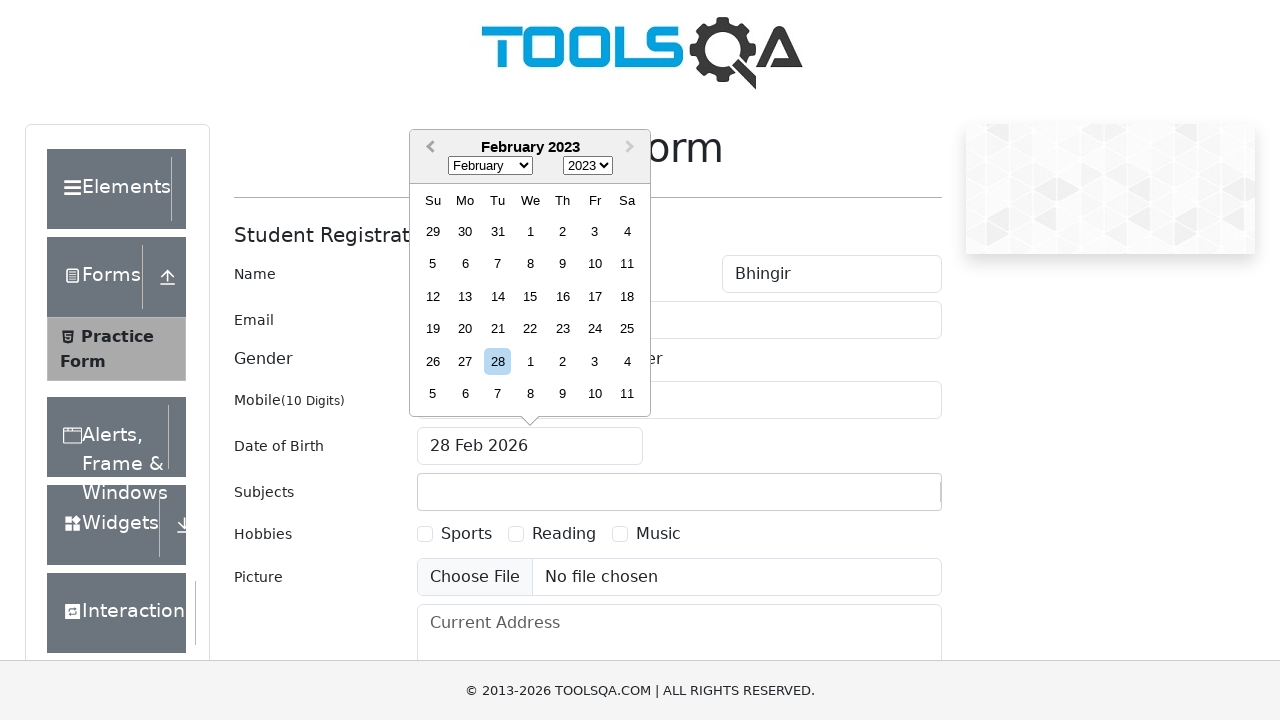

Waited 300ms for date picker to update
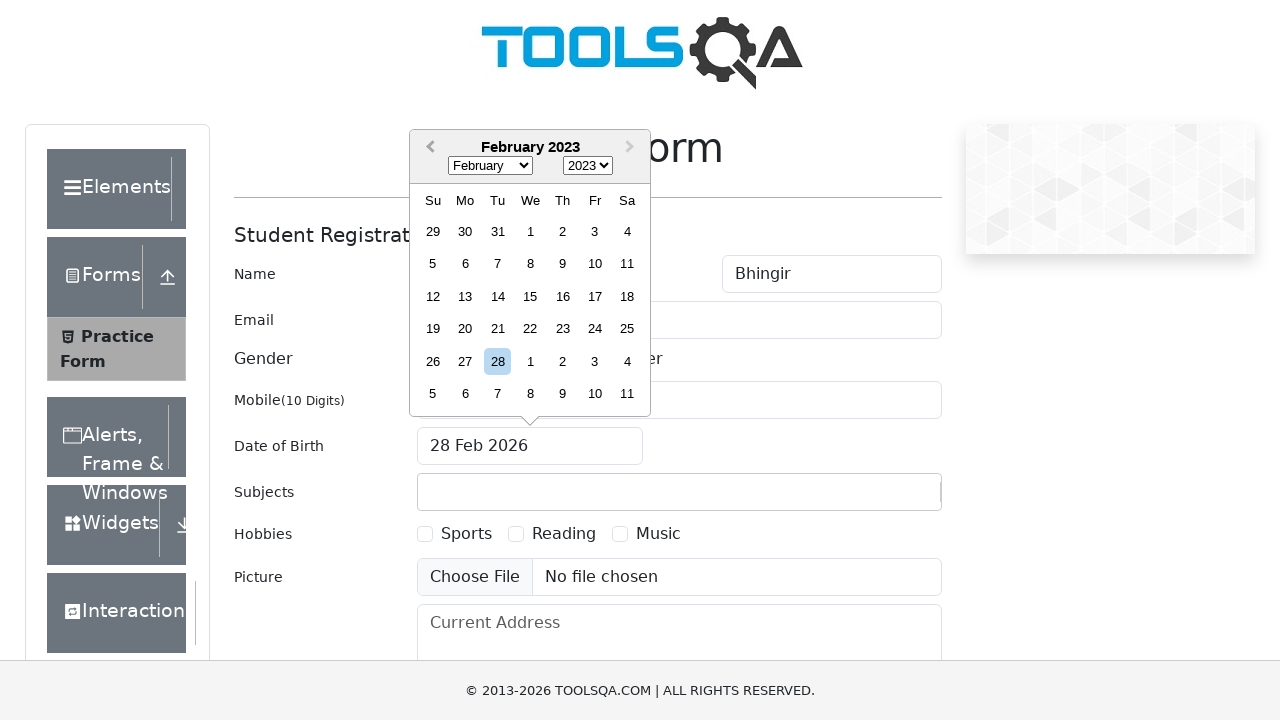

Clicked previous month button in date picker at (428, 148) on button.react-datepicker__navigation--previous
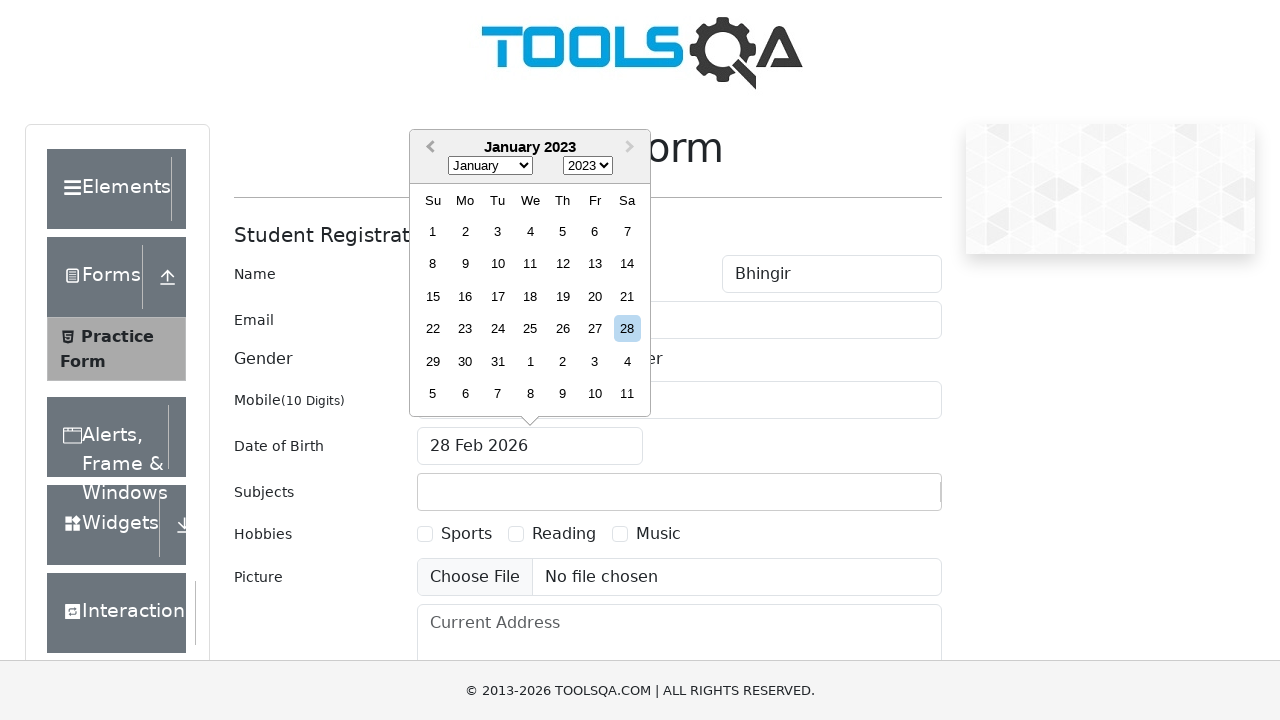

Waited 300ms for date picker to update
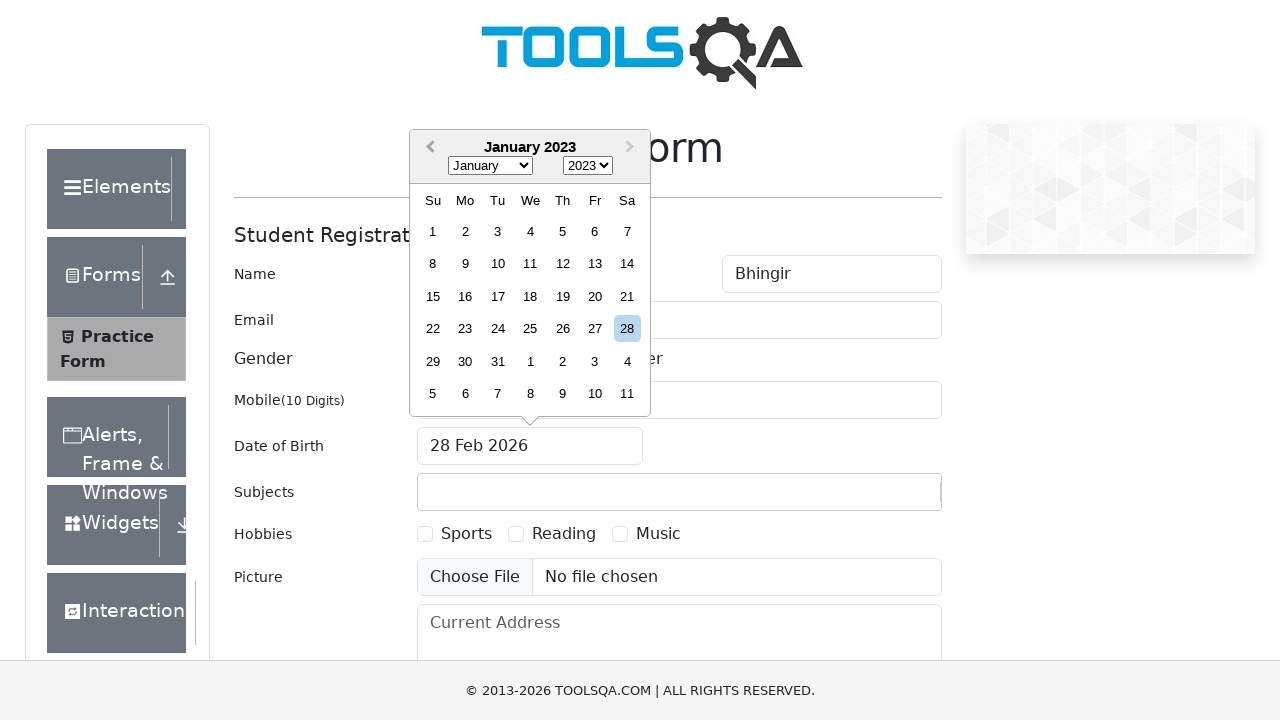

Clicked previous month button in date picker at (428, 148) on button.react-datepicker__navigation--previous
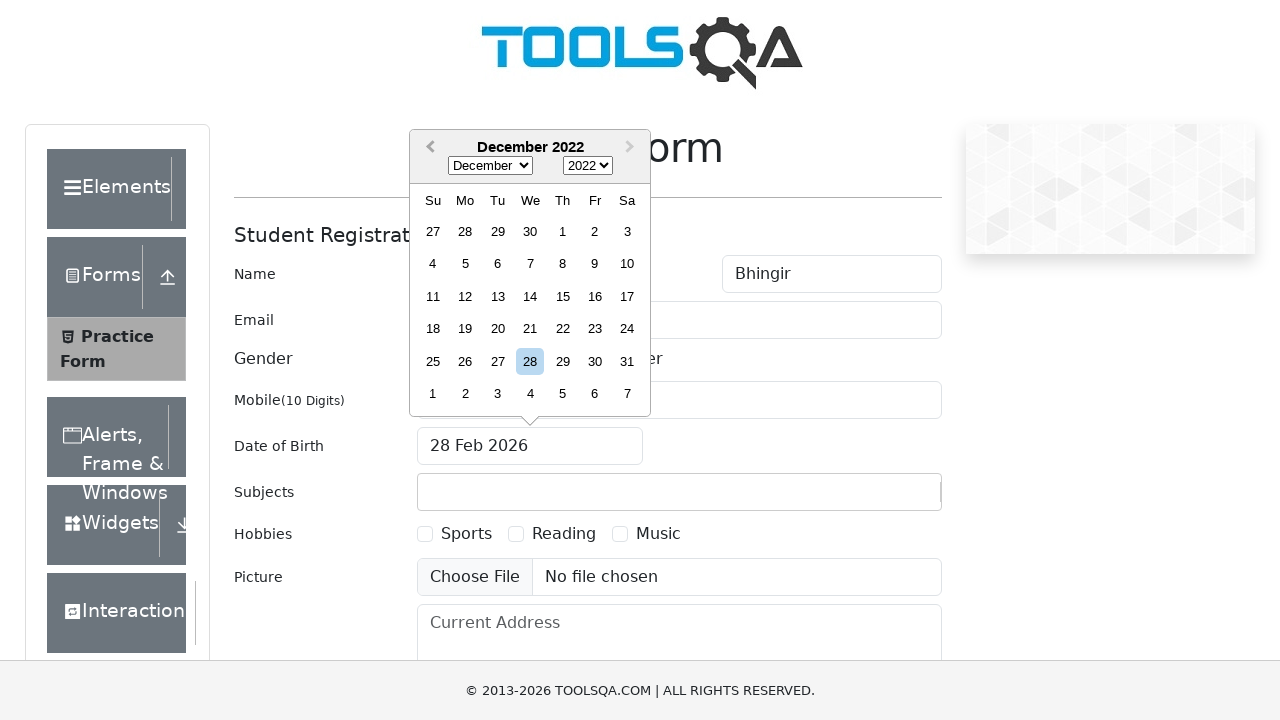

Waited 300ms for date picker to update
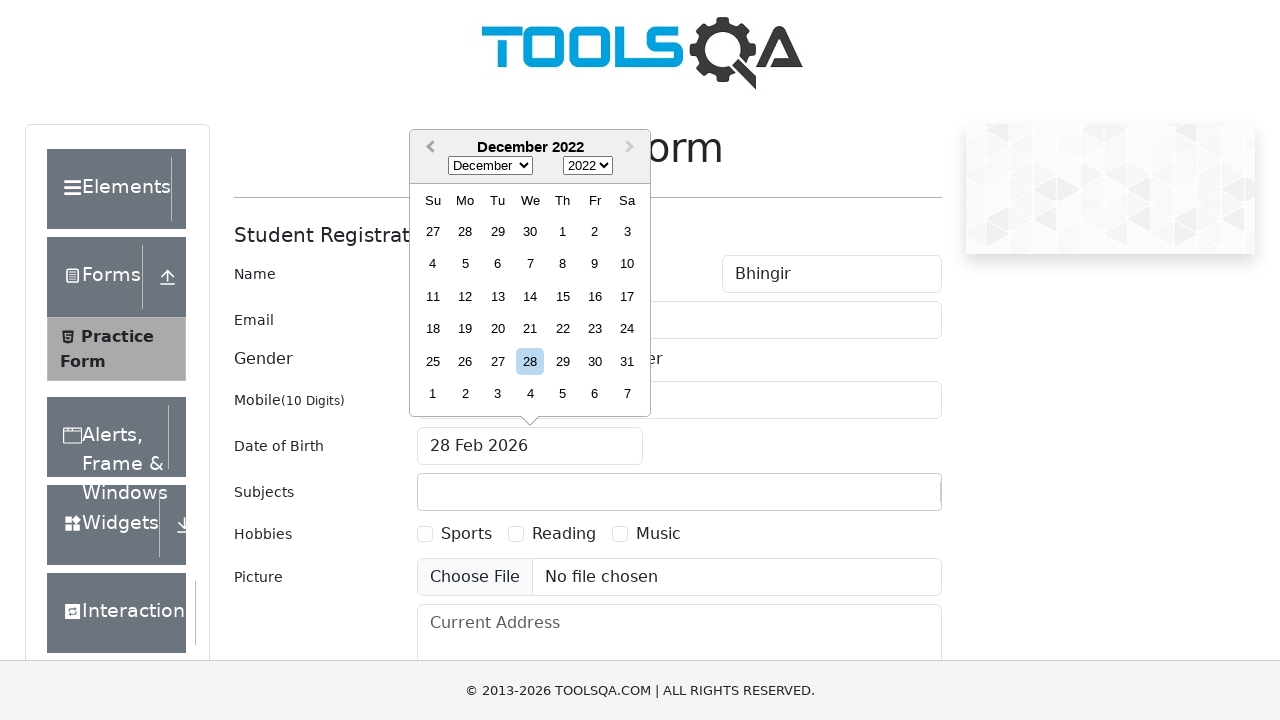

Clicked previous month button in date picker at (428, 148) on button.react-datepicker__navigation--previous
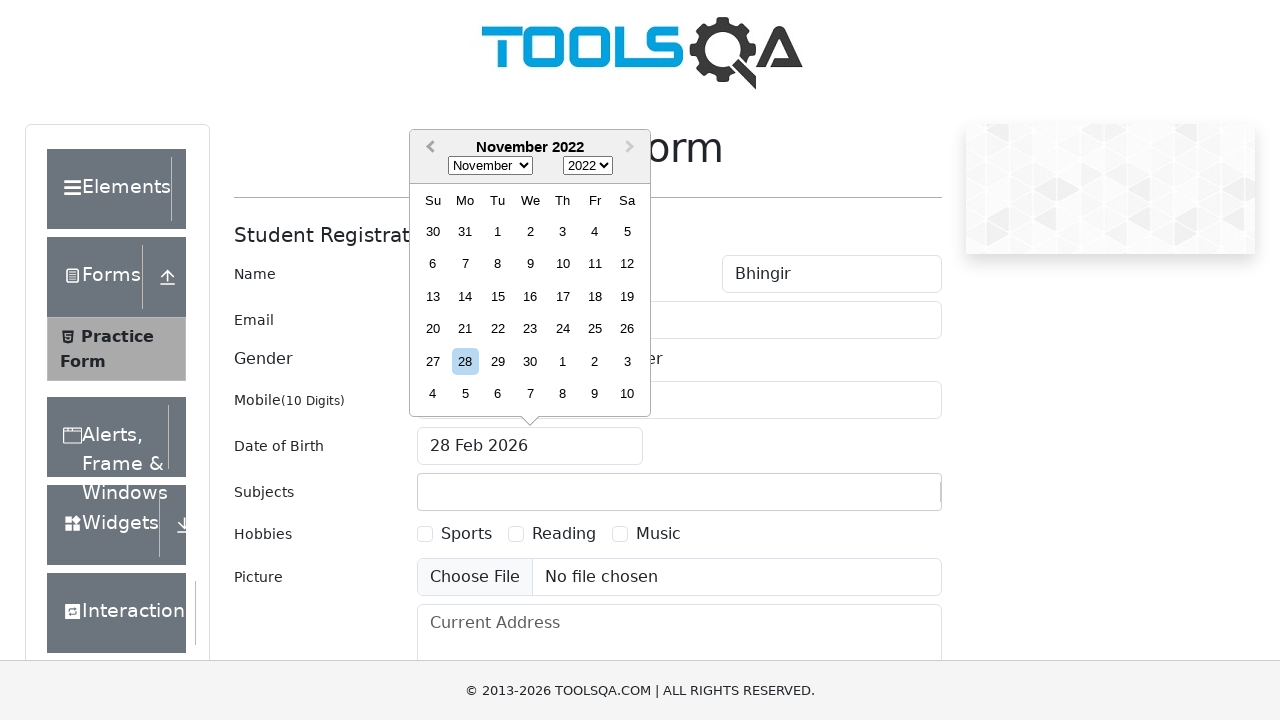

Waited 300ms for date picker to update
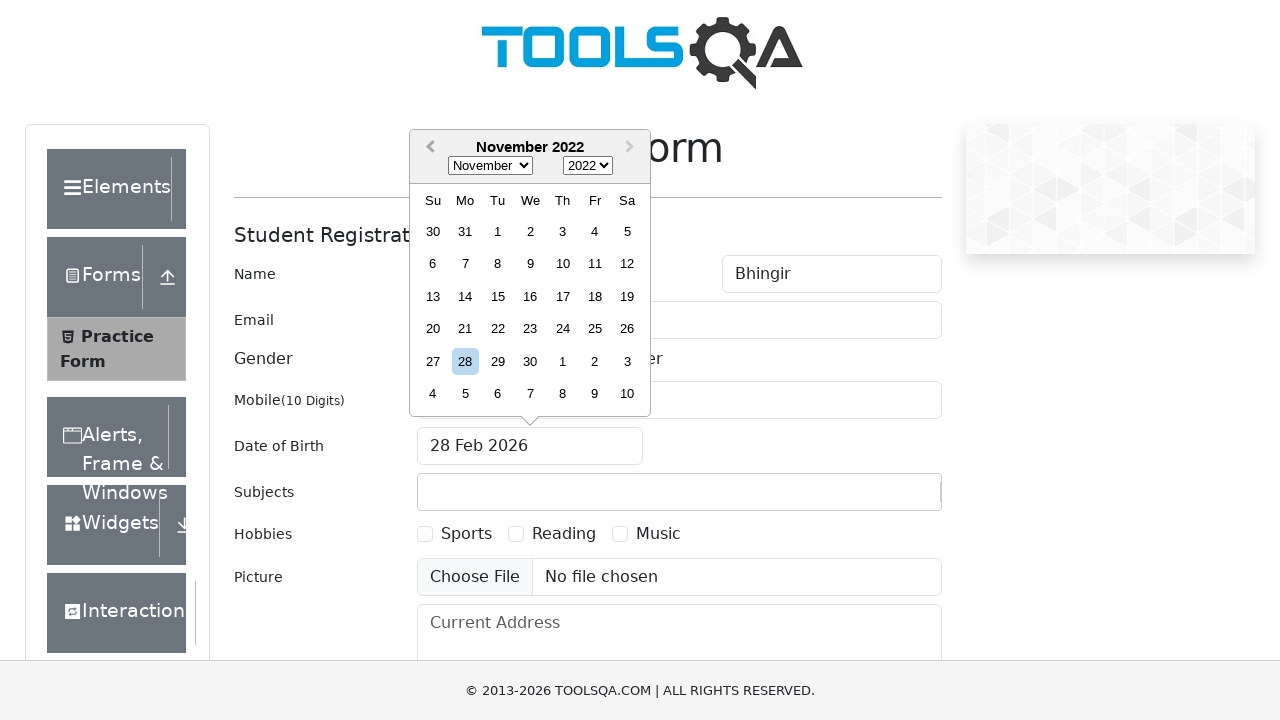

Clicked previous month button in date picker at (428, 148) on button.react-datepicker__navigation--previous
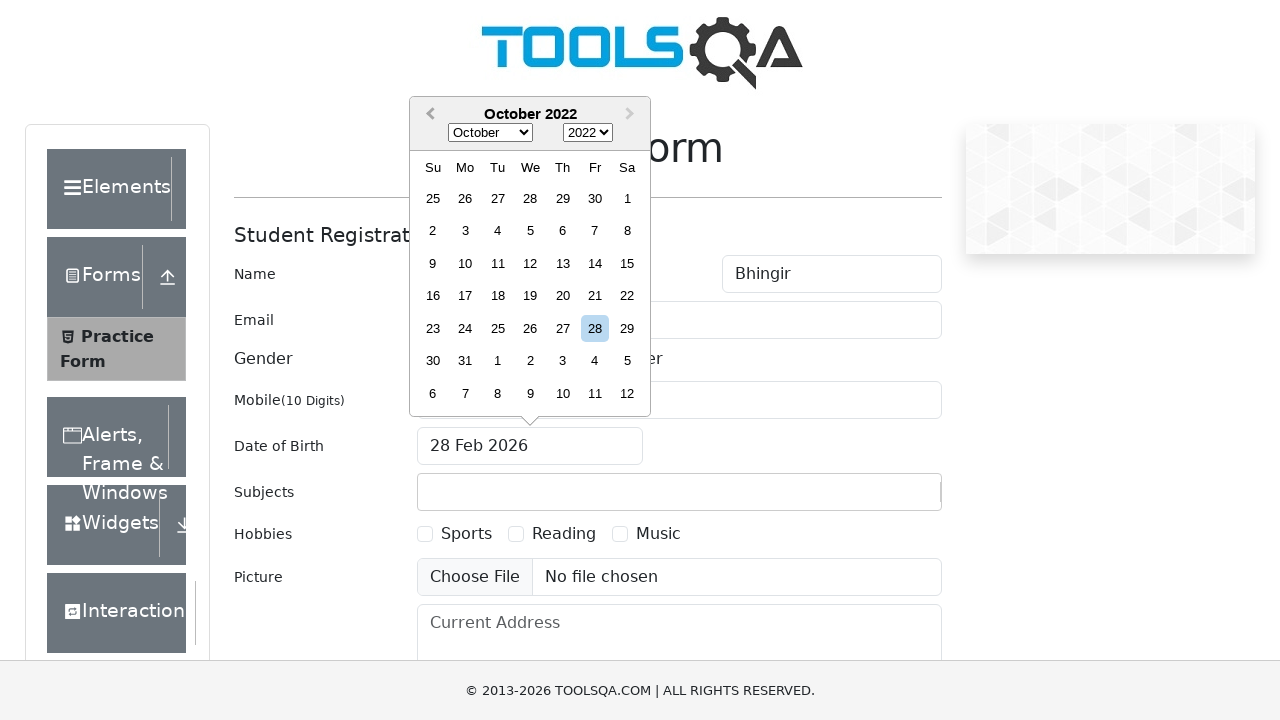

Waited 300ms for date picker to update
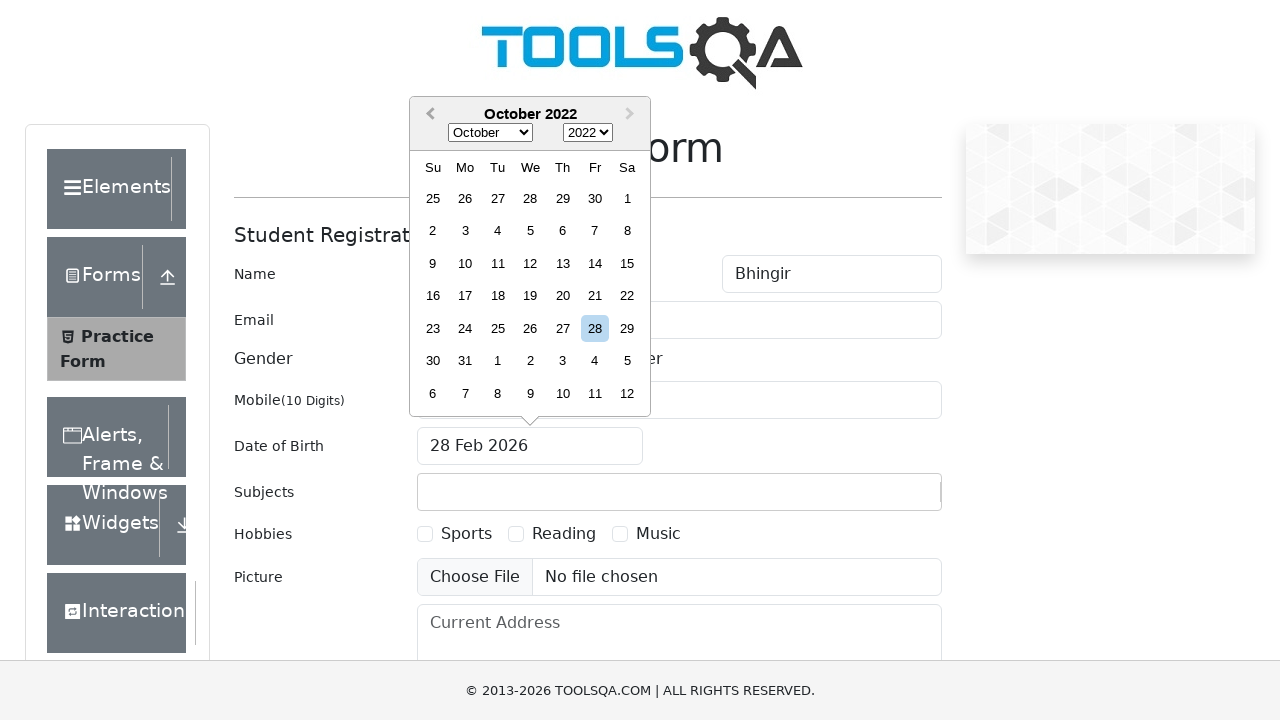

Clicked previous month button in date picker at (428, 115) on button.react-datepicker__navigation--previous
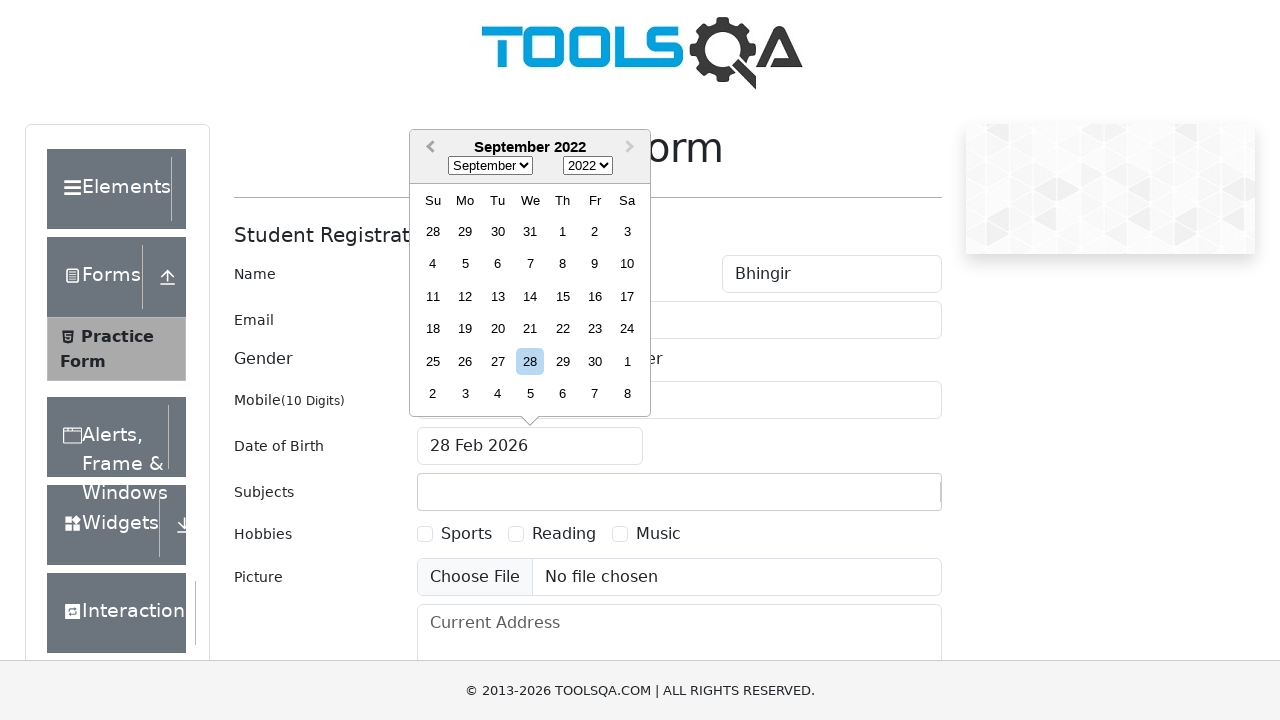

Waited 300ms for date picker to update
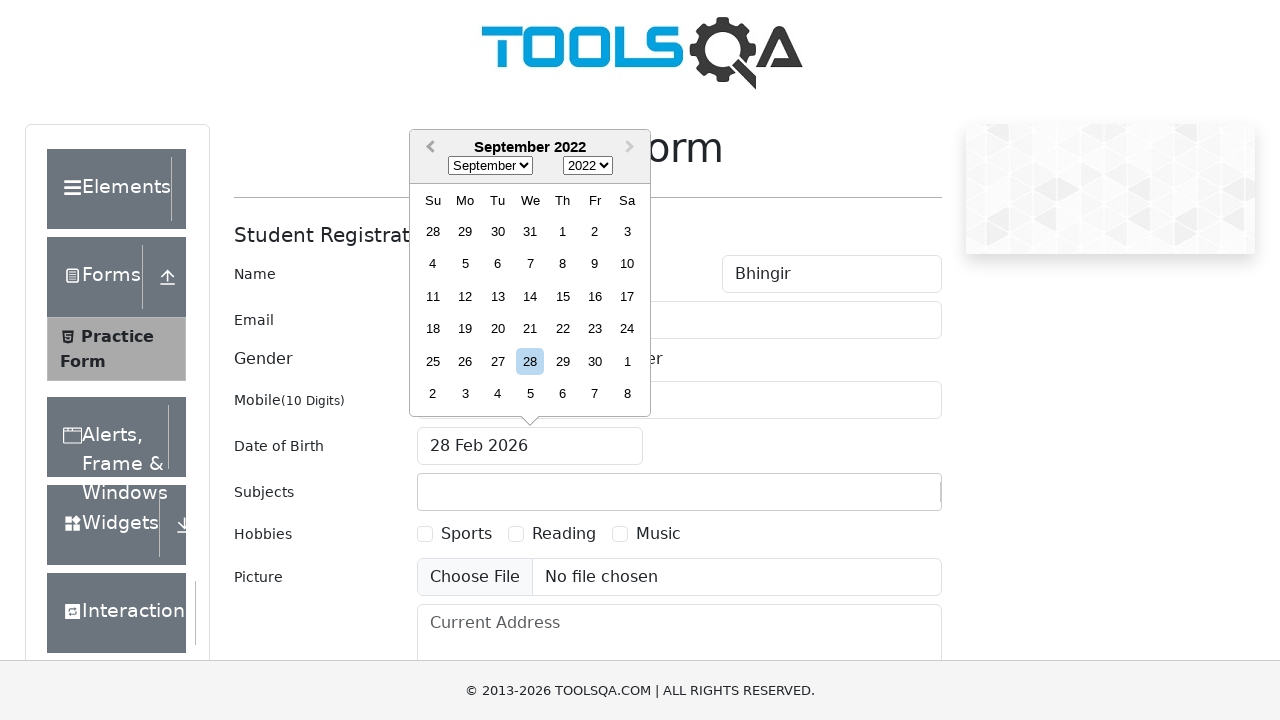

Clicked previous month button in date picker at (428, 148) on button.react-datepicker__navigation--previous
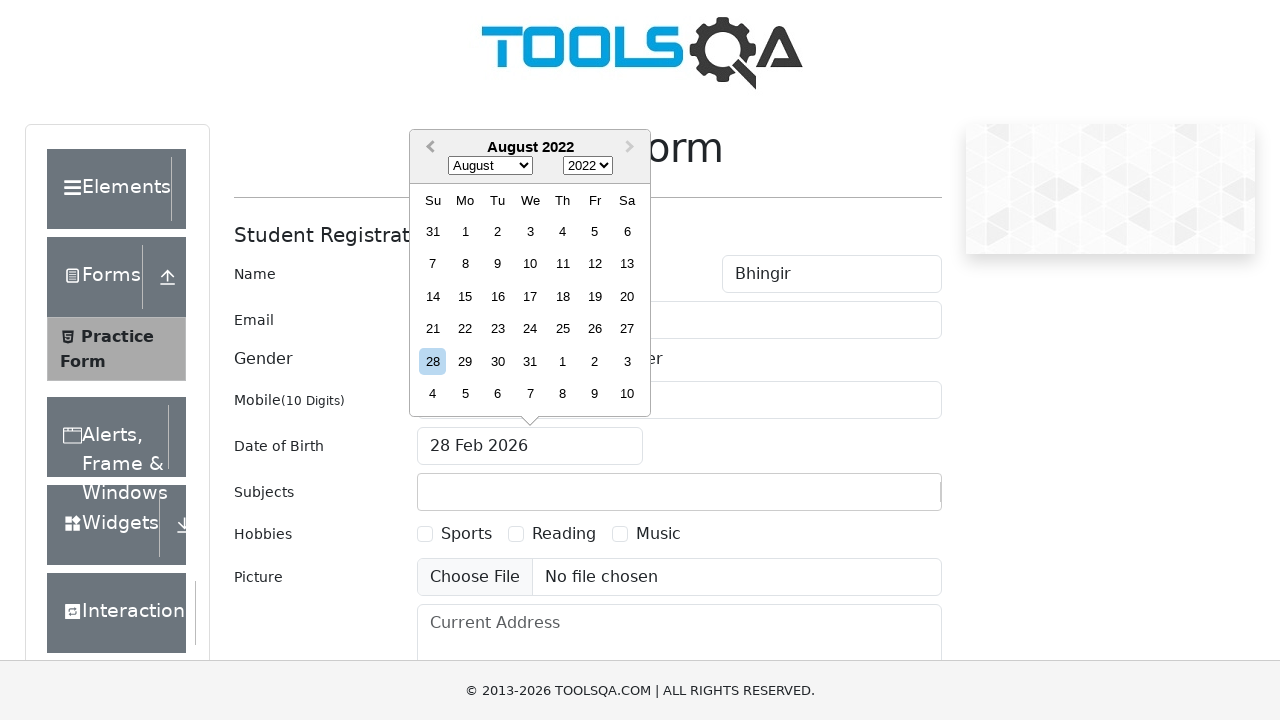

Waited 300ms for date picker to update
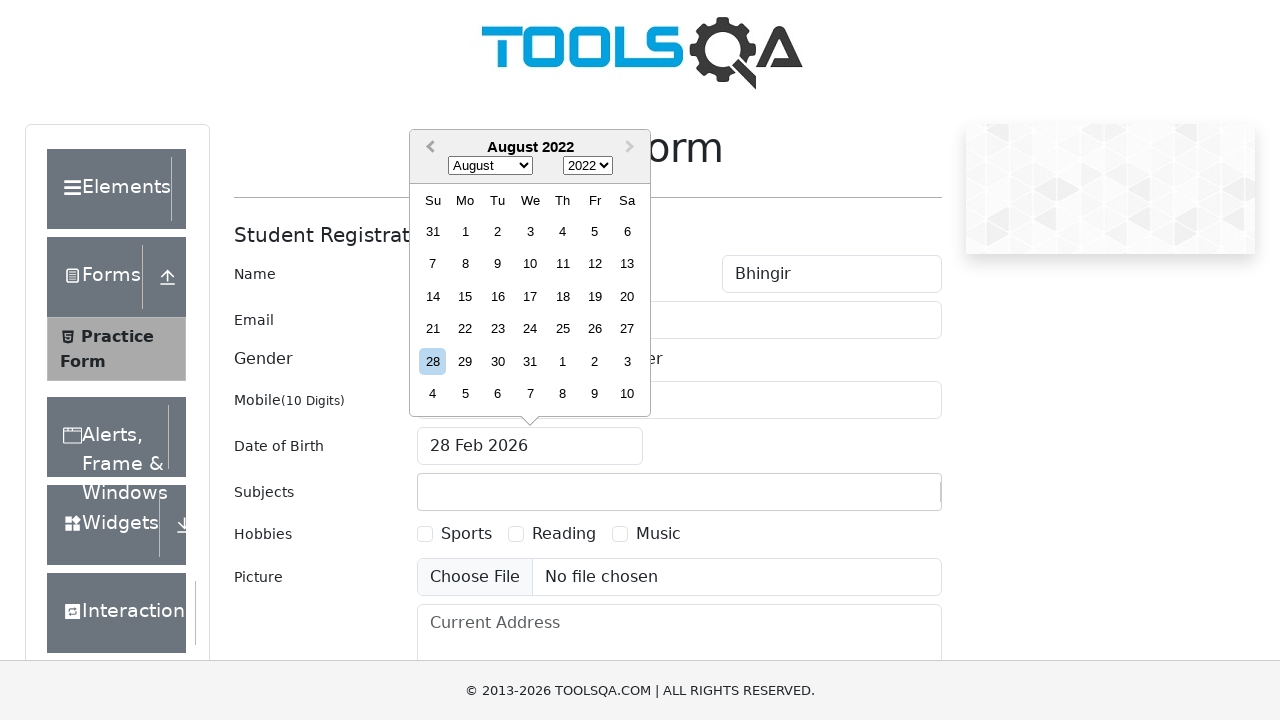

Clicked previous month button in date picker at (428, 148) on button.react-datepicker__navigation--previous
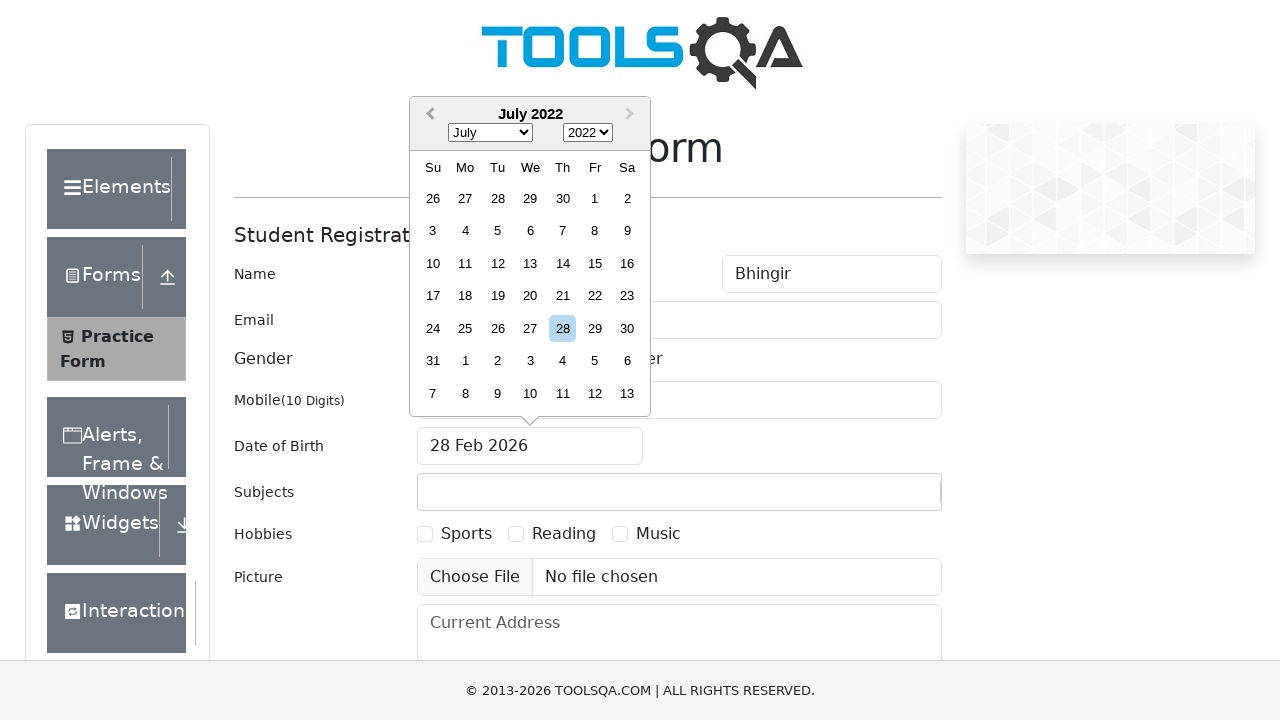

Waited 300ms for date picker to update
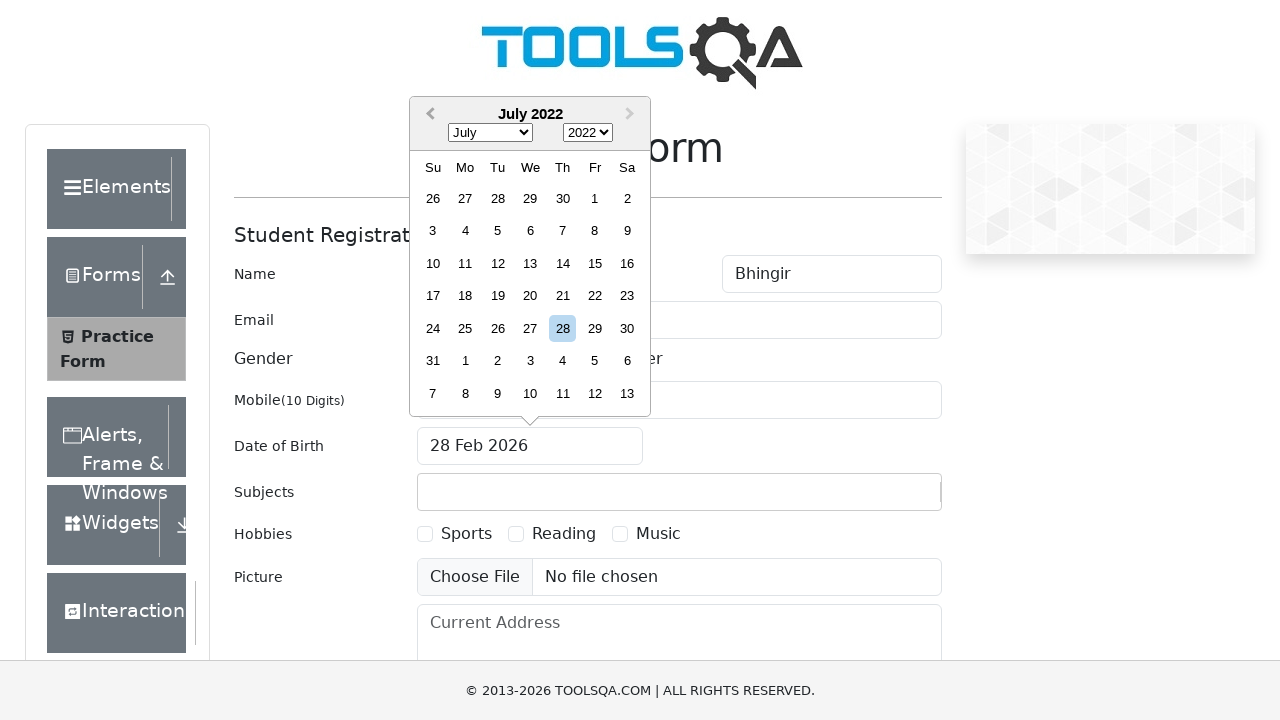

Clicked previous month button in date picker at (428, 115) on button.react-datepicker__navigation--previous
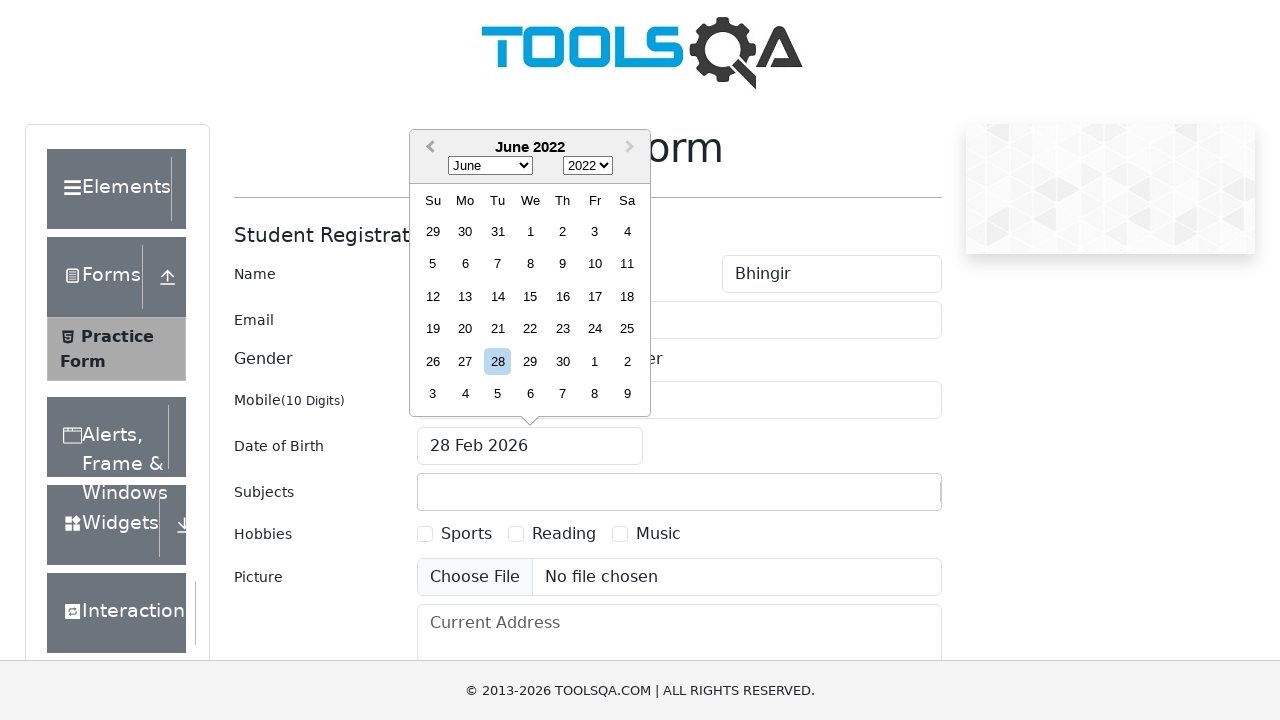

Waited 300ms for date picker to update
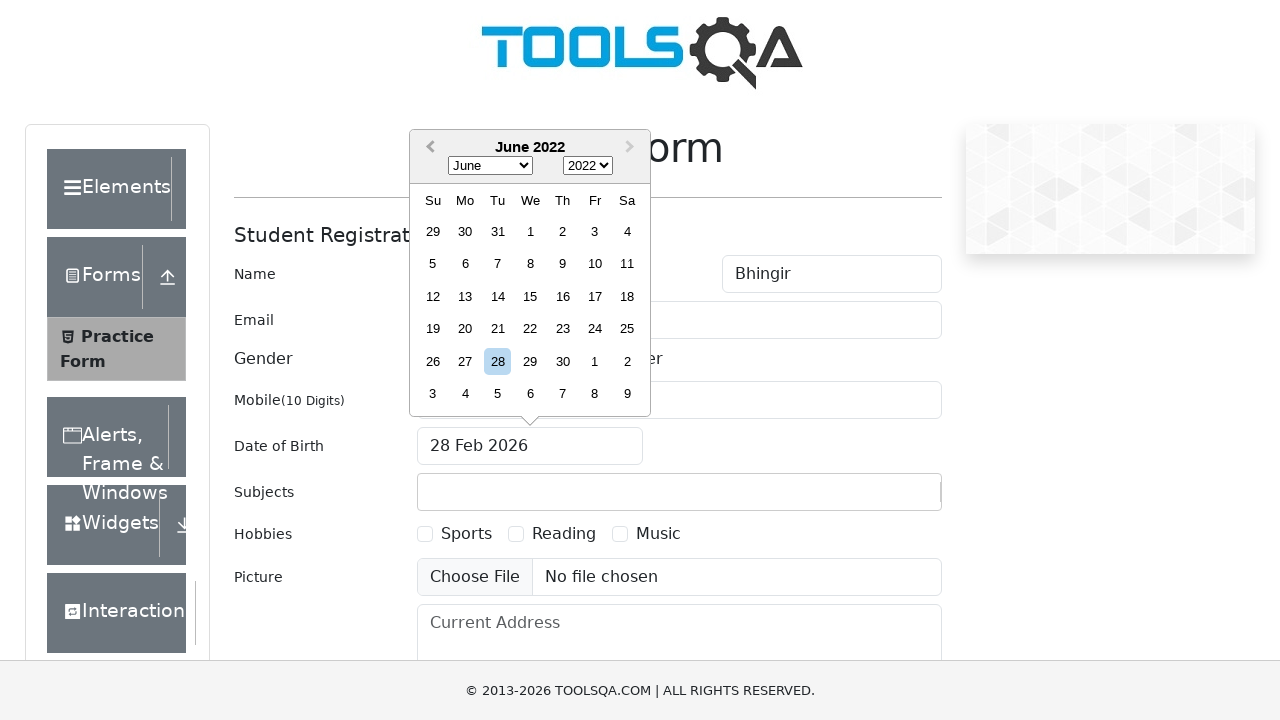

Clicked previous month button in date picker at (428, 148) on button.react-datepicker__navigation--previous
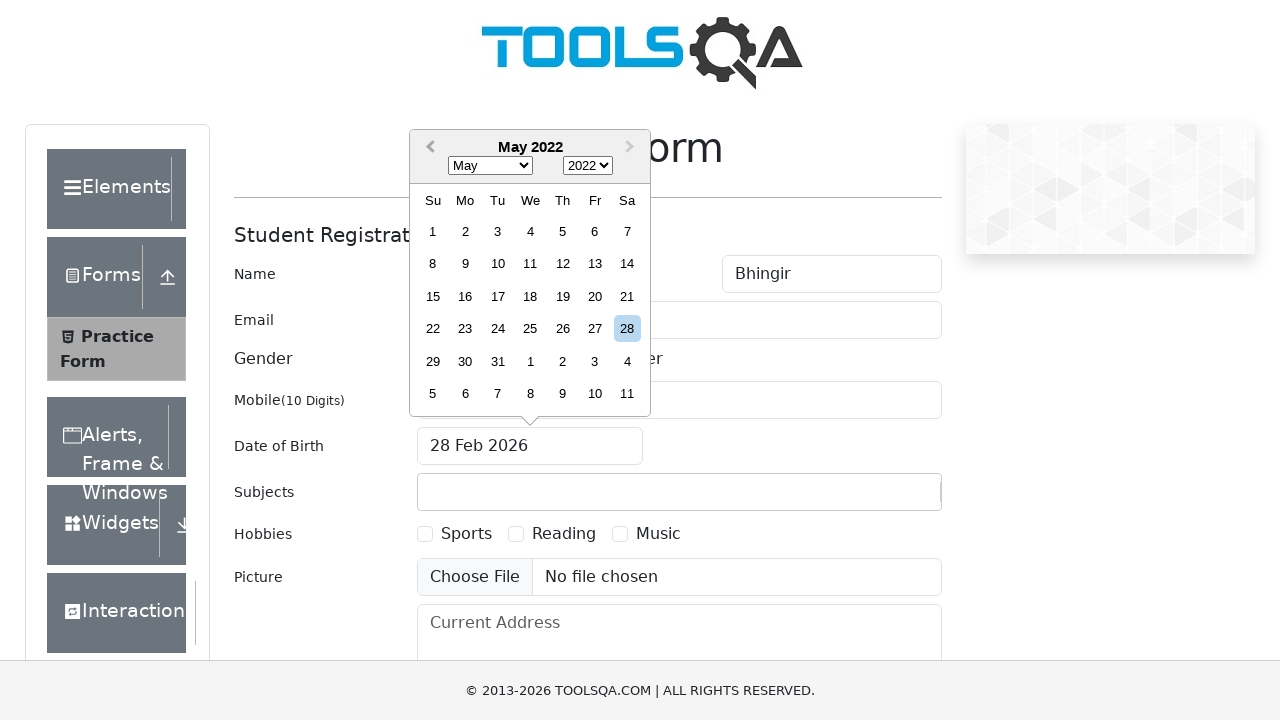

Waited 300ms for date picker to update
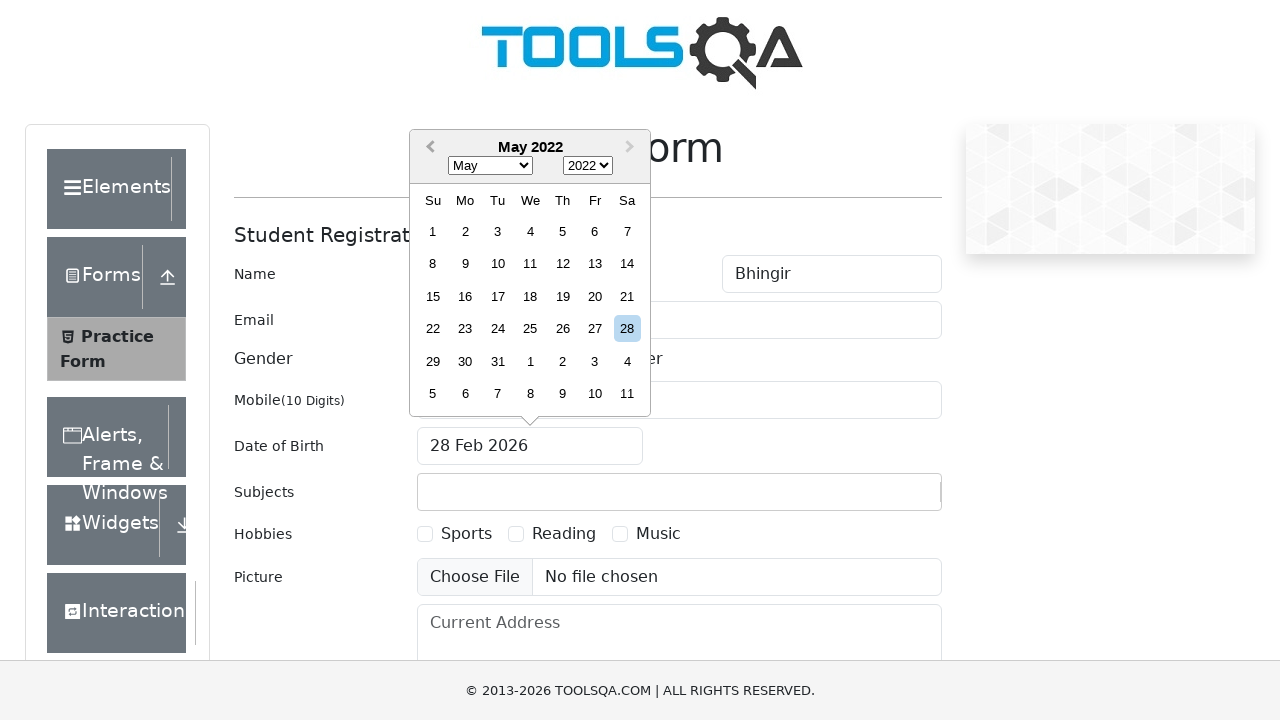

Clicked previous month button in date picker at (428, 148) on button.react-datepicker__navigation--previous
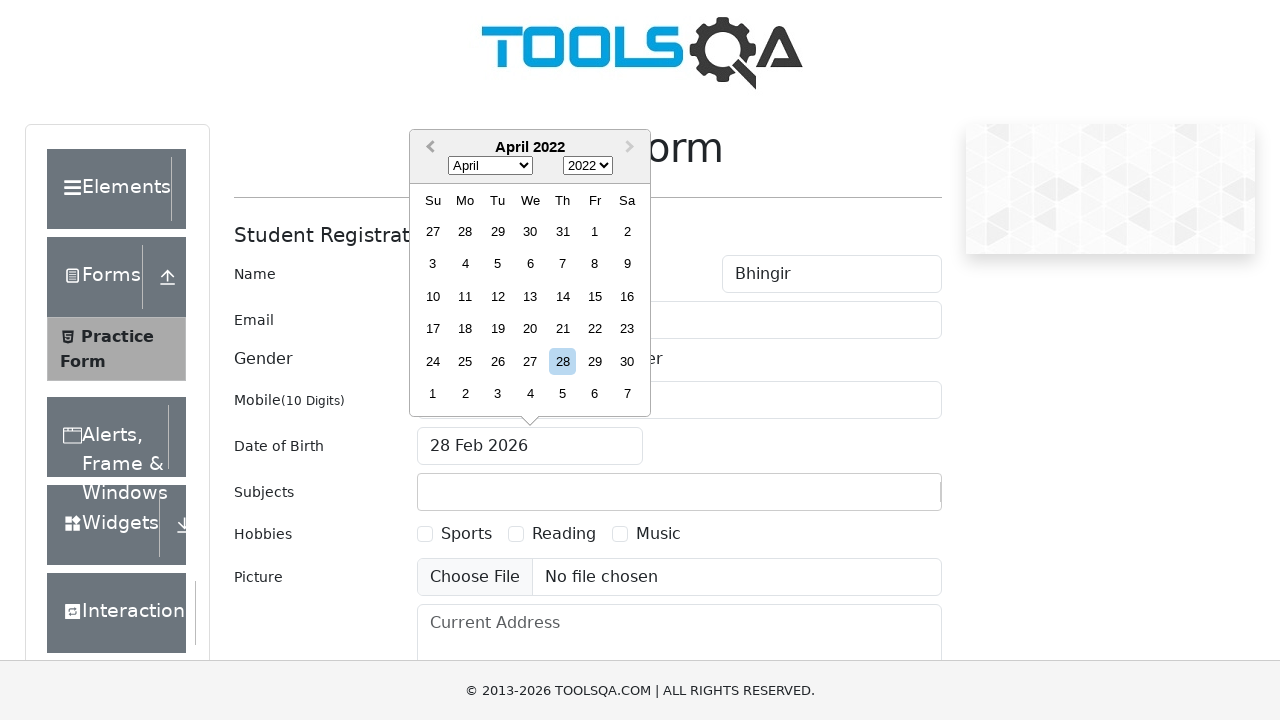

Waited 300ms for date picker to update
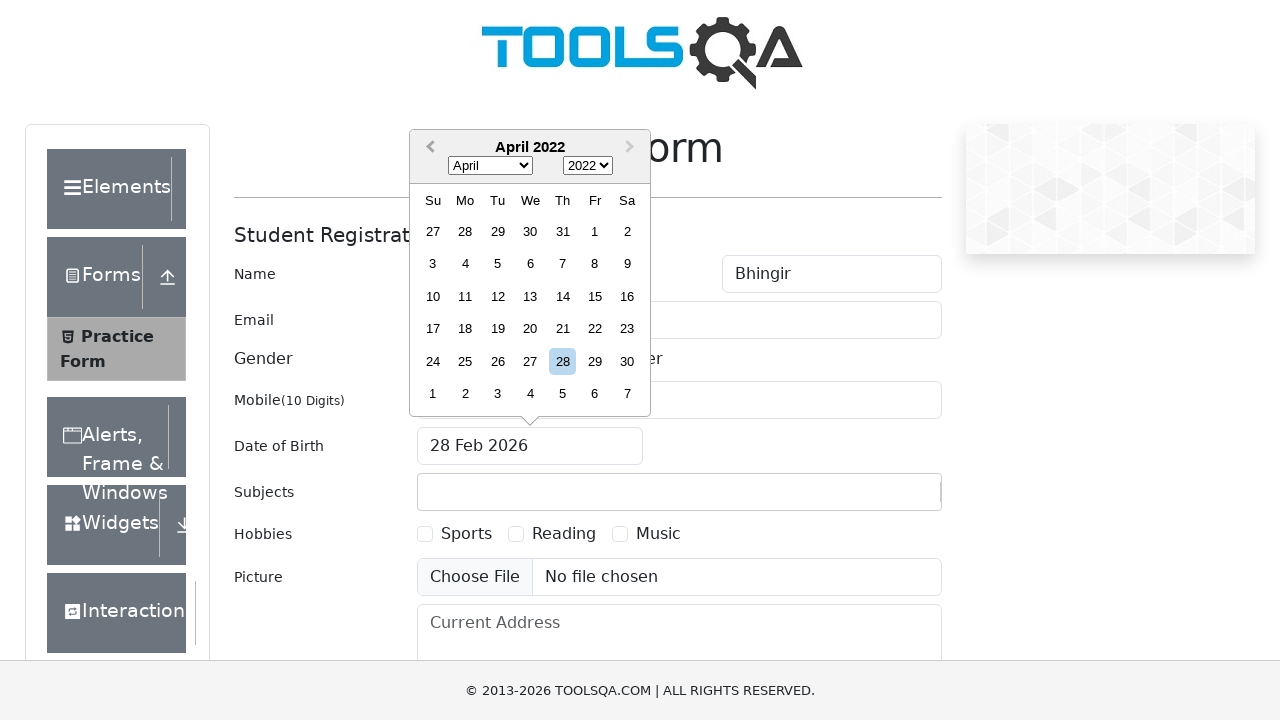

Clicked previous month button in date picker at (428, 148) on button.react-datepicker__navigation--previous
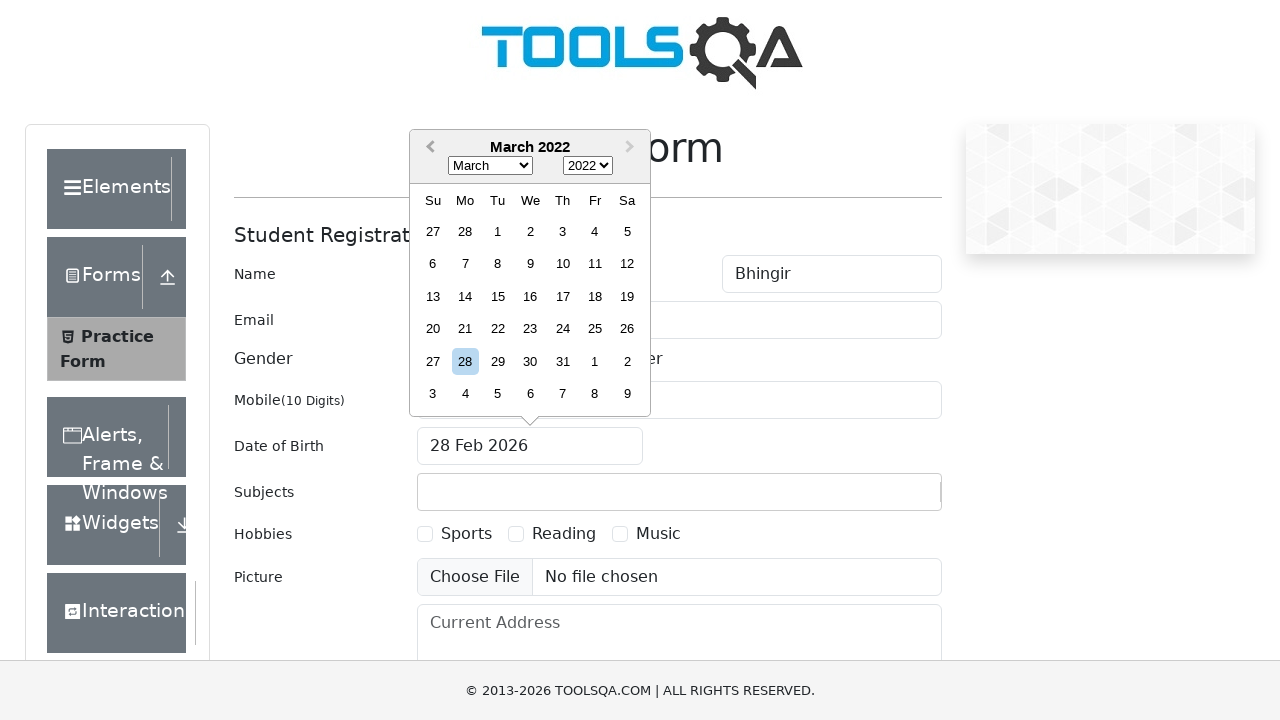

Waited 300ms for date picker to update
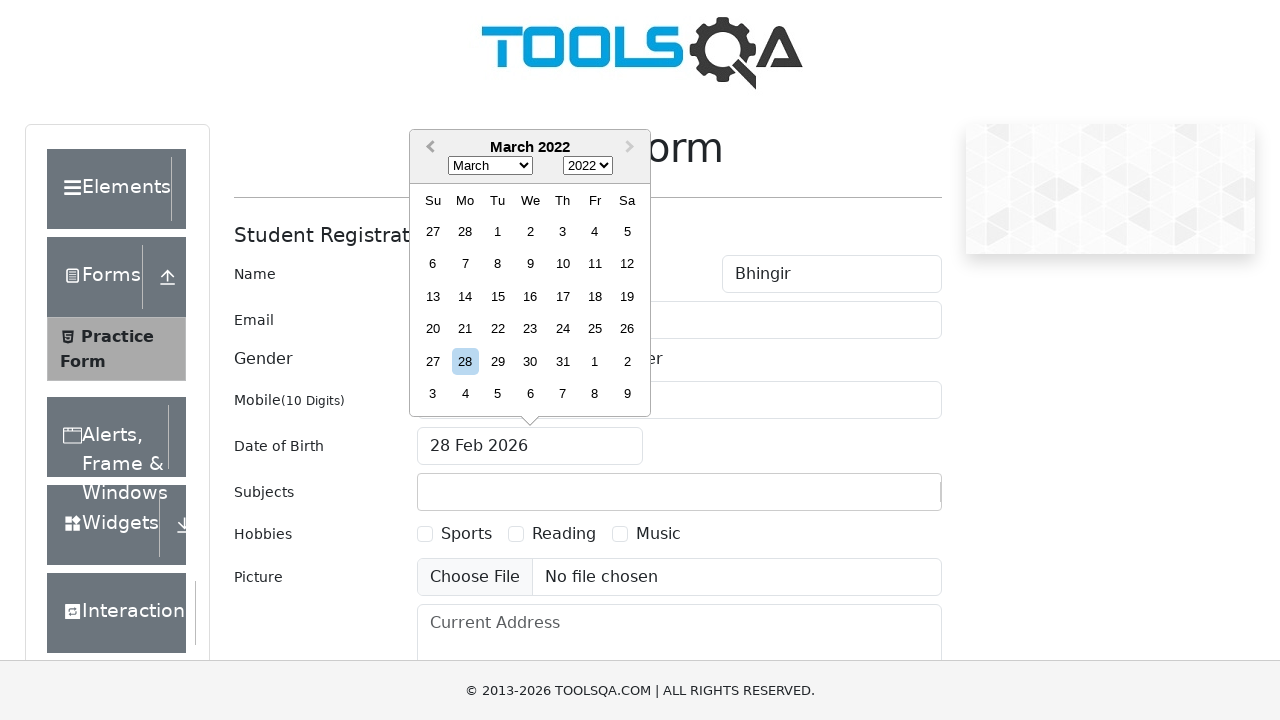

Clicked previous month button in date picker at (428, 148) on button.react-datepicker__navigation--previous
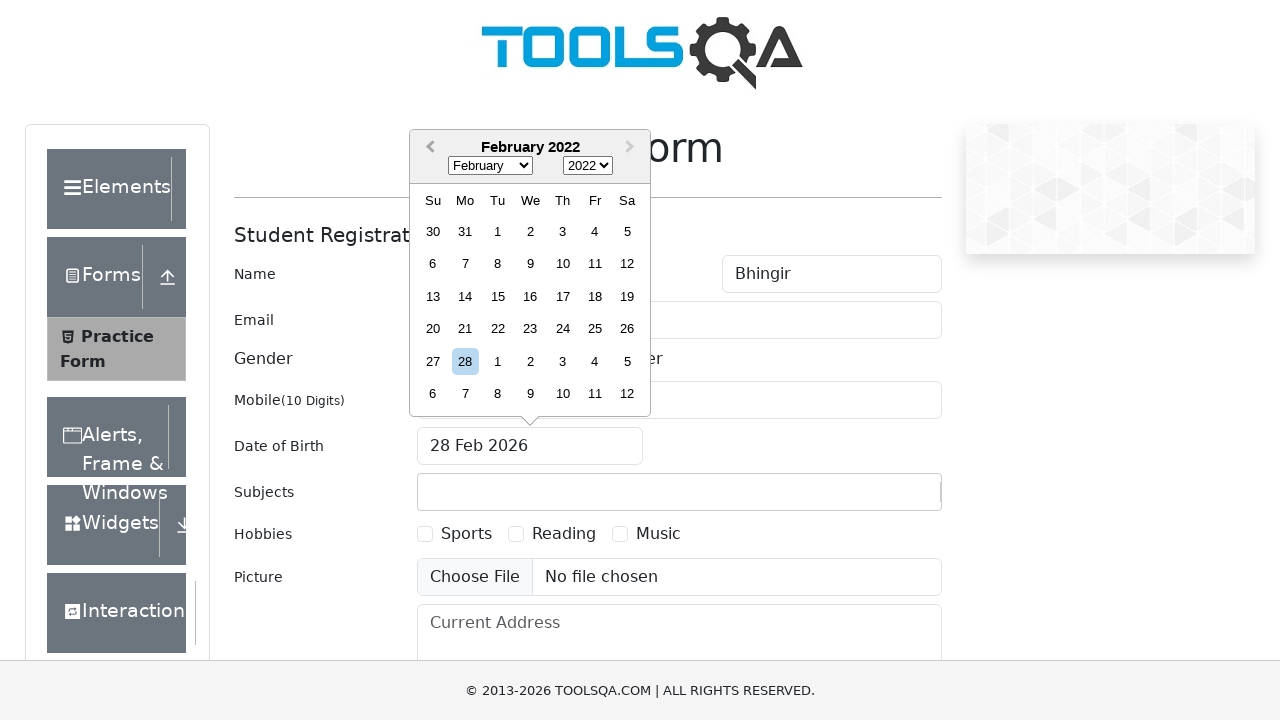

Waited 300ms for date picker to update
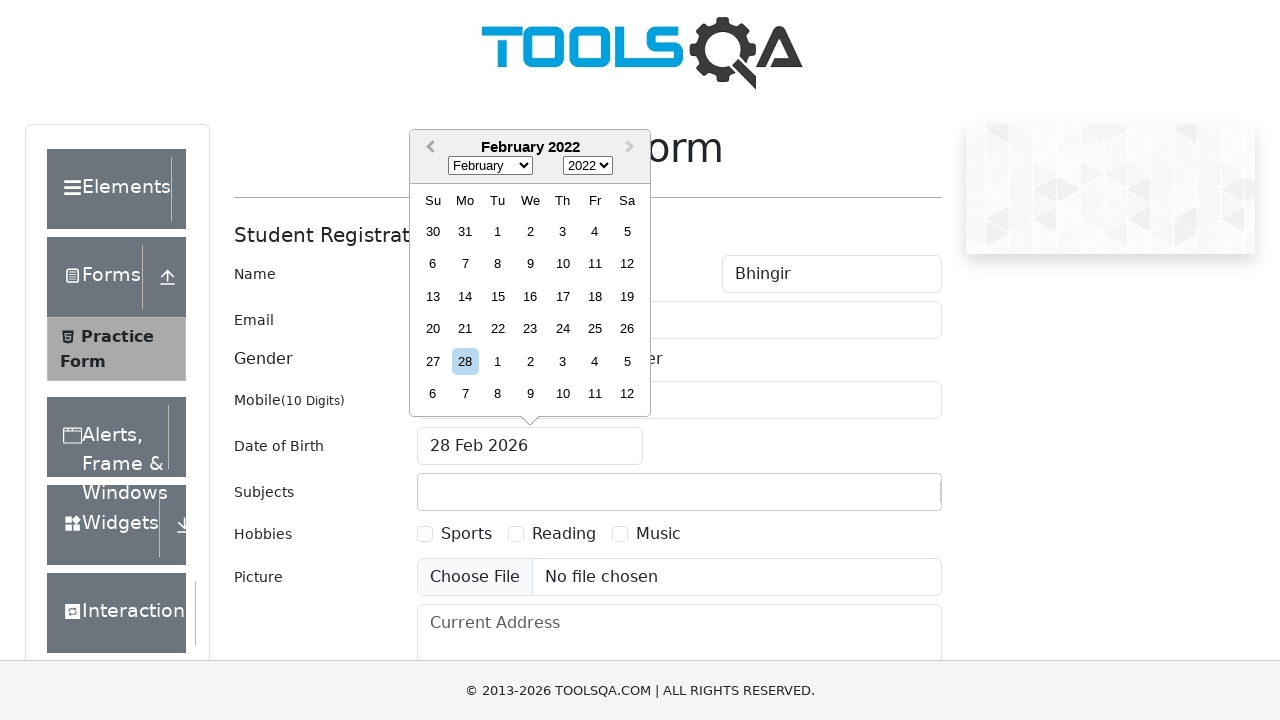

Clicked previous month button in date picker at (428, 148) on button.react-datepicker__navigation--previous
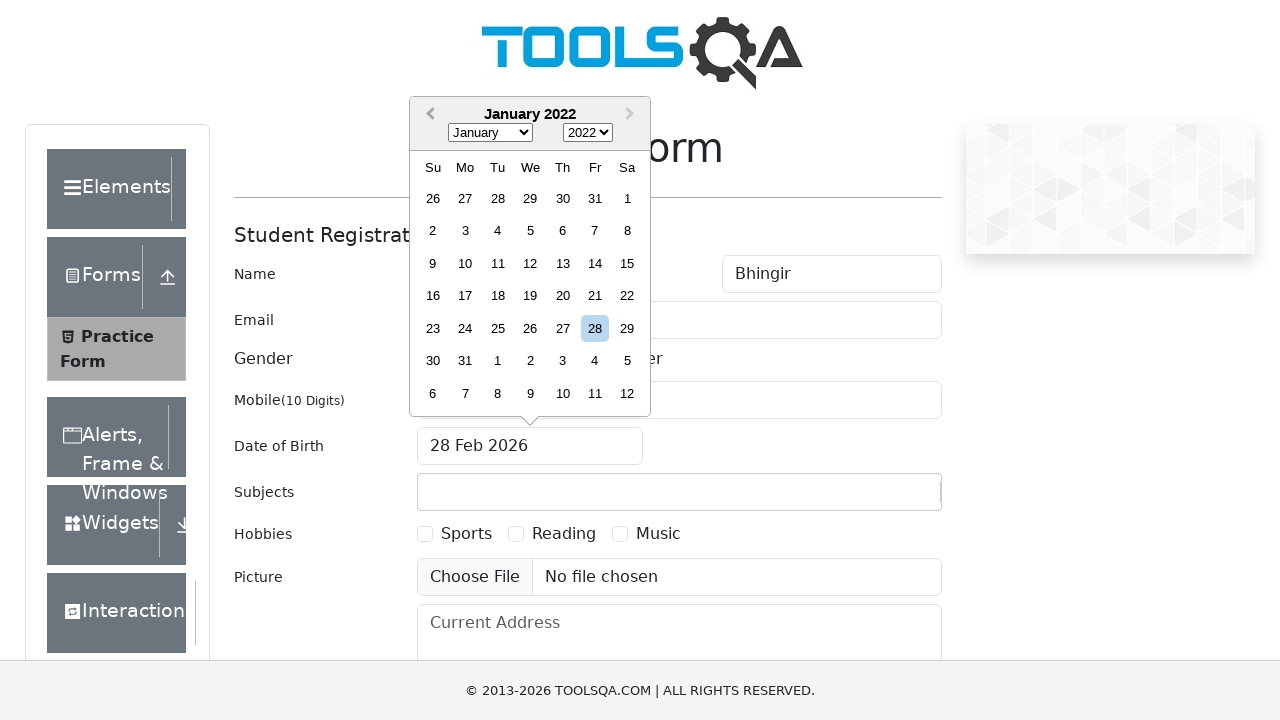

Waited 300ms for date picker to update
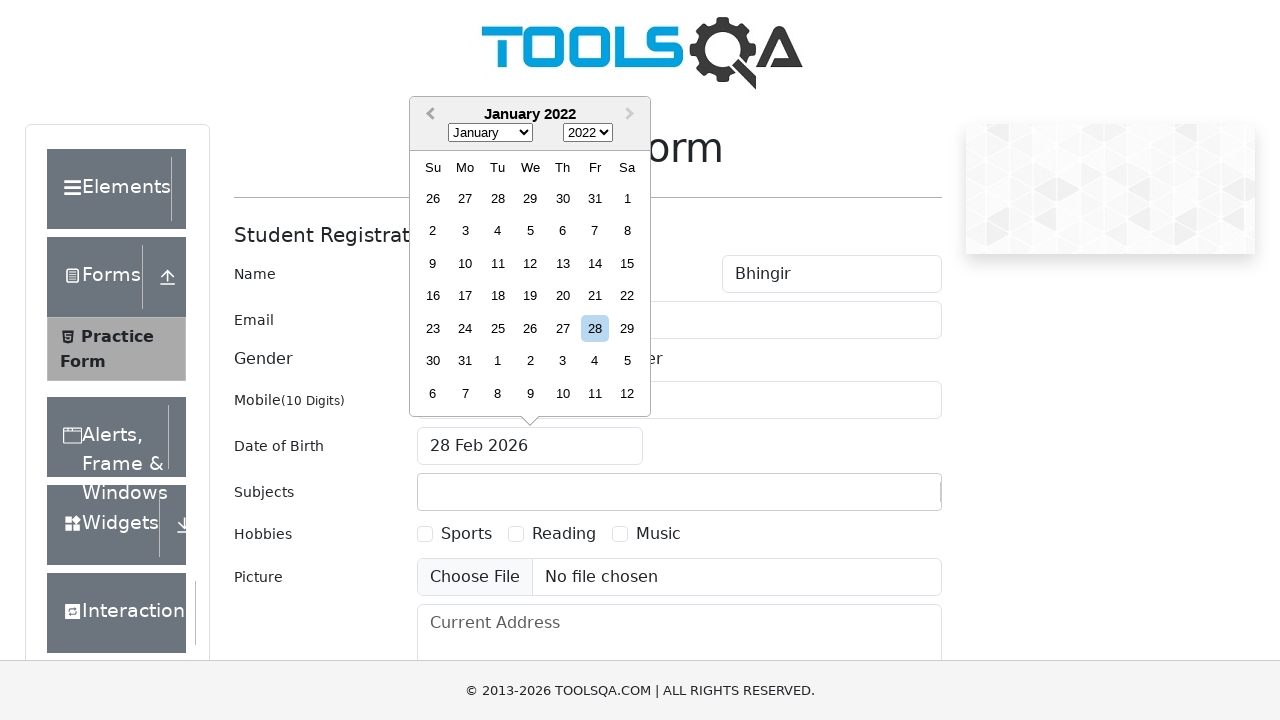

Clicked previous month button in date picker at (428, 115) on button.react-datepicker__navigation--previous
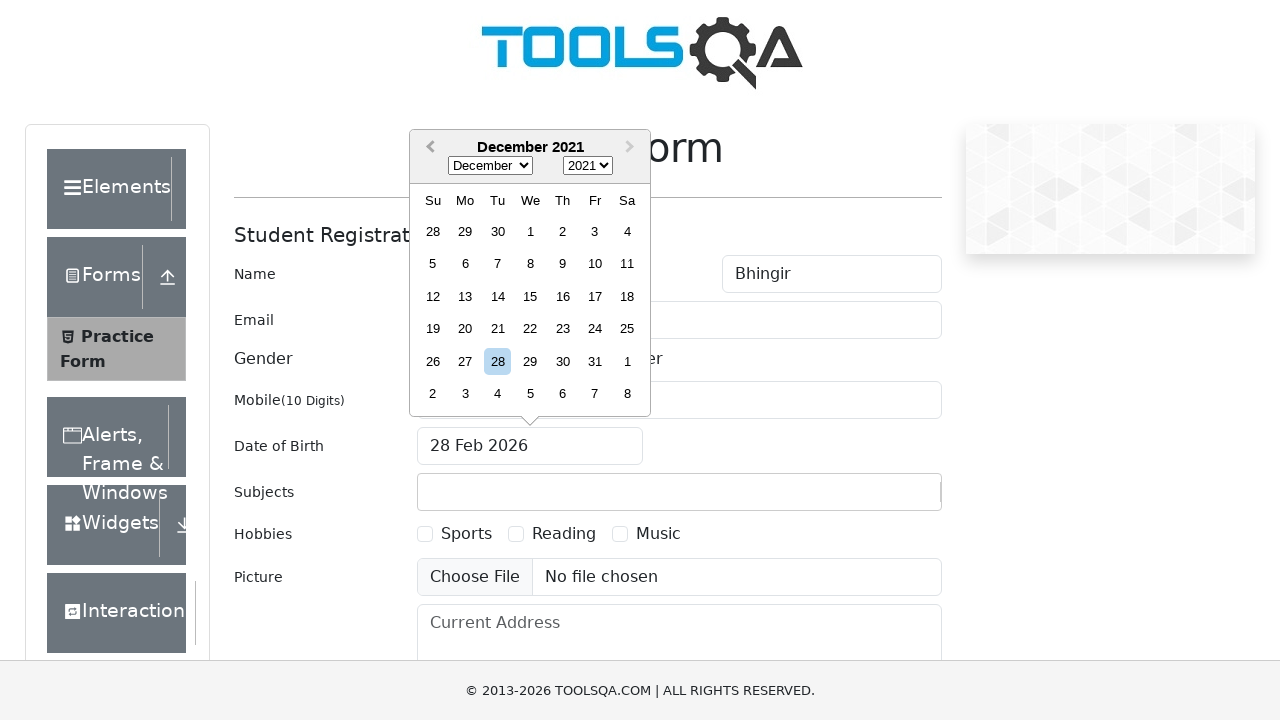

Waited 300ms for date picker to update
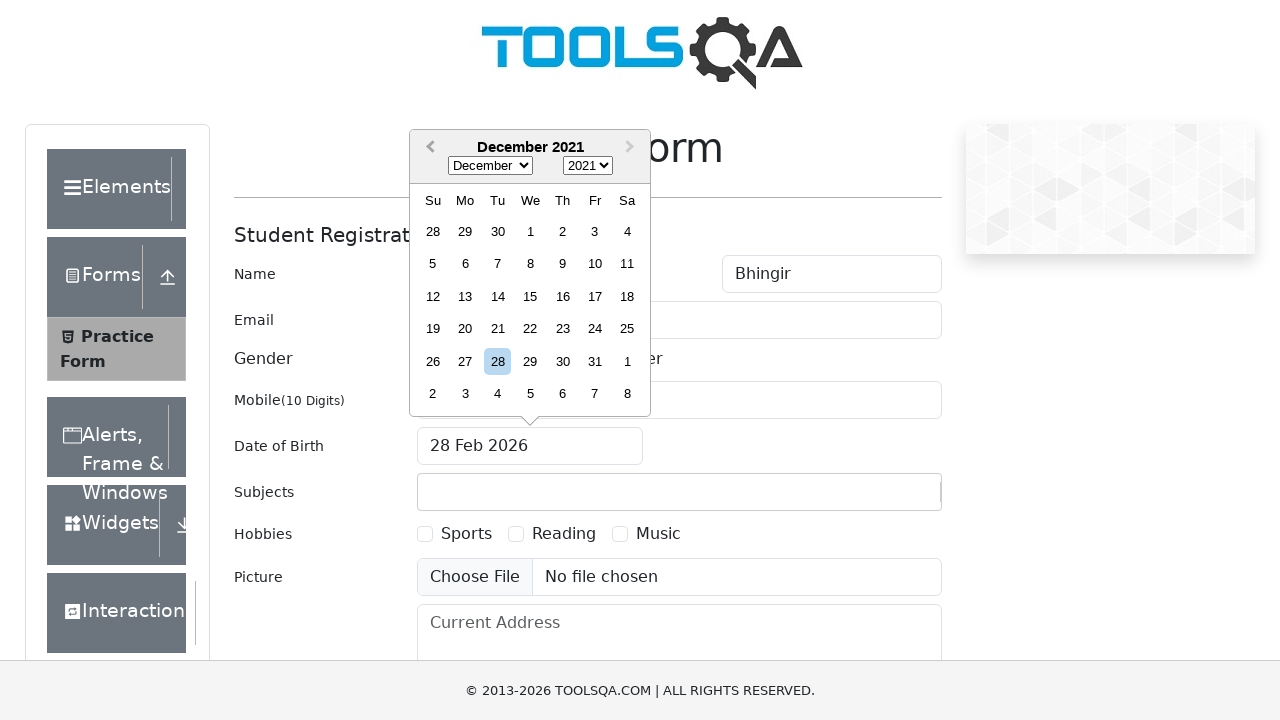

Clicked previous month button in date picker at (428, 148) on button.react-datepicker__navigation--previous
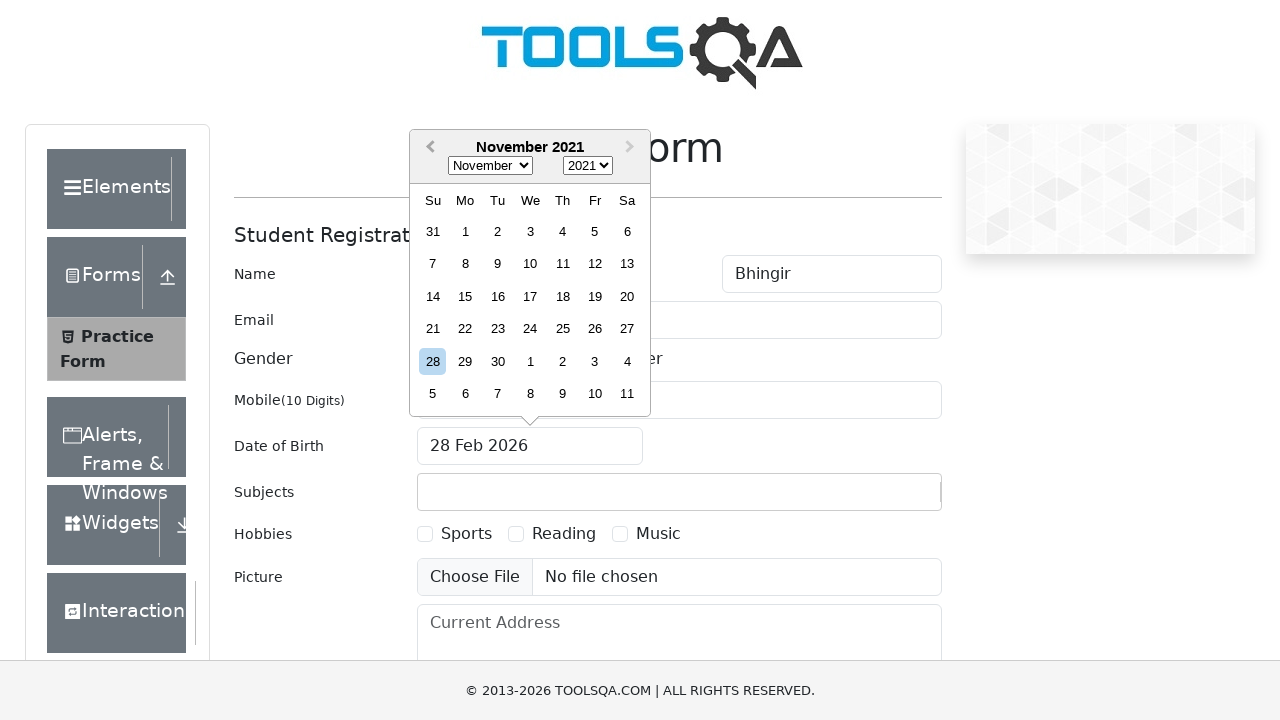

Waited 300ms for date picker to update
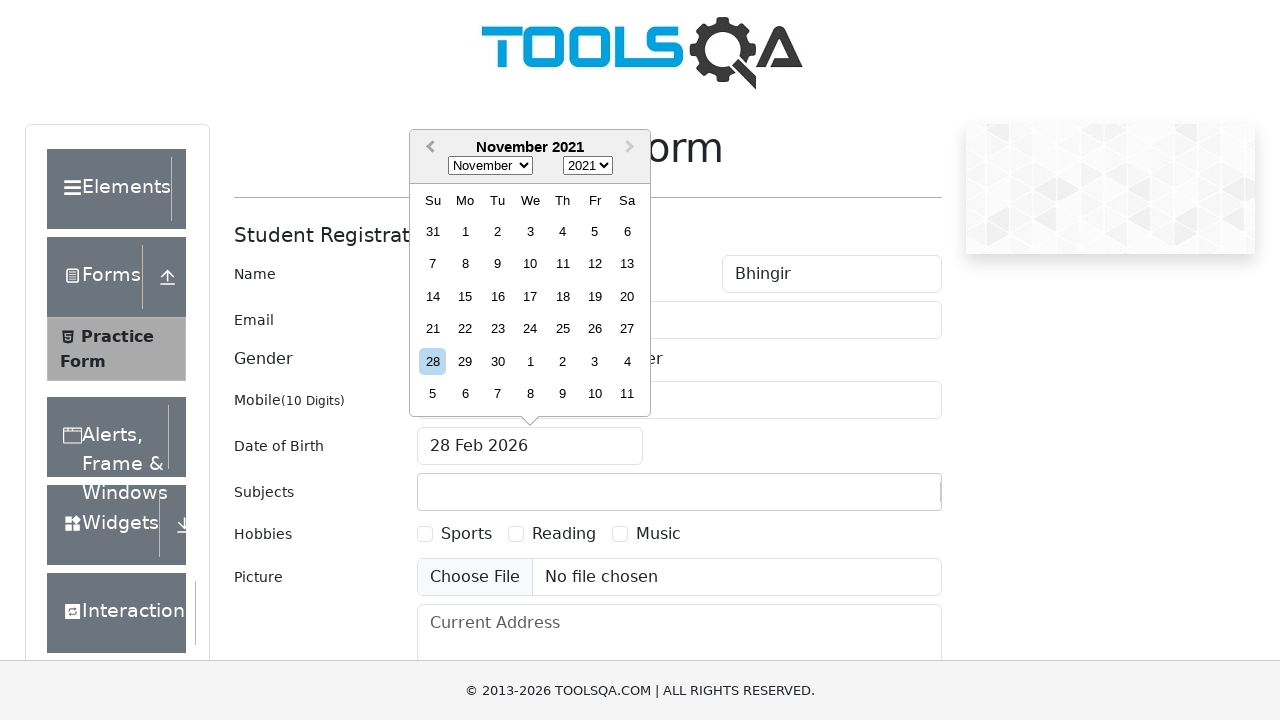

Clicked previous month button in date picker at (428, 148) on button.react-datepicker__navigation--previous
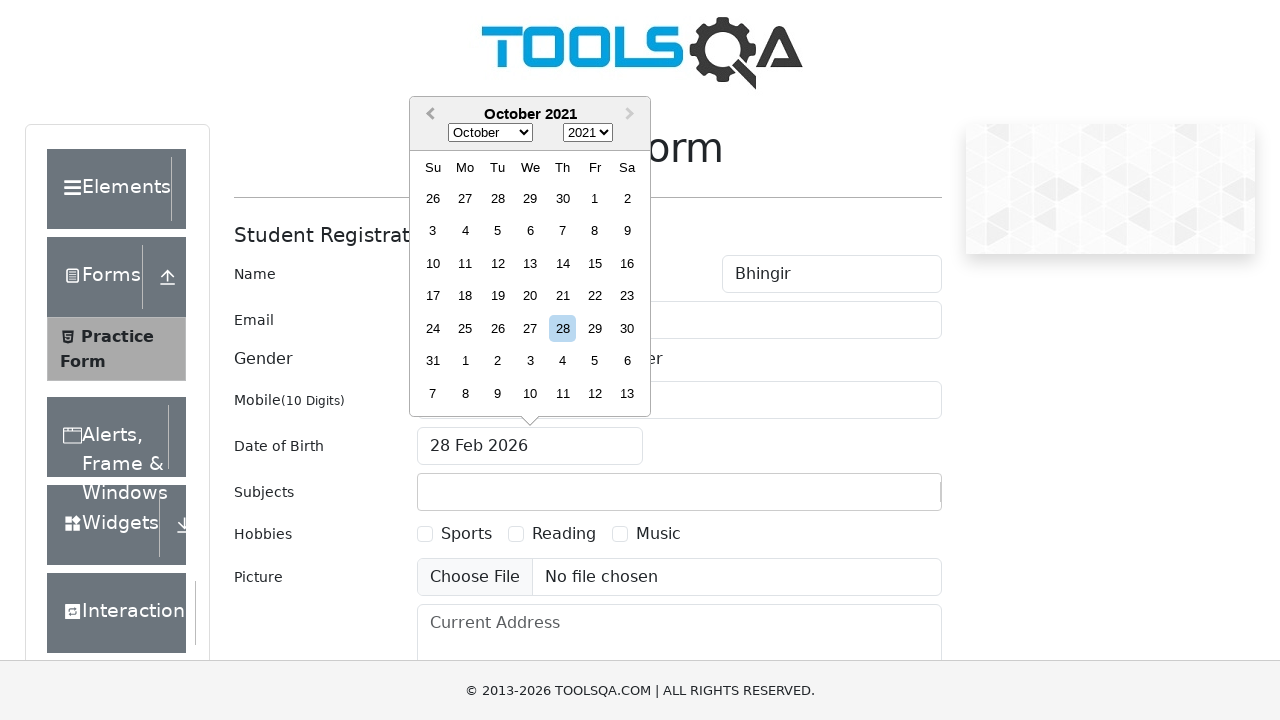

Waited 300ms for date picker to update
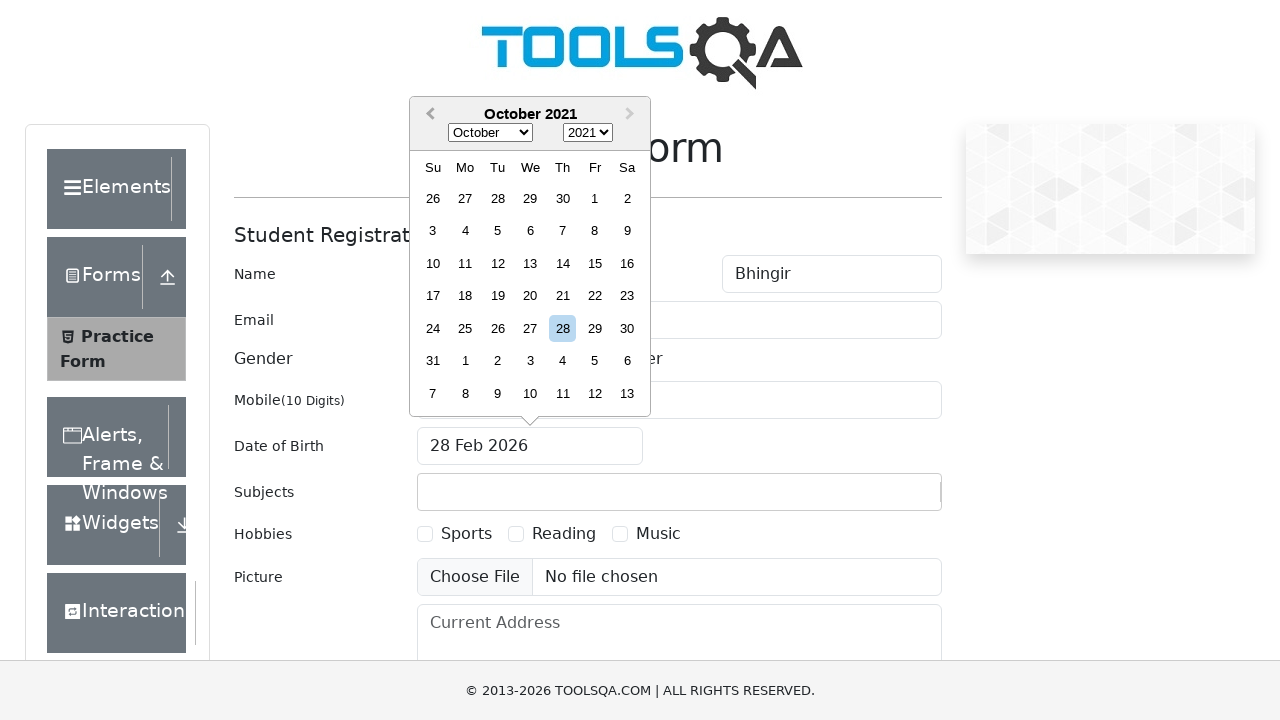

Clicked previous month button in date picker at (428, 115) on button.react-datepicker__navigation--previous
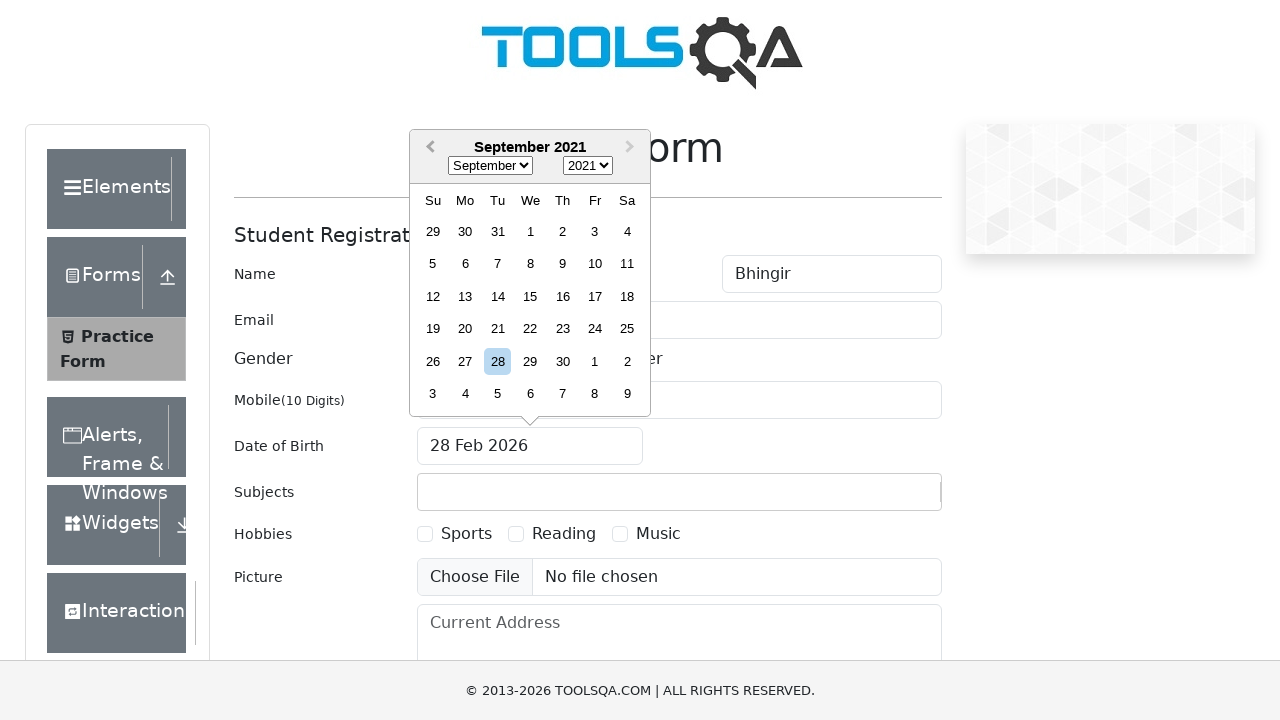

Waited 300ms for date picker to update
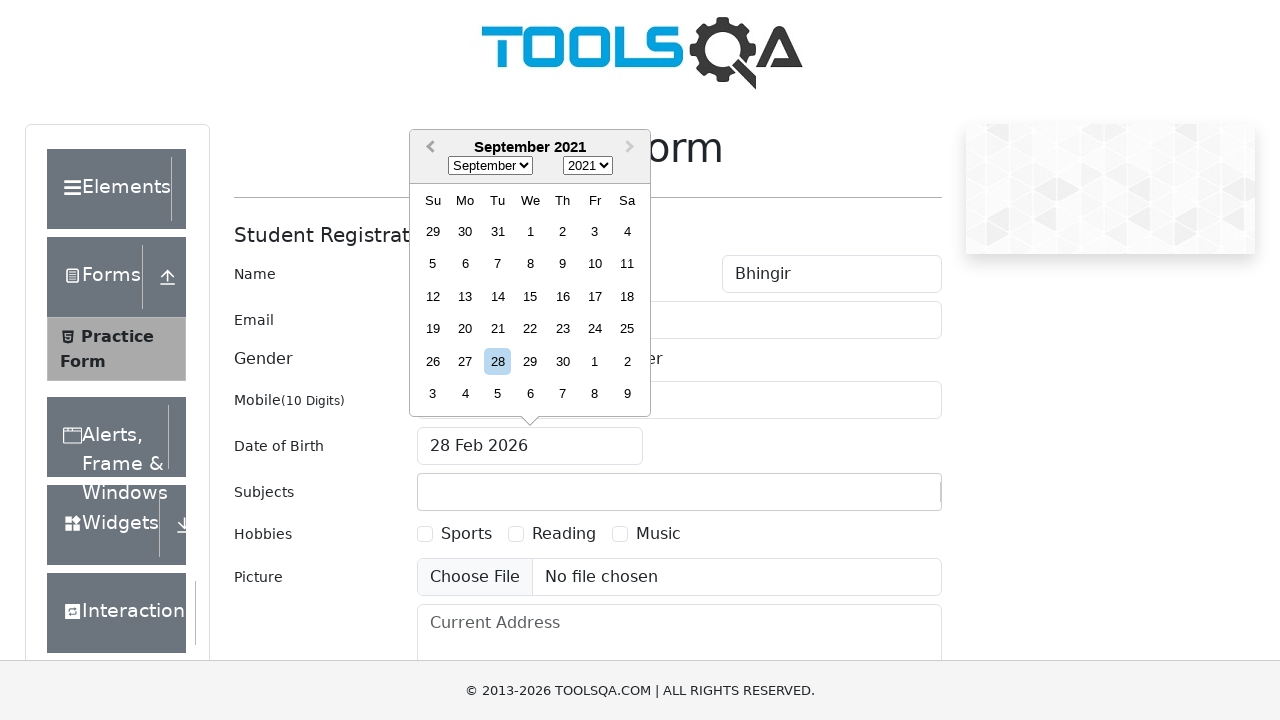

Clicked previous month button in date picker at (428, 148) on button.react-datepicker__navigation--previous
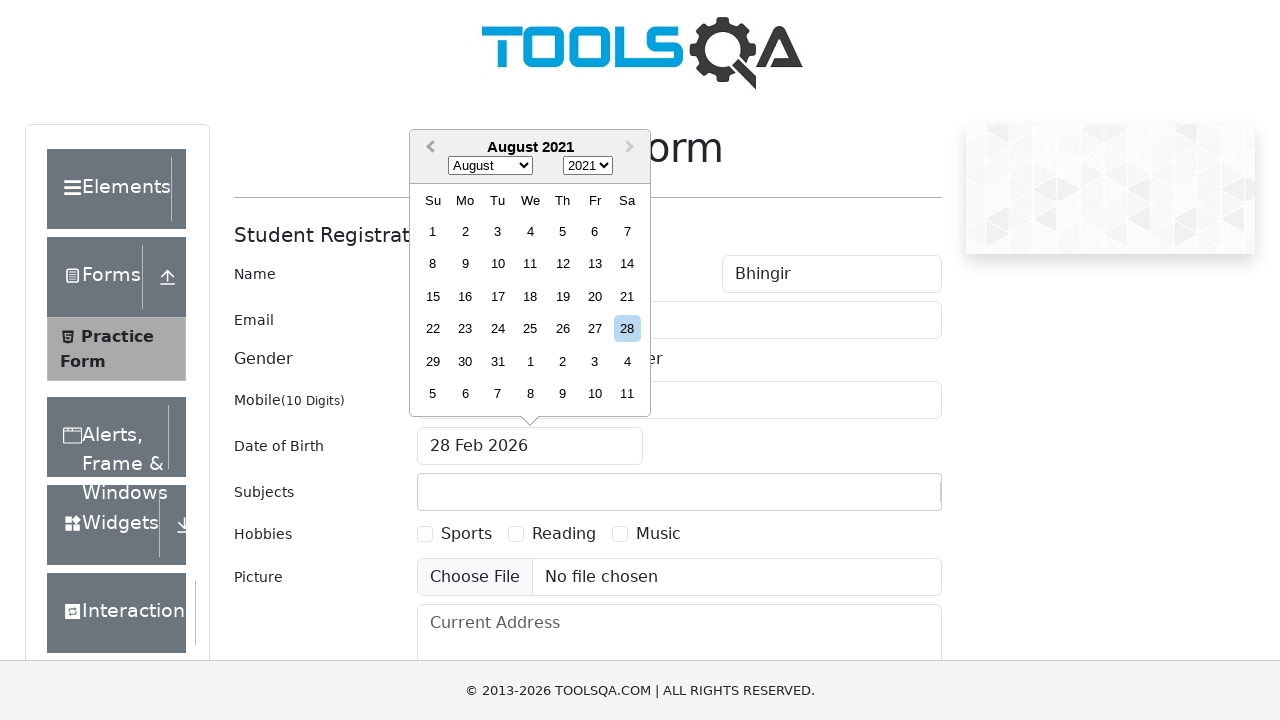

Waited 300ms for date picker to update
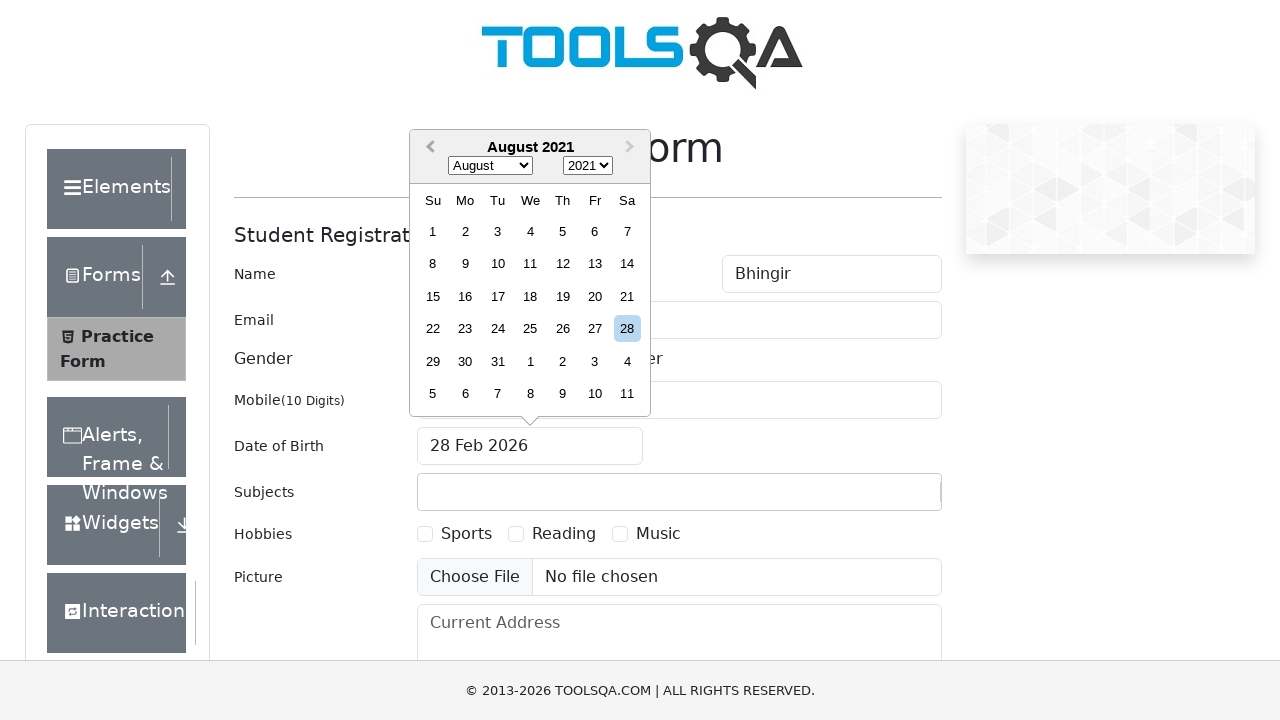

Clicked previous month button in date picker at (428, 148) on button.react-datepicker__navigation--previous
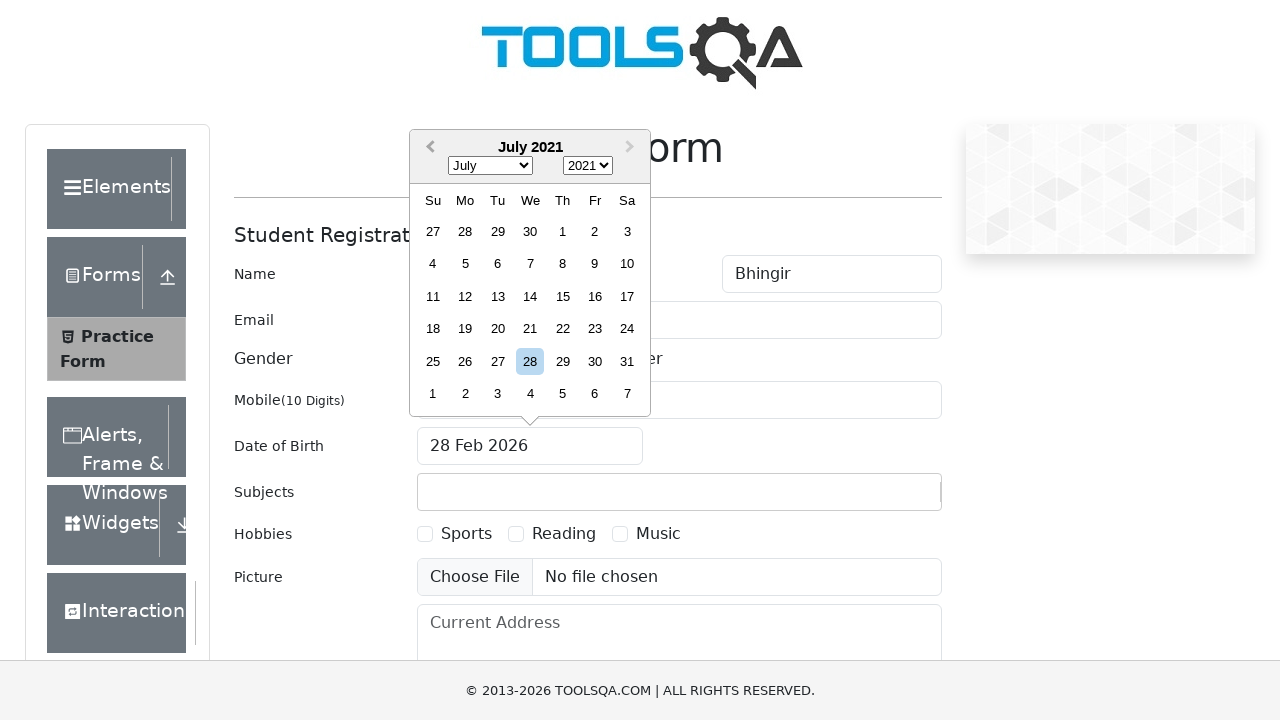

Waited 300ms for date picker to update
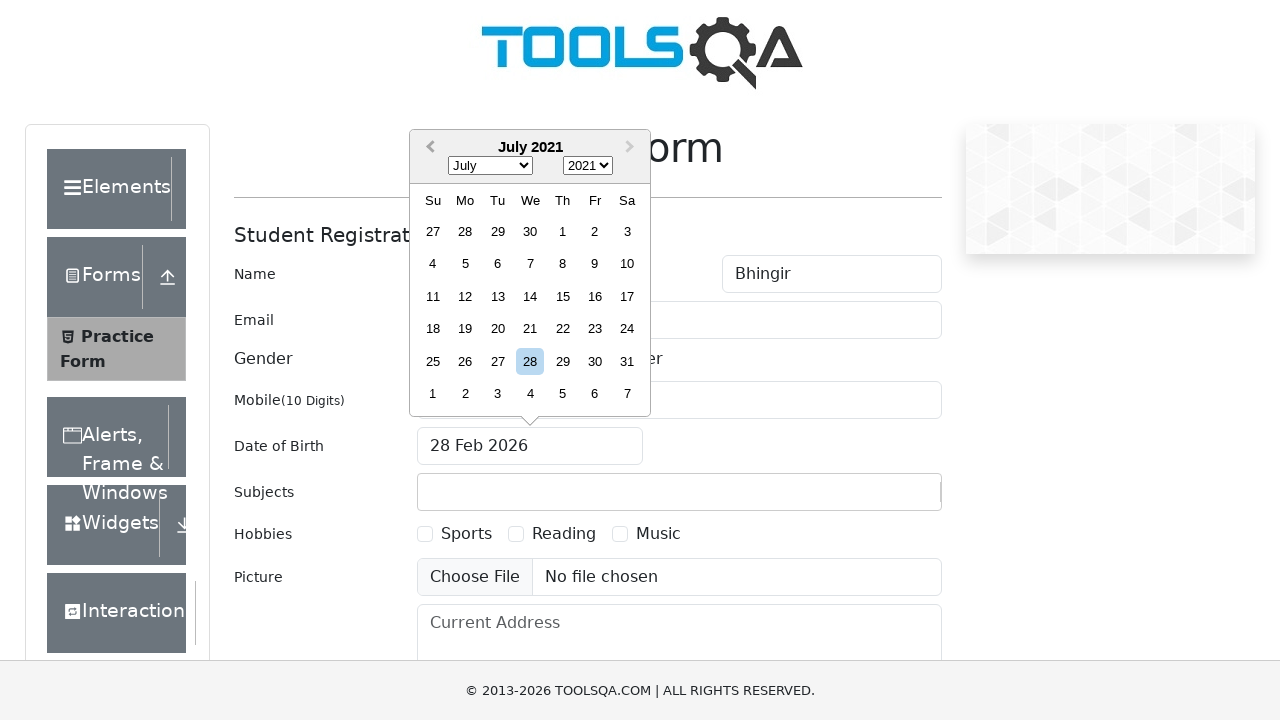

Clicked previous month button in date picker at (428, 148) on button.react-datepicker__navigation--previous
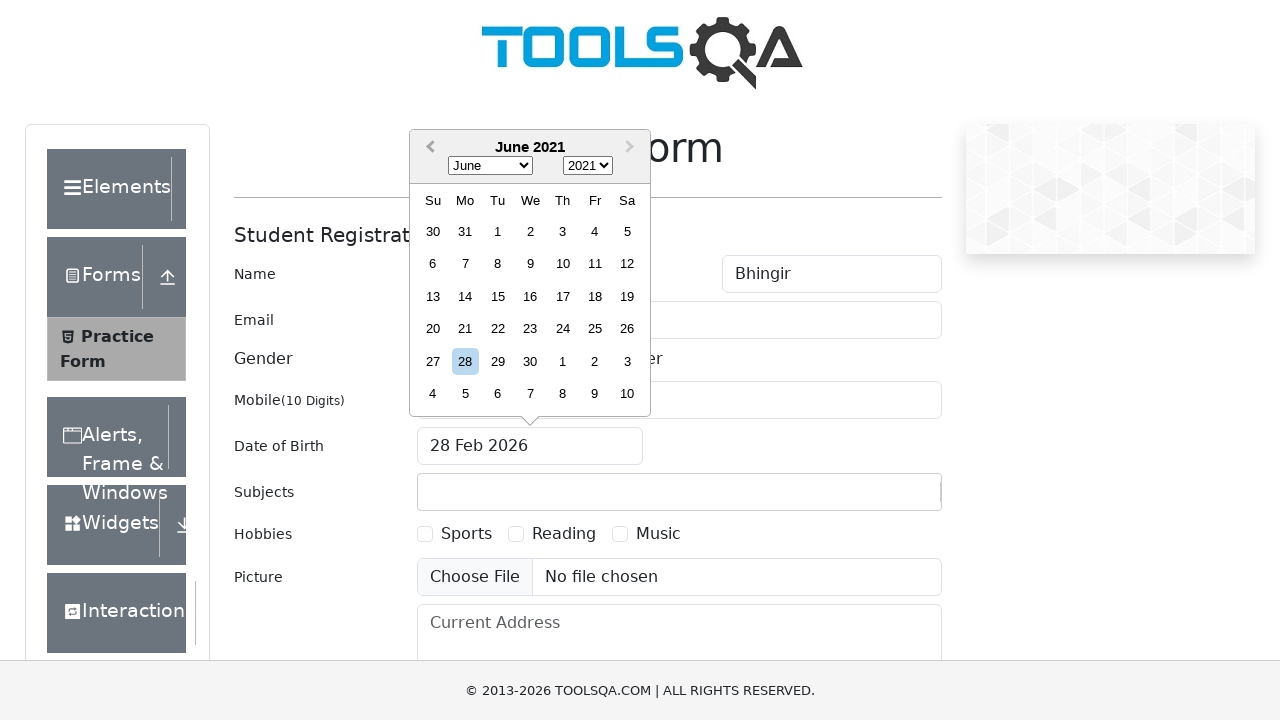

Waited 300ms for date picker to update
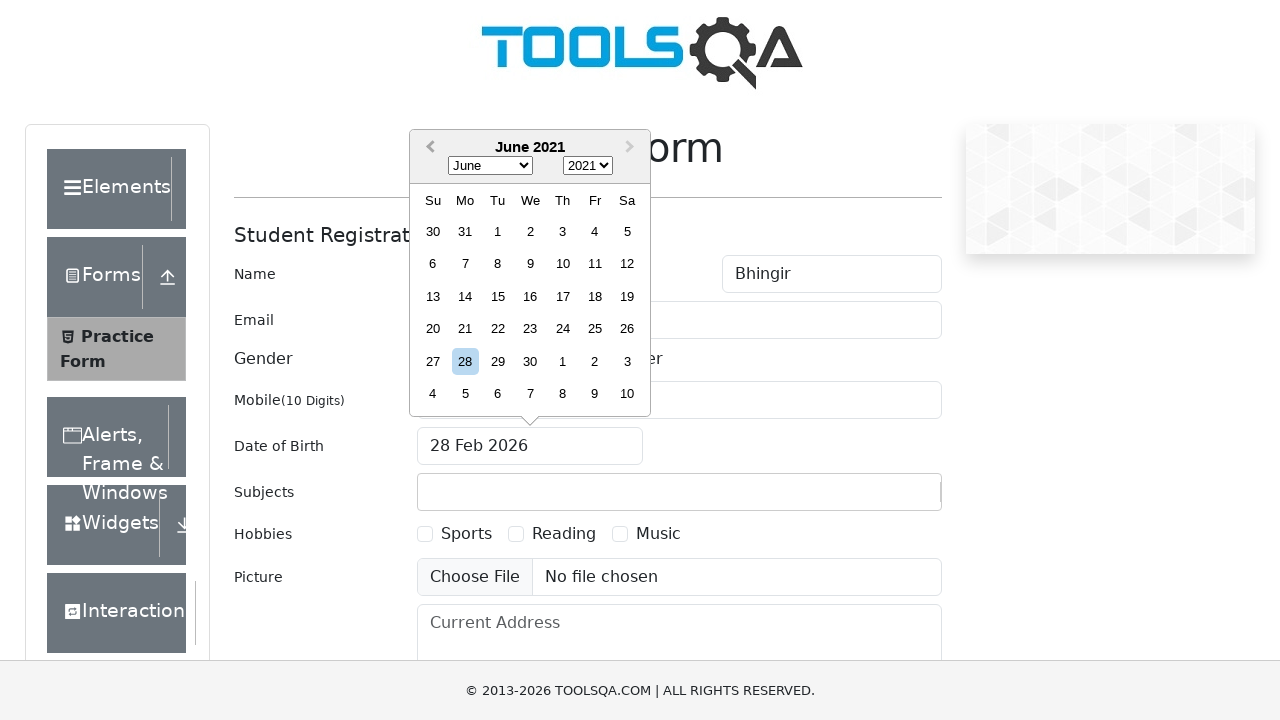

Clicked previous month button in date picker at (428, 148) on button.react-datepicker__navigation--previous
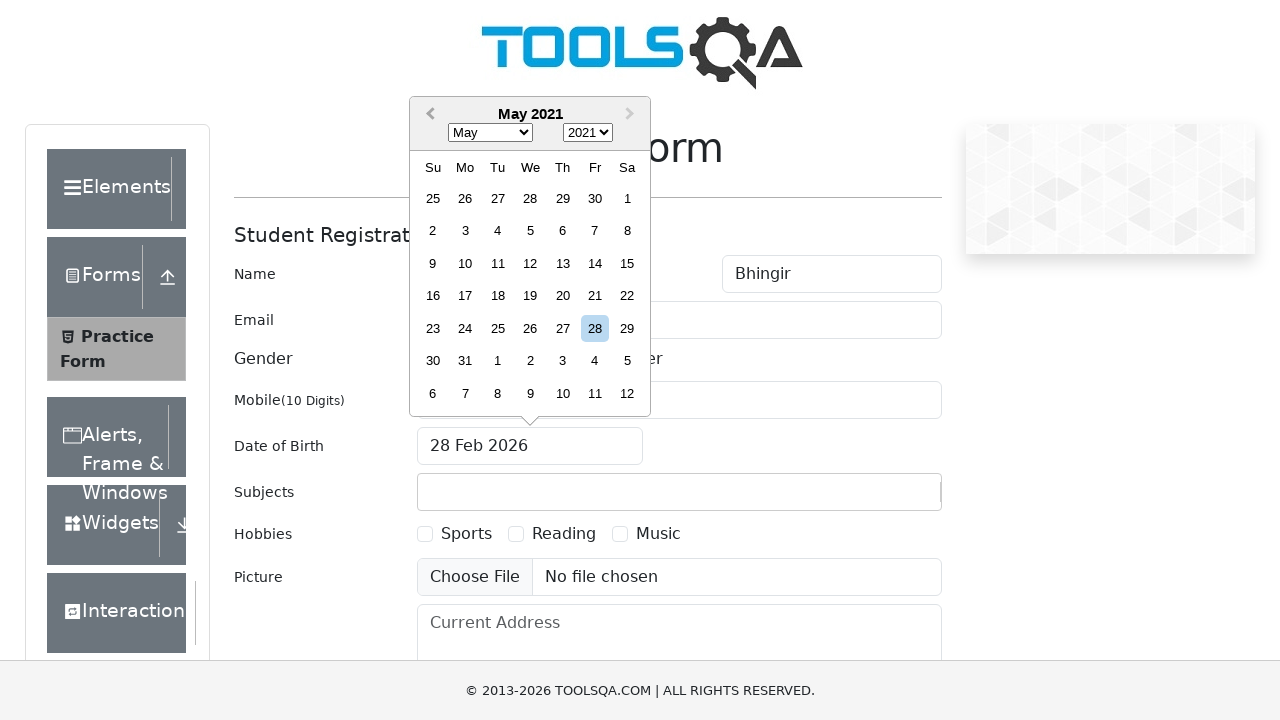

Waited 300ms for date picker to update
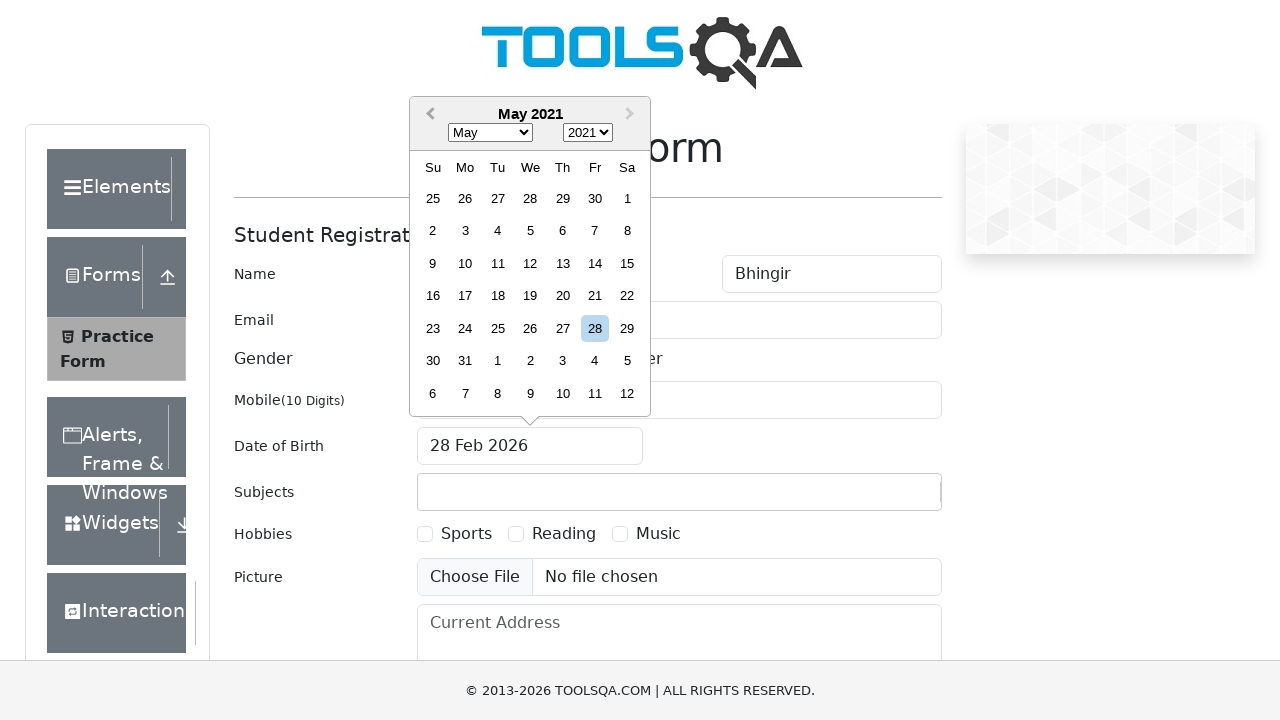

Clicked previous month button in date picker at (428, 115) on button.react-datepicker__navigation--previous
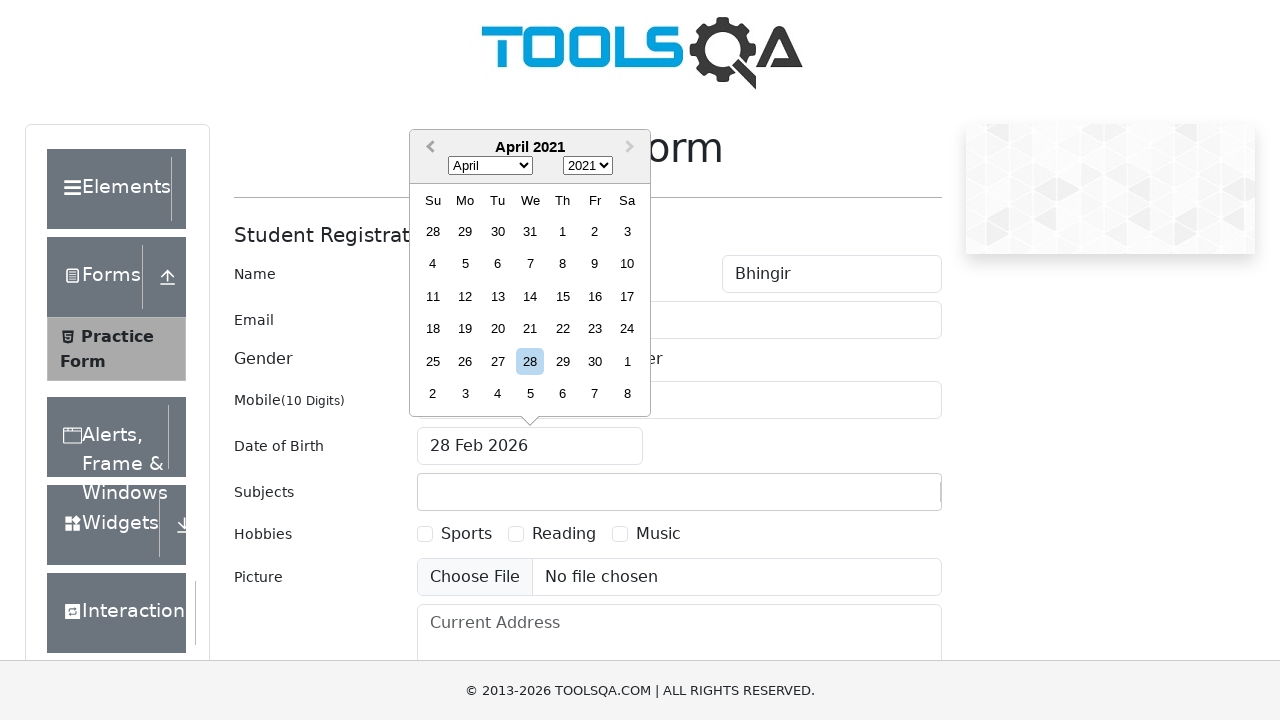

Waited 300ms for date picker to update
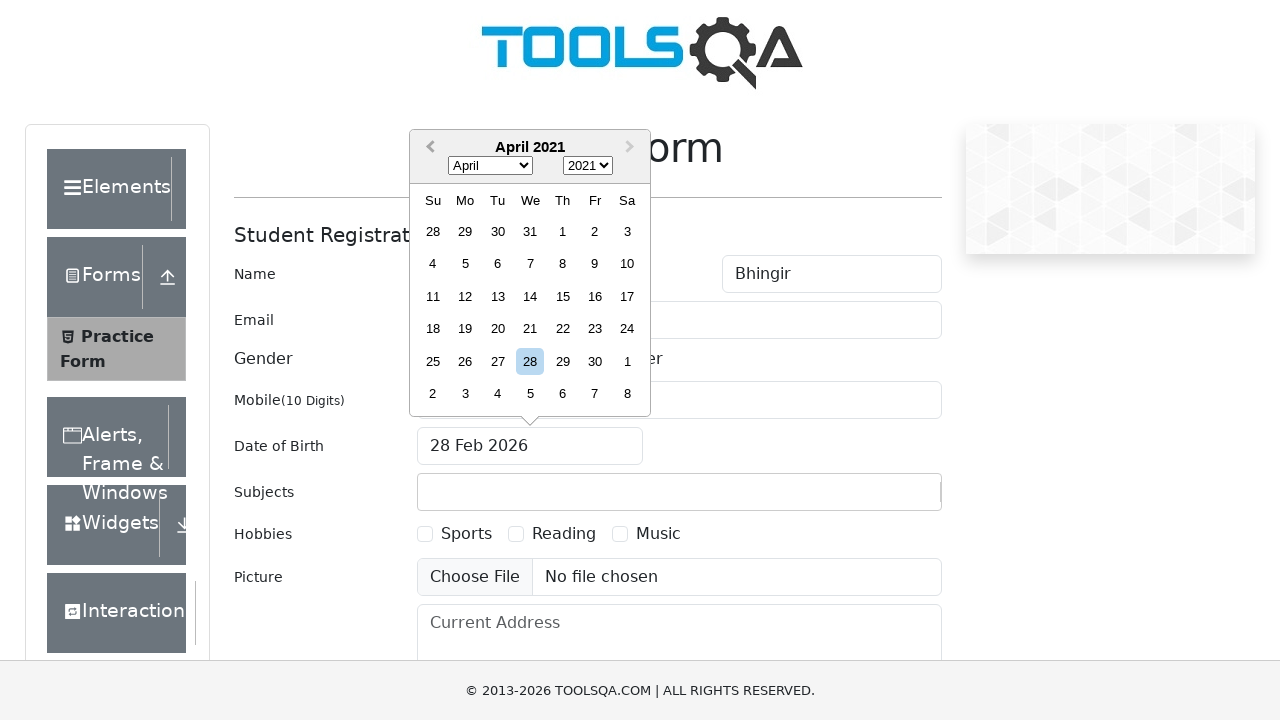

Clicked previous month button in date picker at (428, 148) on button.react-datepicker__navigation--previous
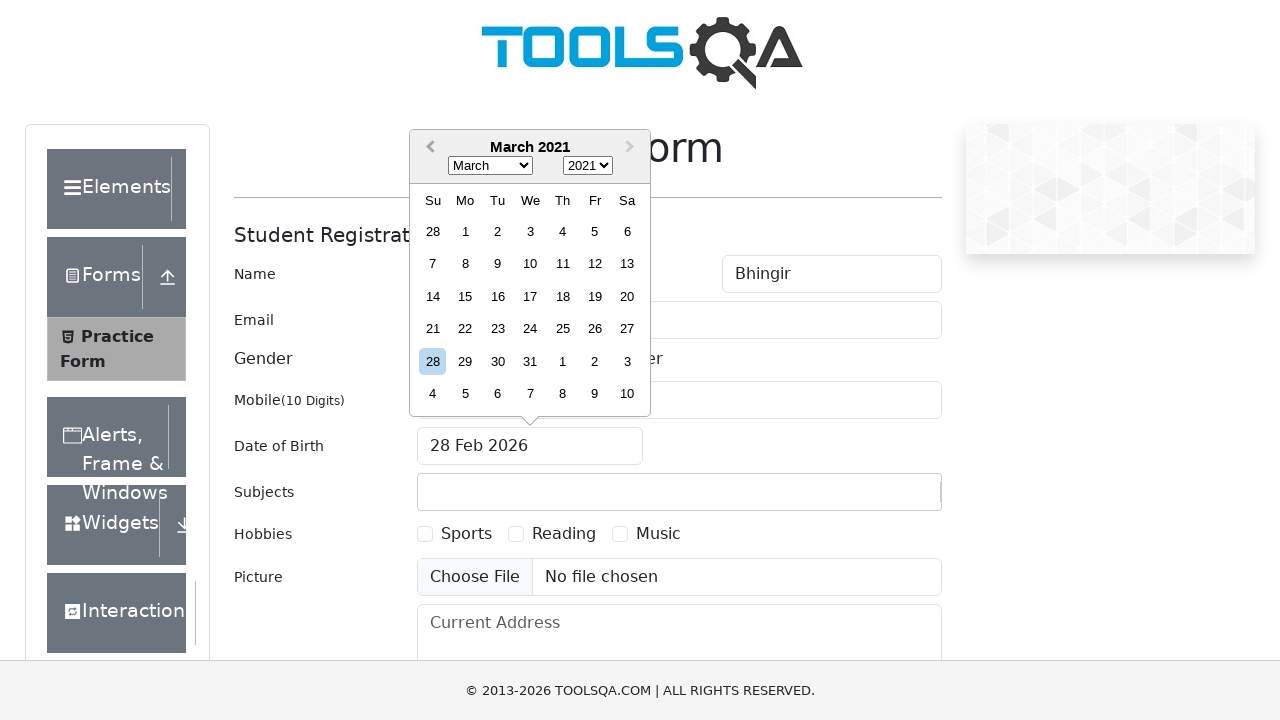

Waited 300ms for date picker to update
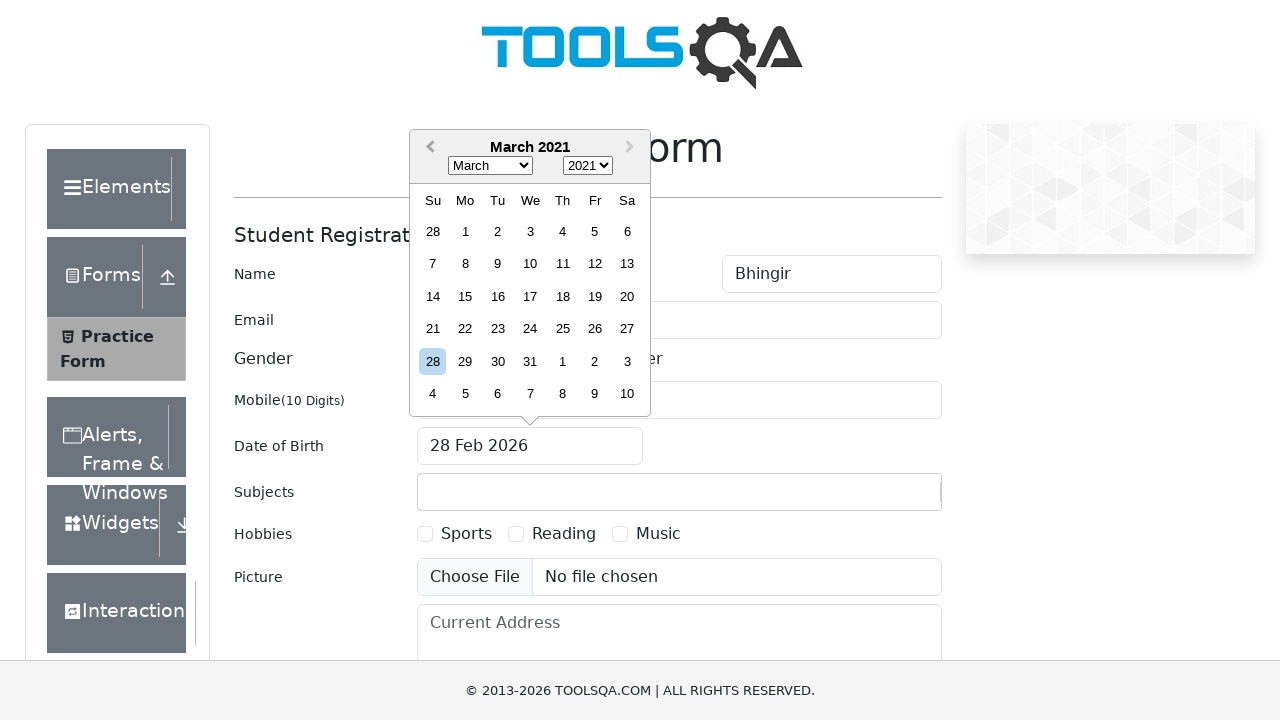

Clicked previous month button in date picker at (428, 148) on button.react-datepicker__navigation--previous
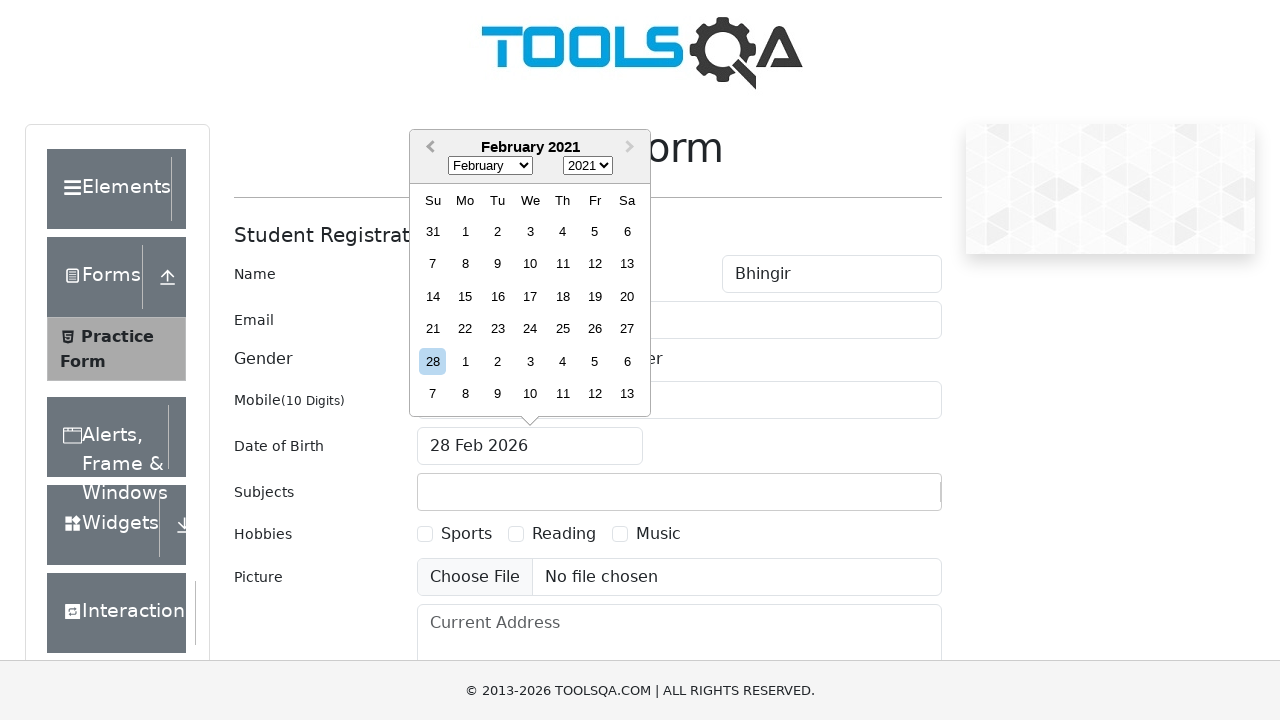

Waited 300ms for date picker to update
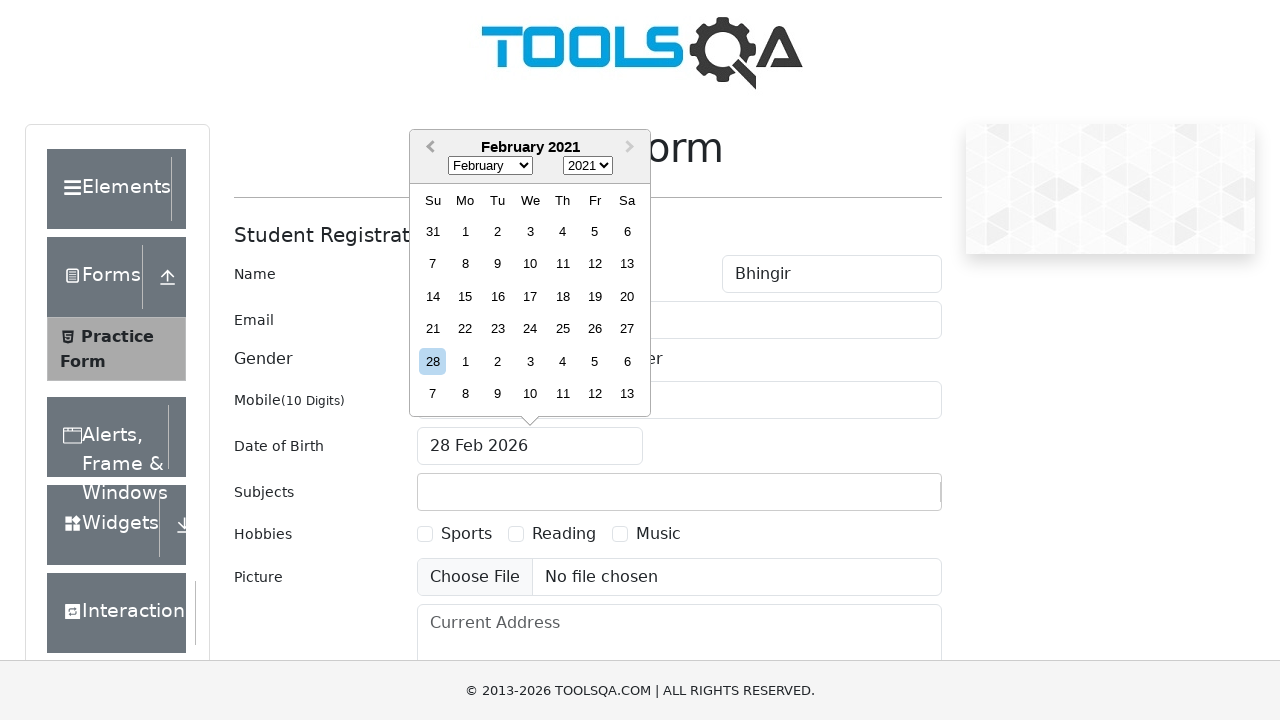

Clicked previous month button in date picker at (428, 148) on button.react-datepicker__navigation--previous
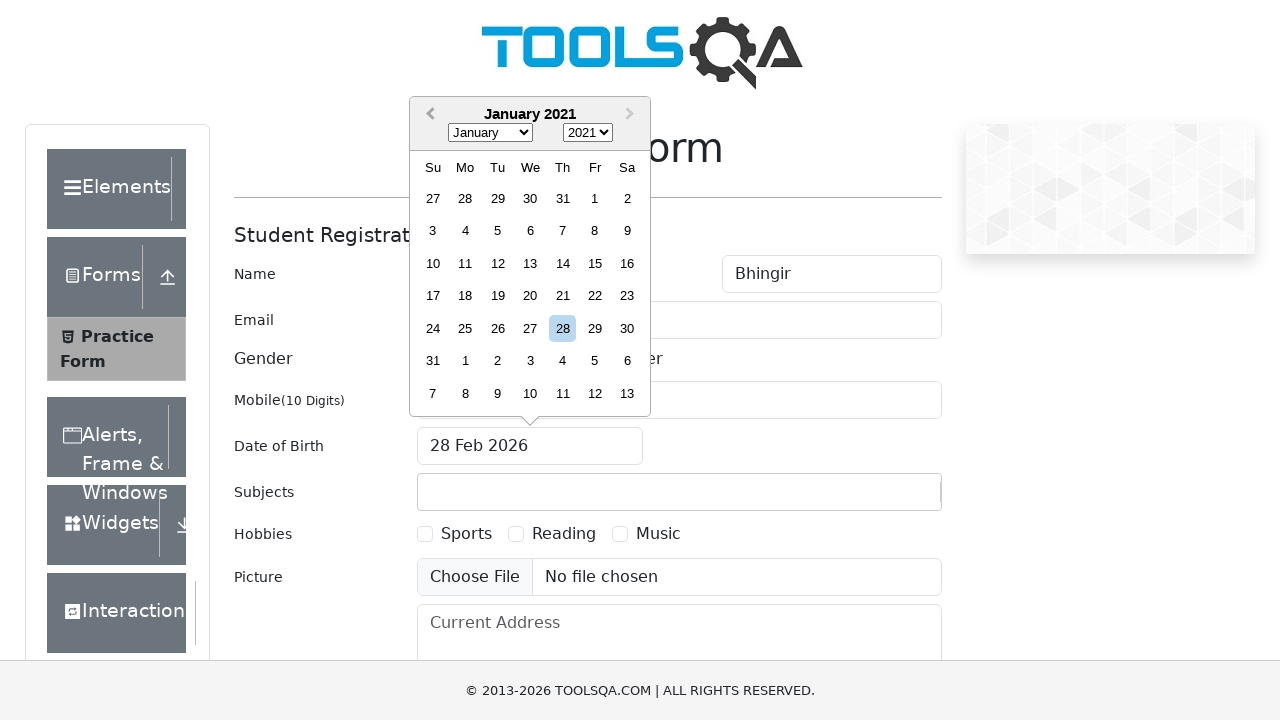

Waited 300ms for date picker to update
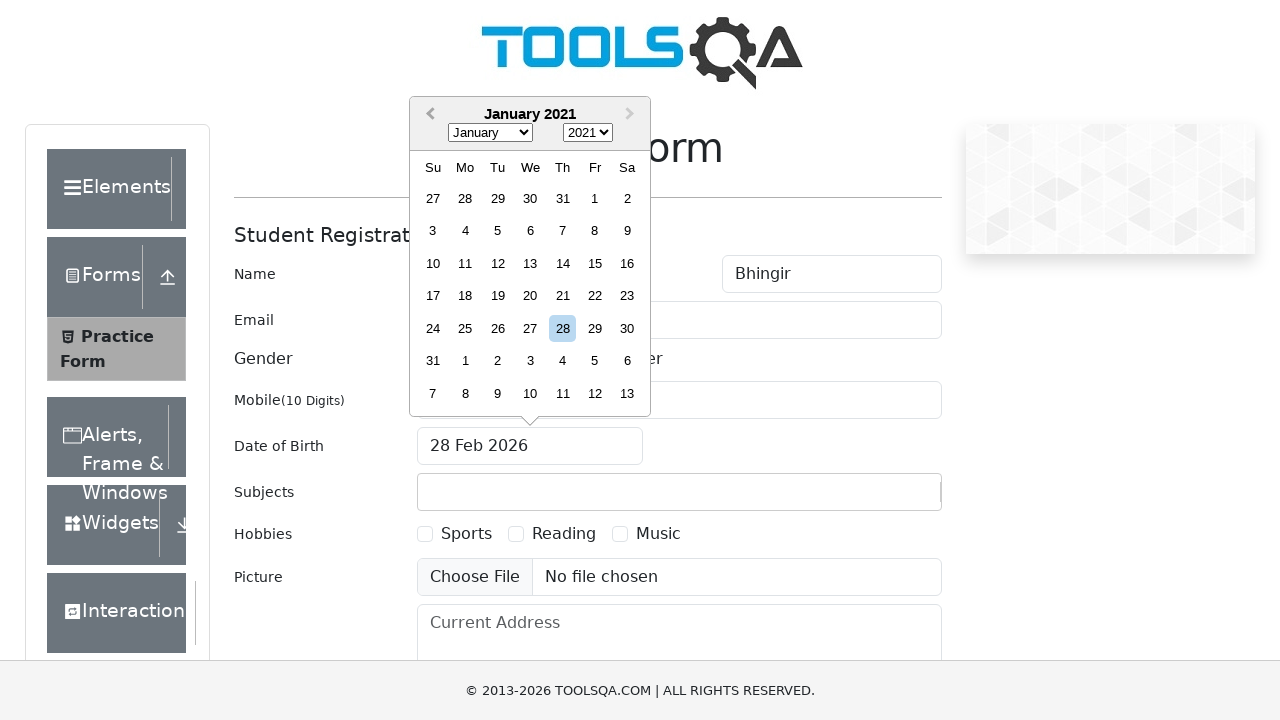

Clicked previous month button in date picker at (428, 115) on button.react-datepicker__navigation--previous
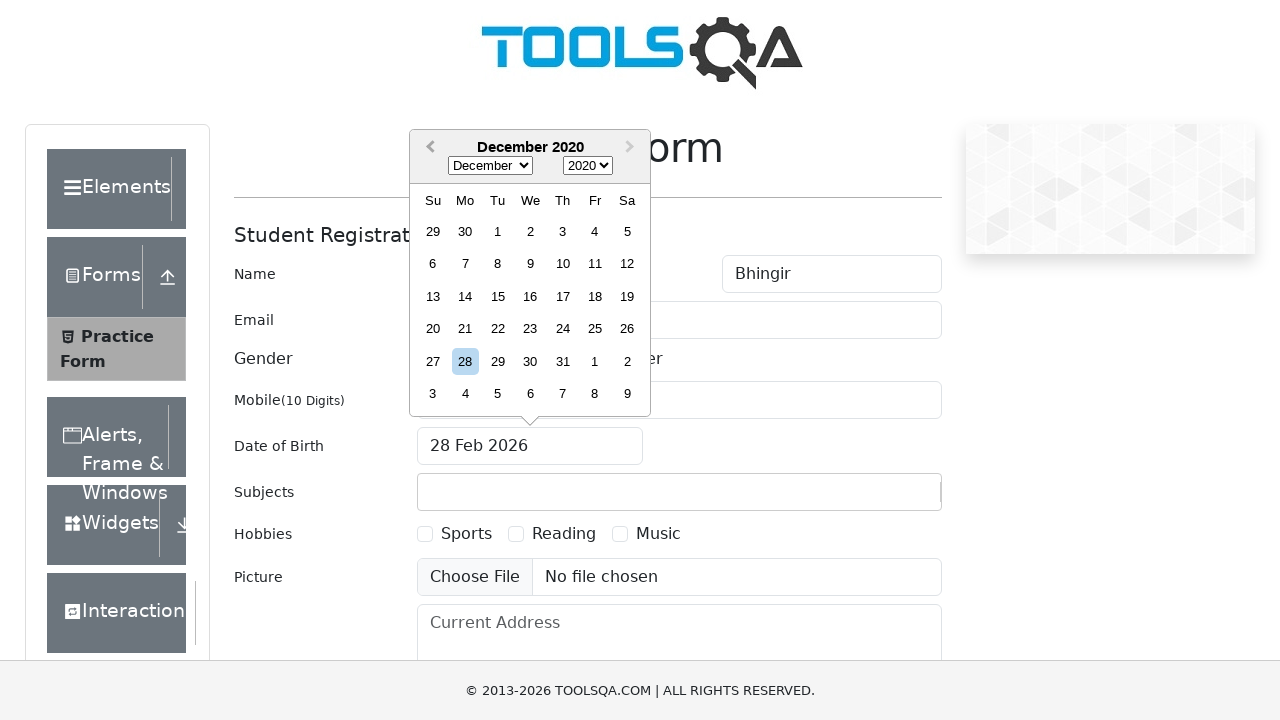

Waited 300ms for date picker to update
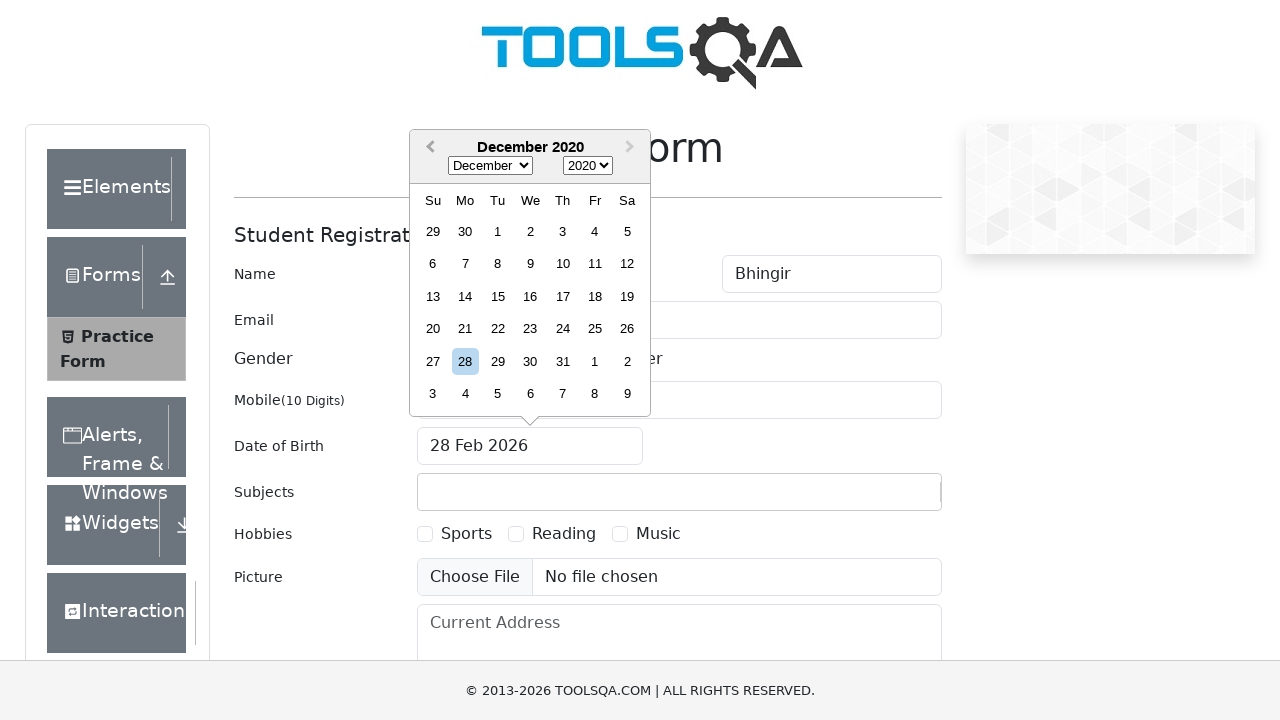

Clicked previous month button in date picker at (428, 148) on button.react-datepicker__navigation--previous
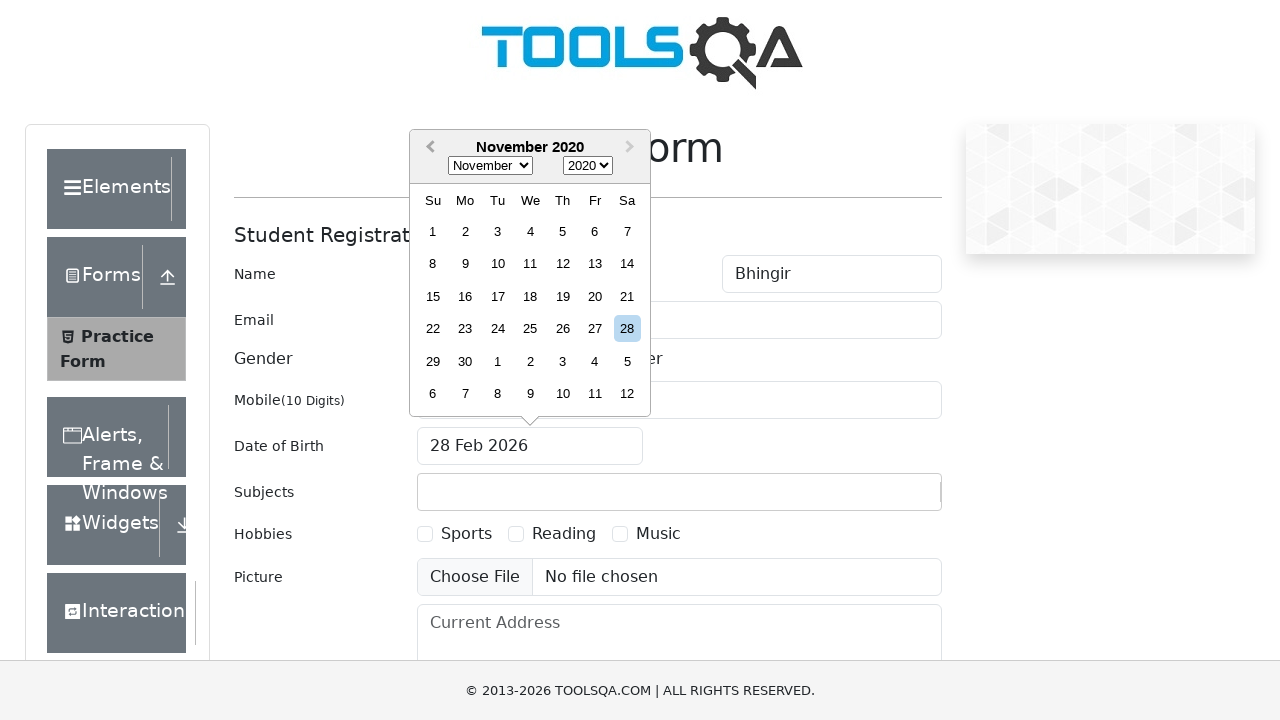

Waited 300ms for date picker to update
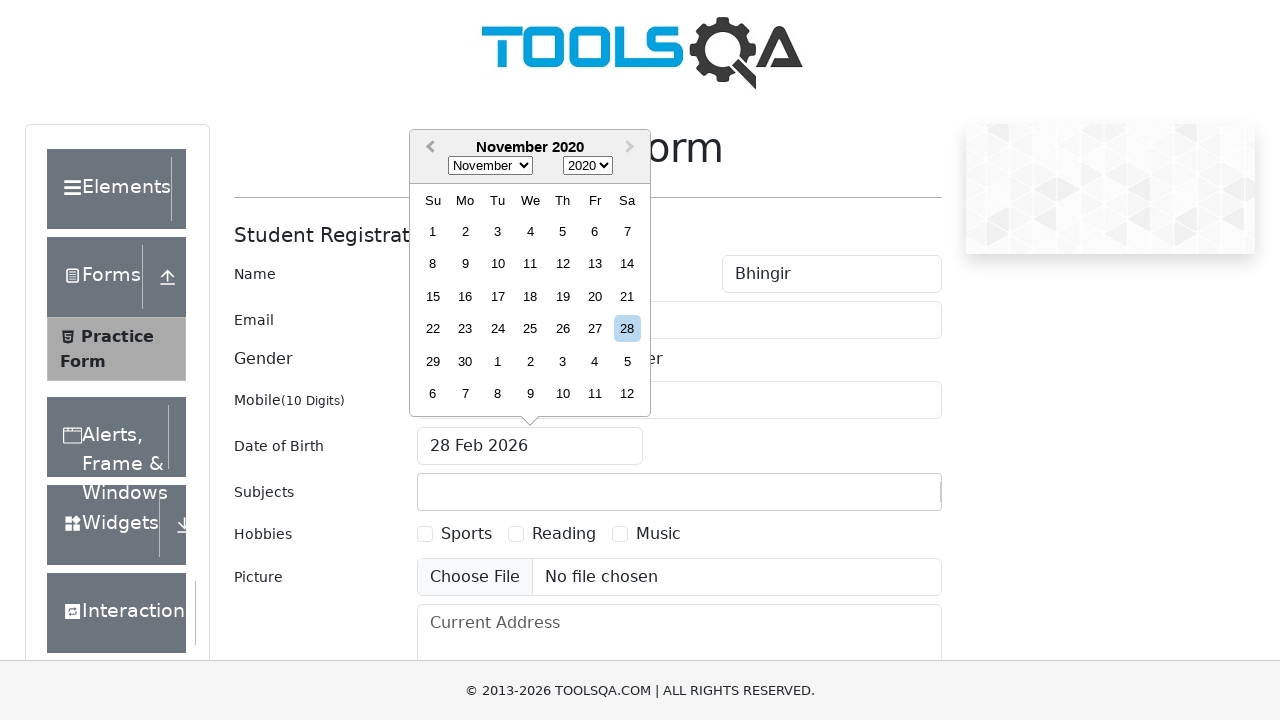

Clicked previous month button in date picker at (428, 148) on button.react-datepicker__navigation--previous
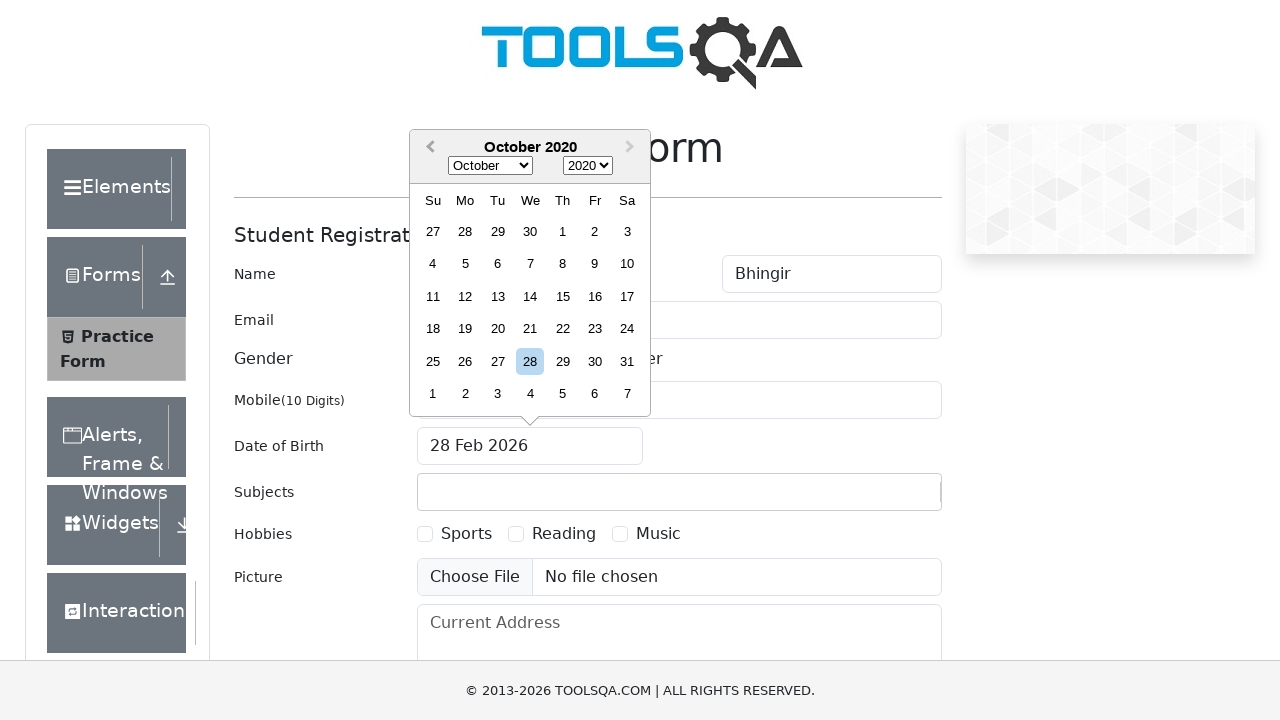

Waited 300ms for date picker to update
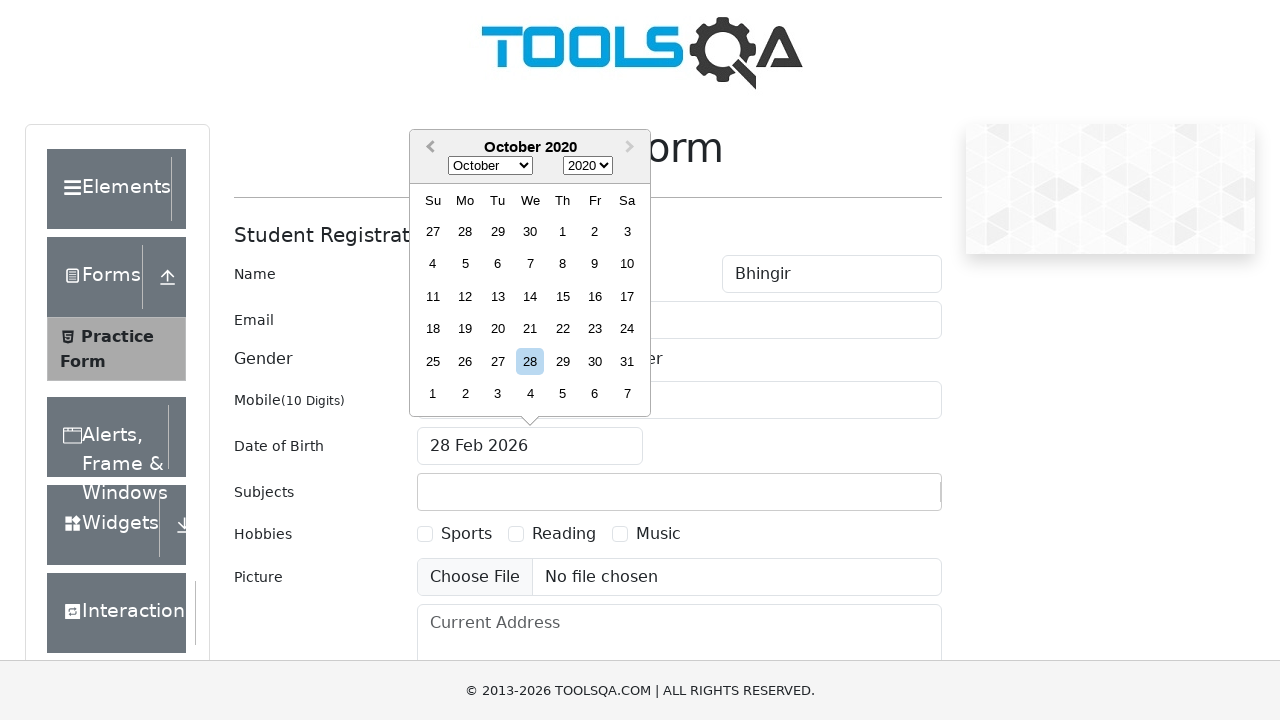

Clicked previous month button in date picker at (428, 148) on button.react-datepicker__navigation--previous
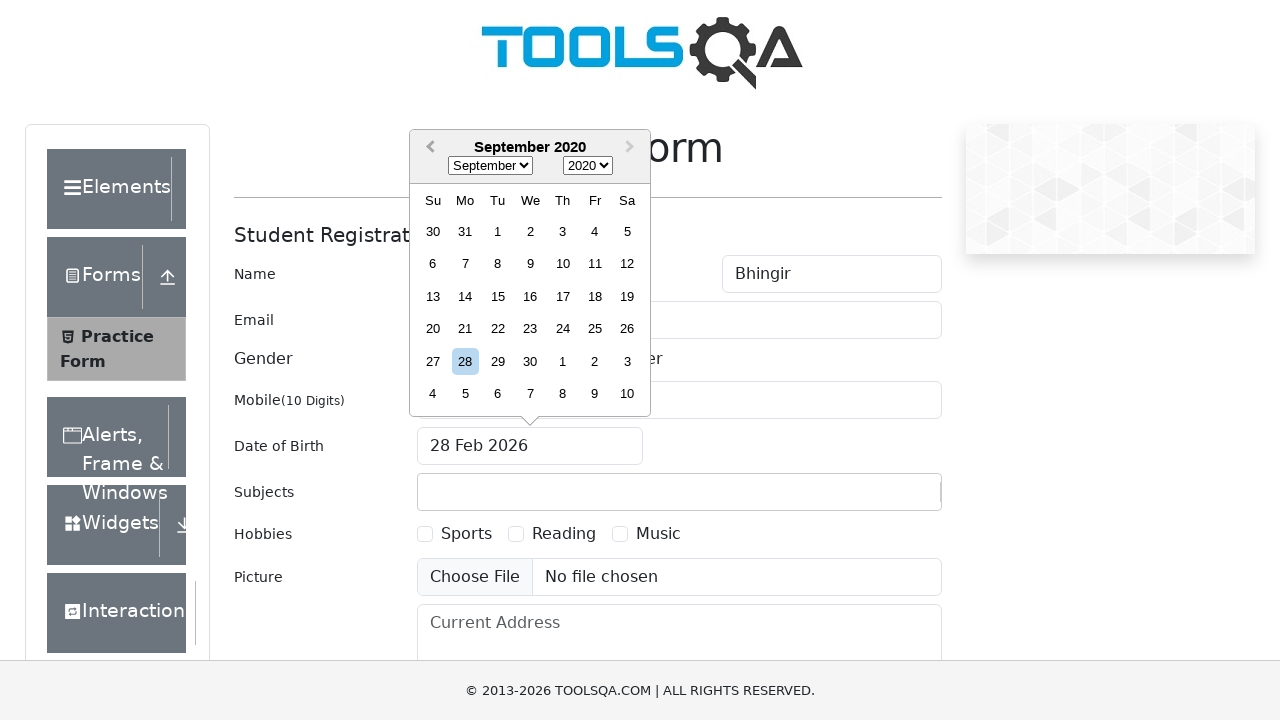

Waited 300ms for date picker to update
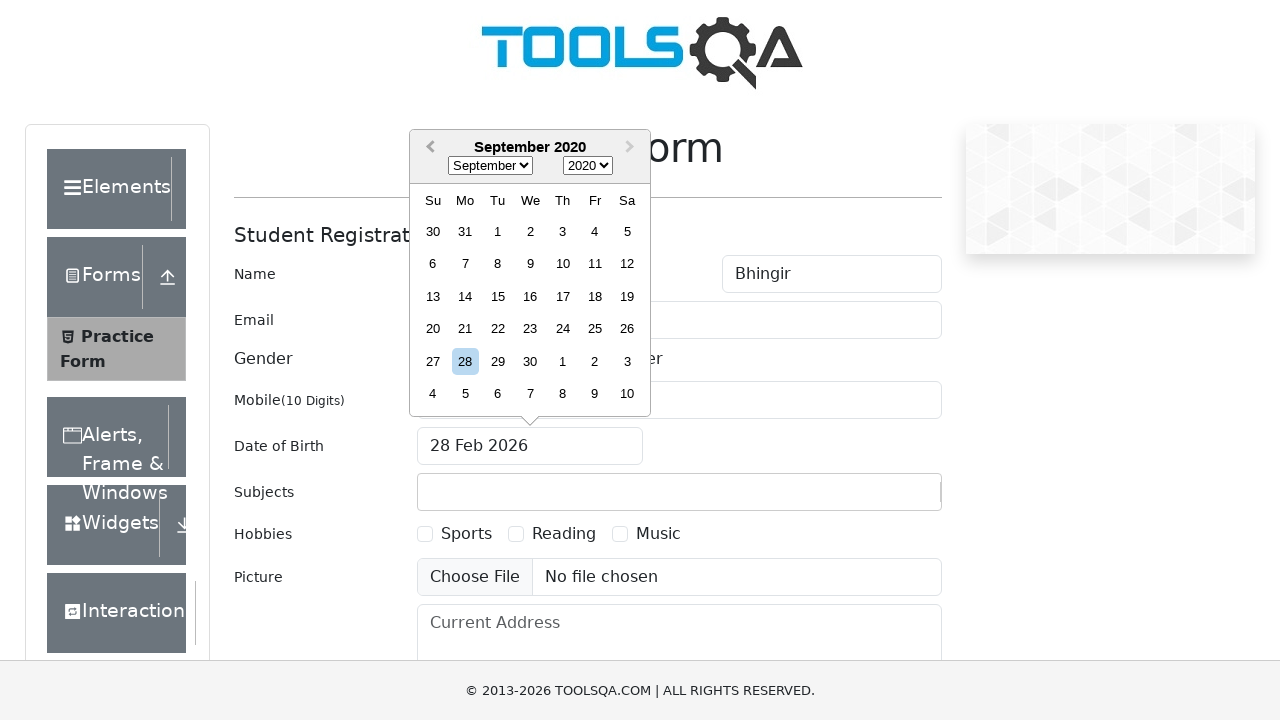

Navigated to September 2020 in date picker
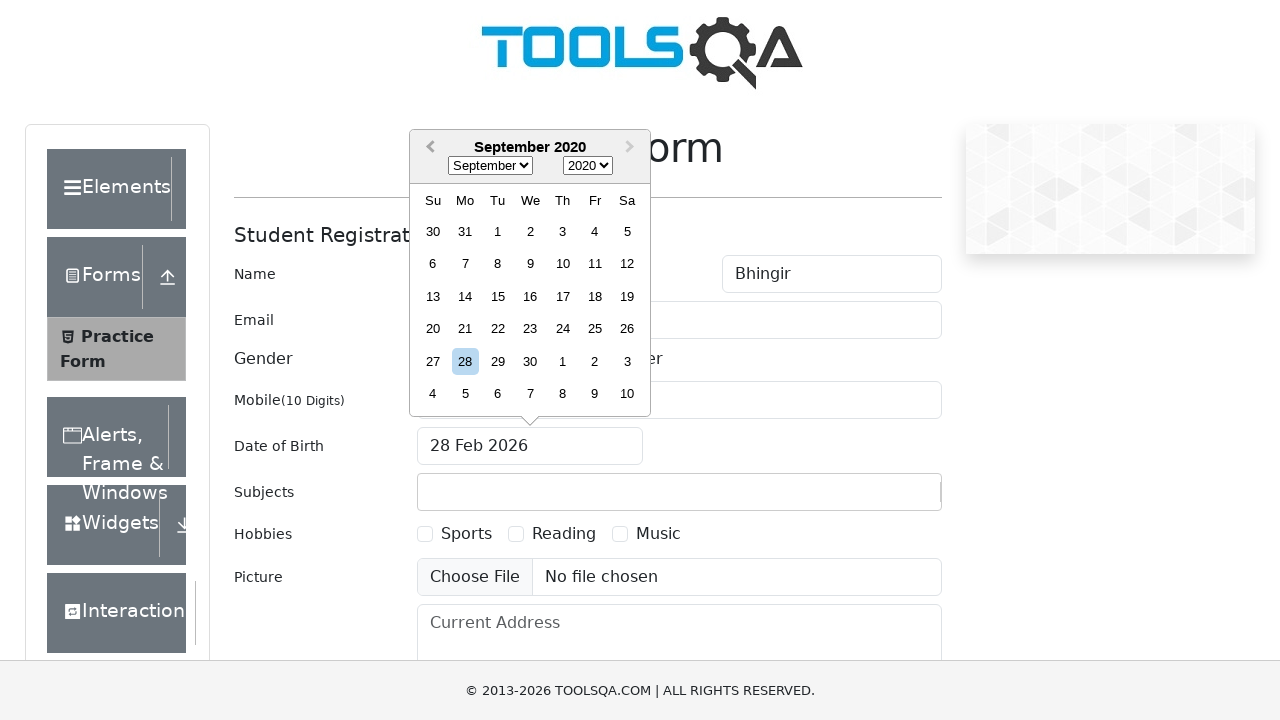

Selected the 15th day from the calendar at (498, 296) on .react-datepicker__day--015:not(.react-datepicker__day--outside-month)
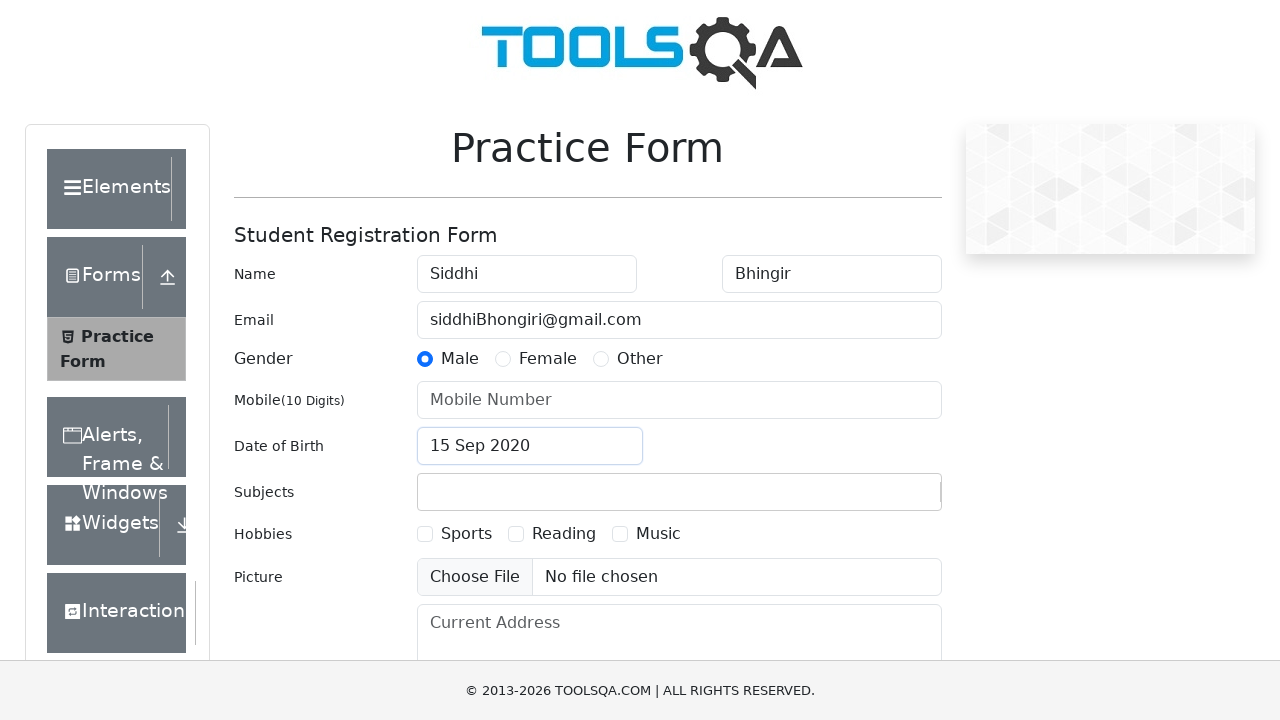

Clicked on subjects input field at (430, 492) on input#subjectsInput
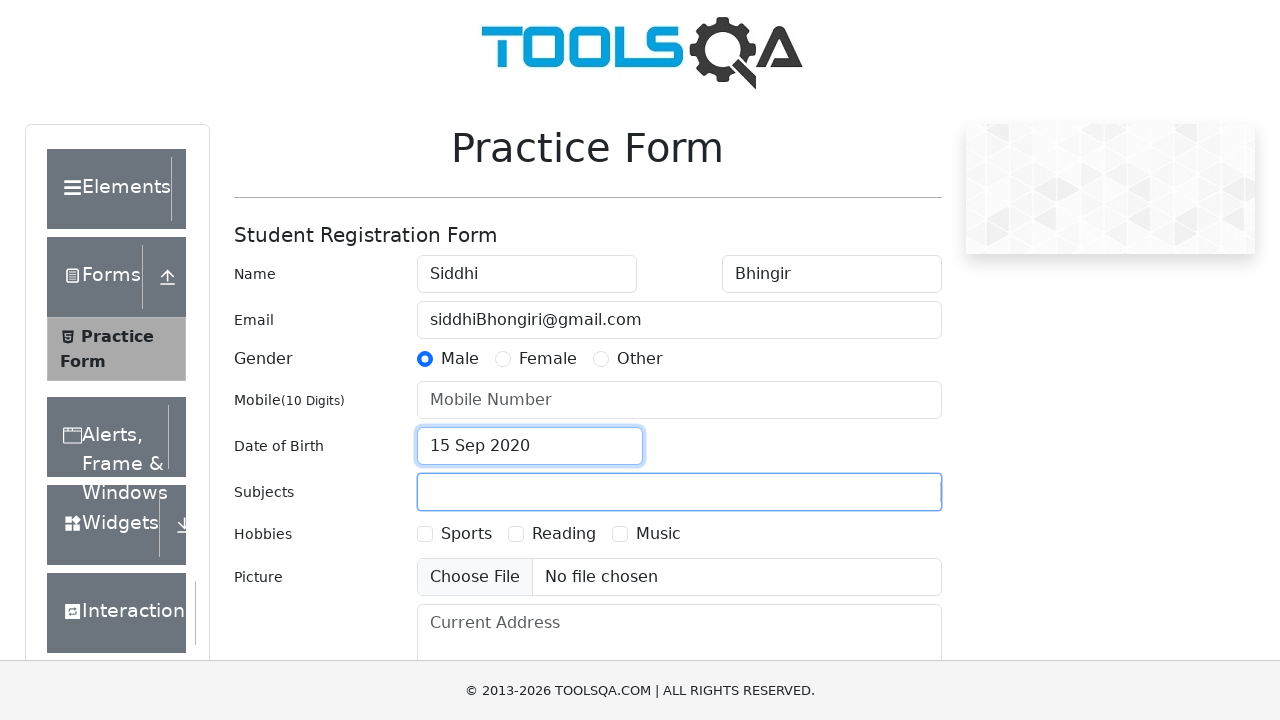

Scrolled down to see submit button
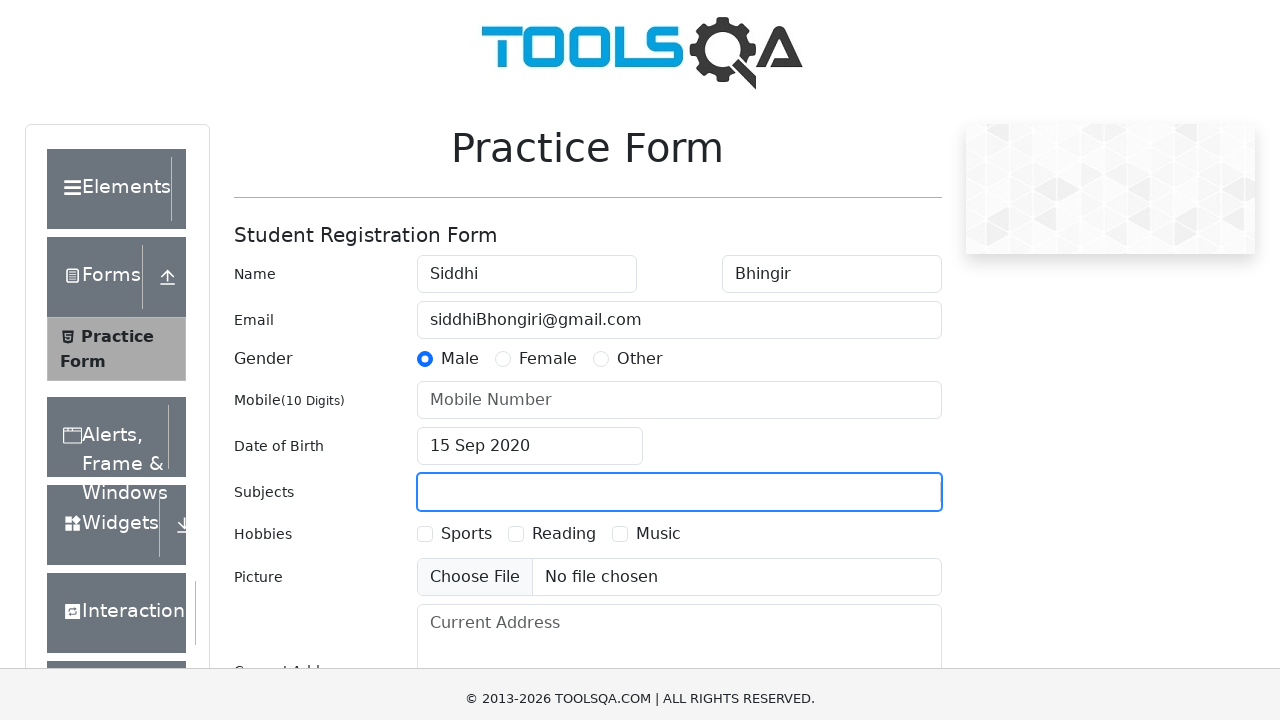

Clicked submit button to submit the registration form at (885, 499) on button#submit
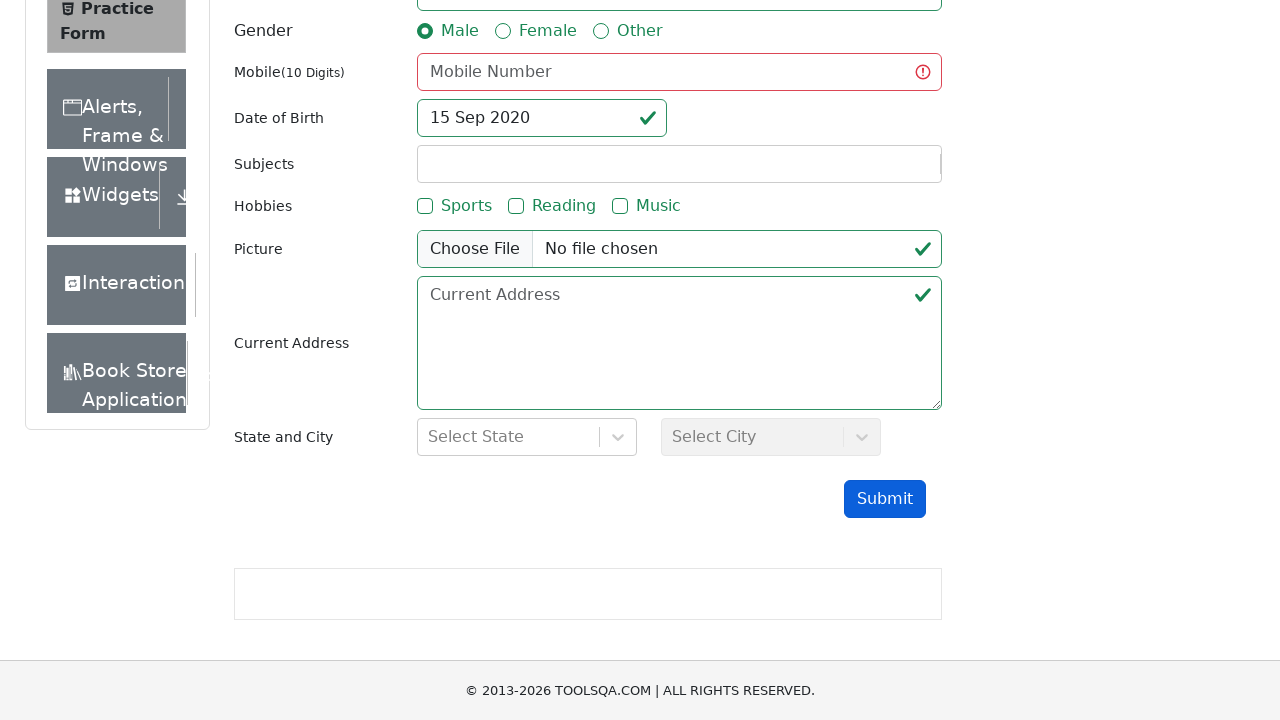

Waited 2000ms for form submission to complete
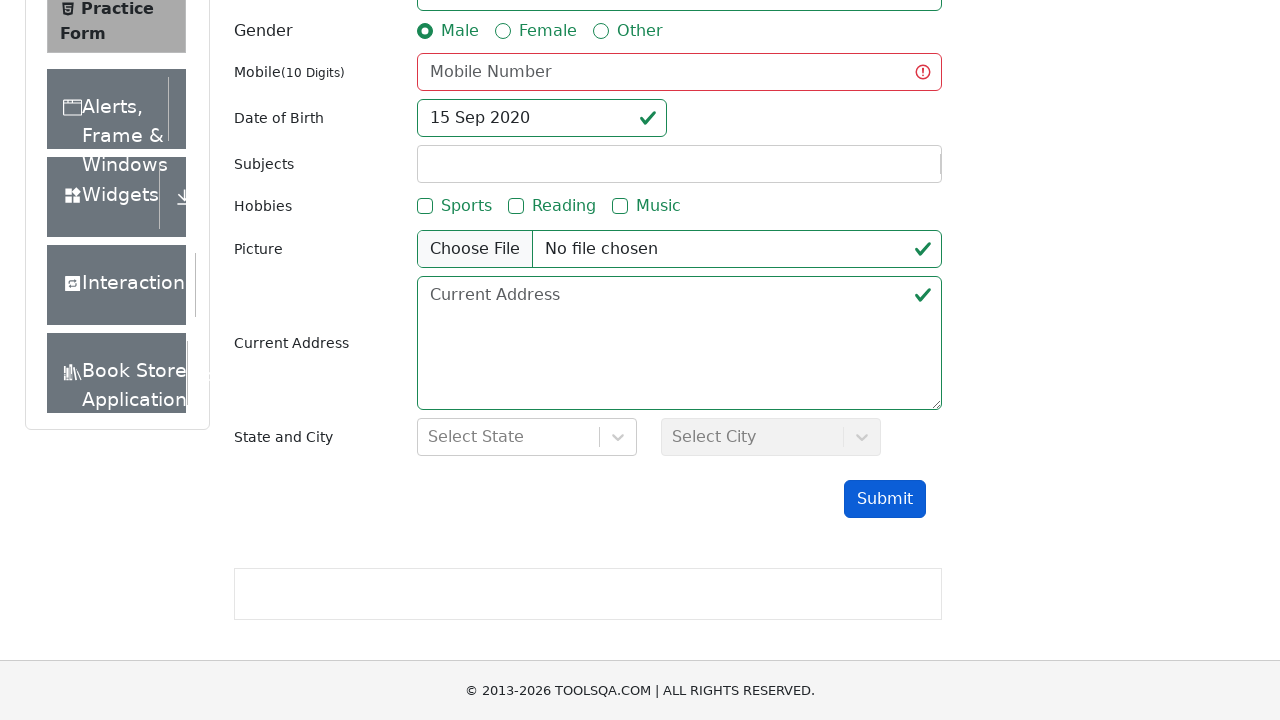

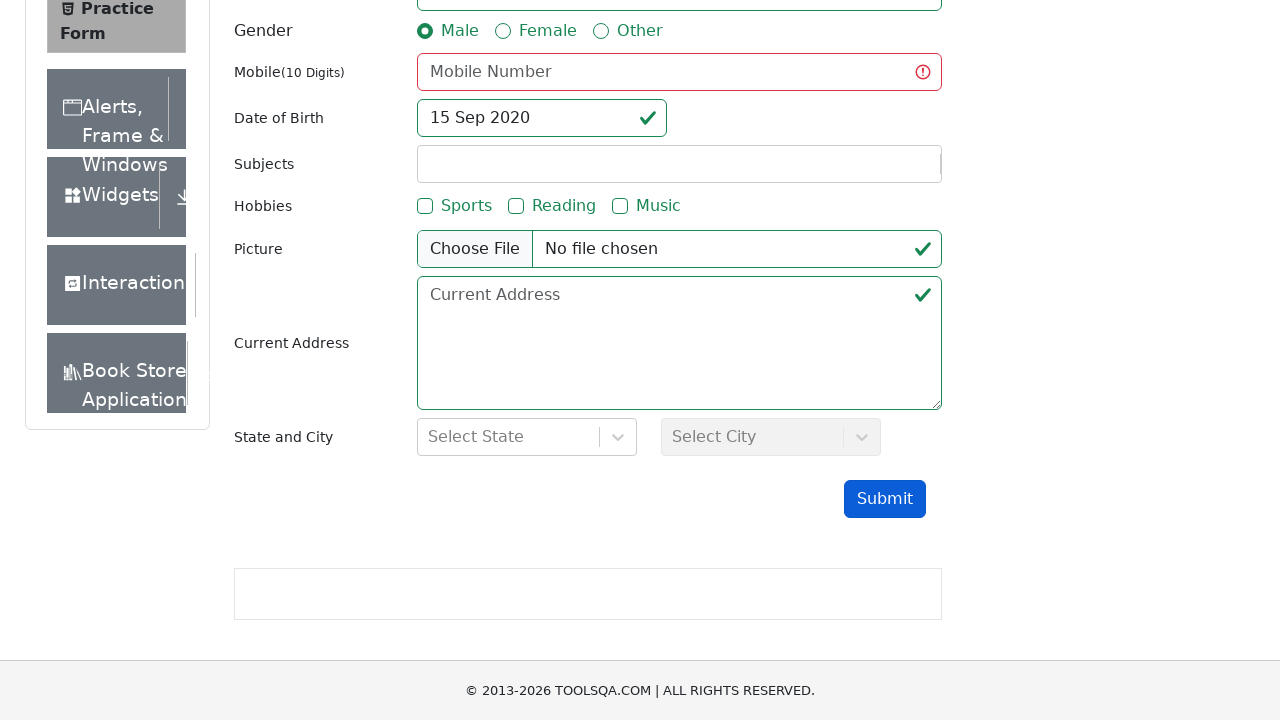